Tests a basic calculator web application by entering random numbers, performing all five operations (add, subtract, multiply, divide, concatenate), and verifying the calculated results are correct.

Starting URL: https://testsheepnz.github.io/BasicCalculator.html

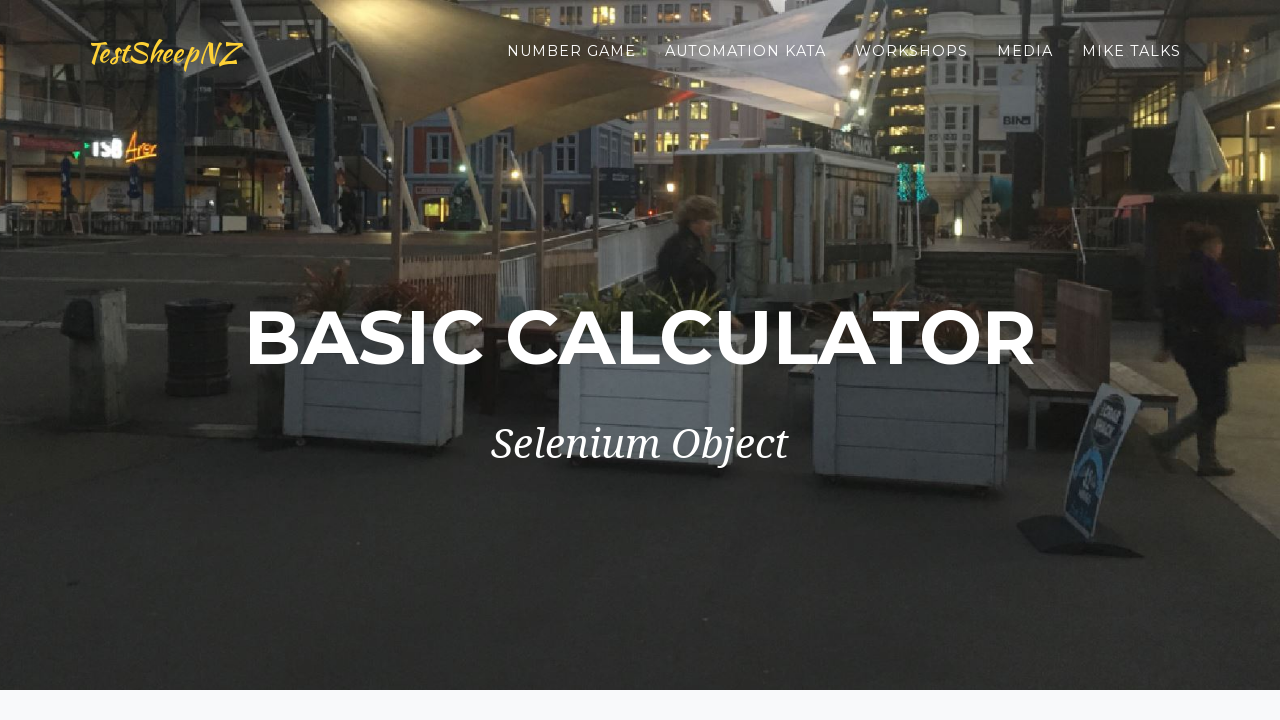

Navigated to Basic Calculator application
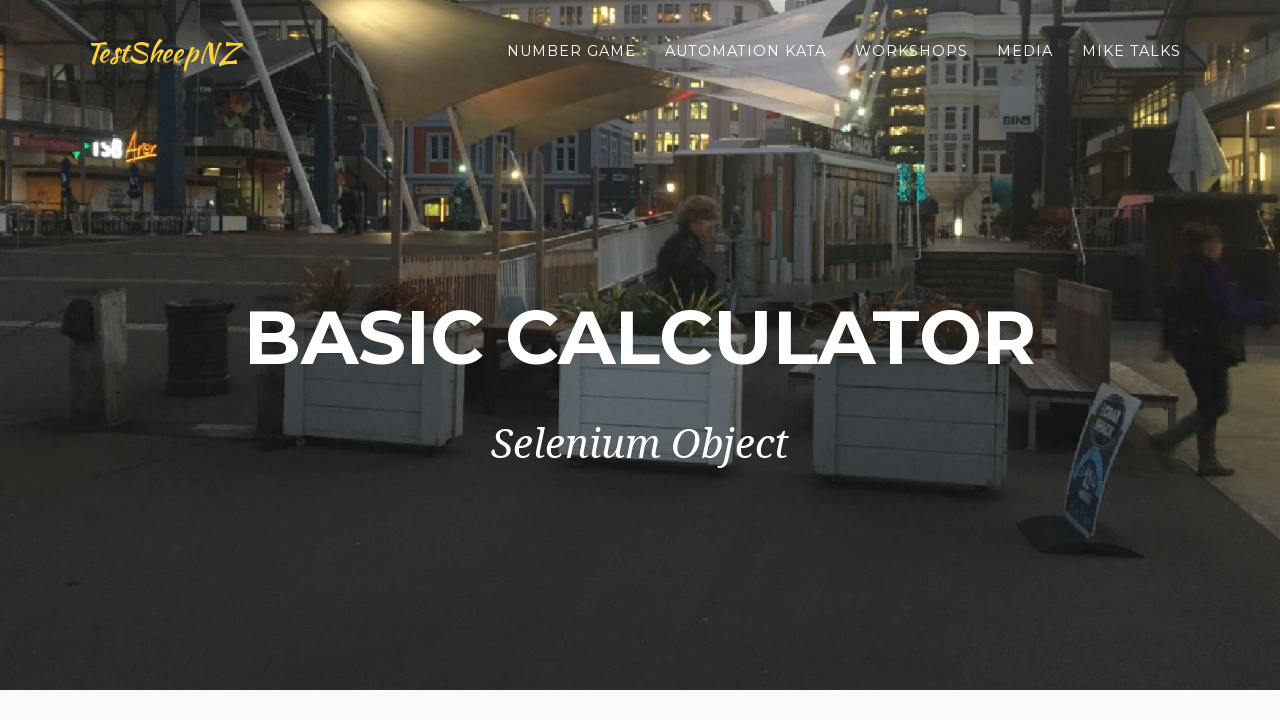

Cleared first number field (iteration 1) on #number1Field
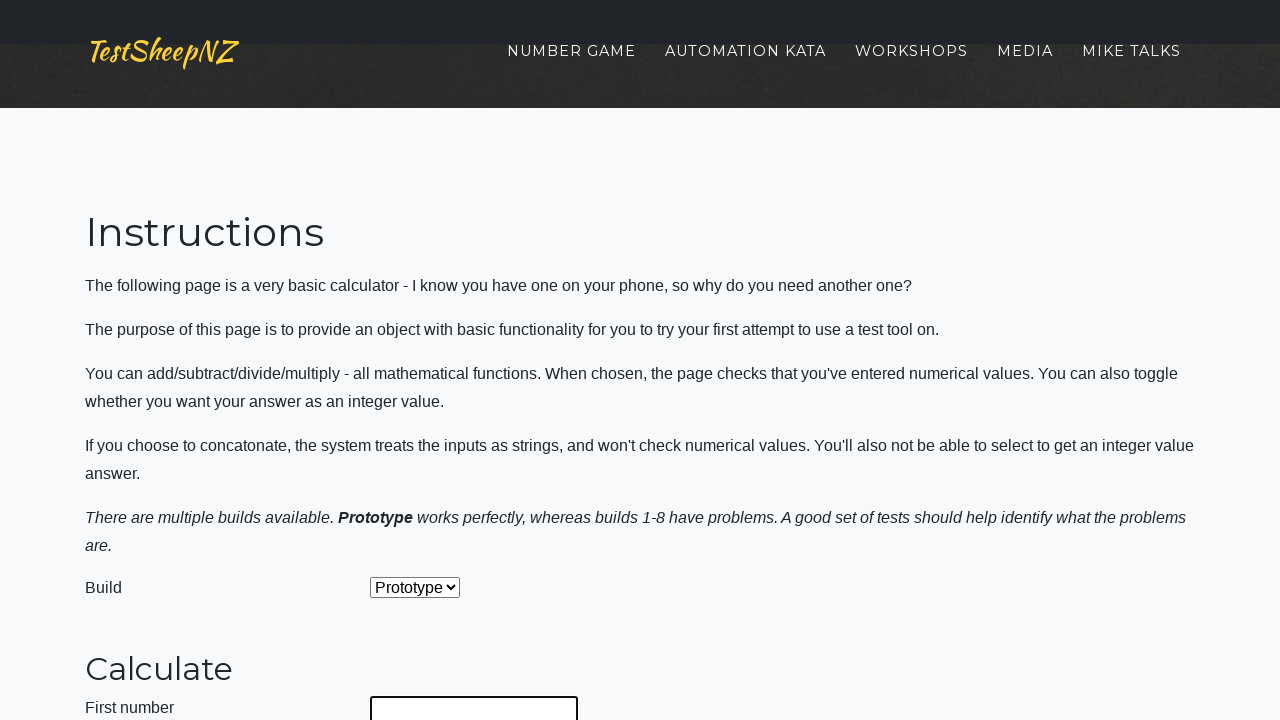

Entered 18 in first number field on #number1Field
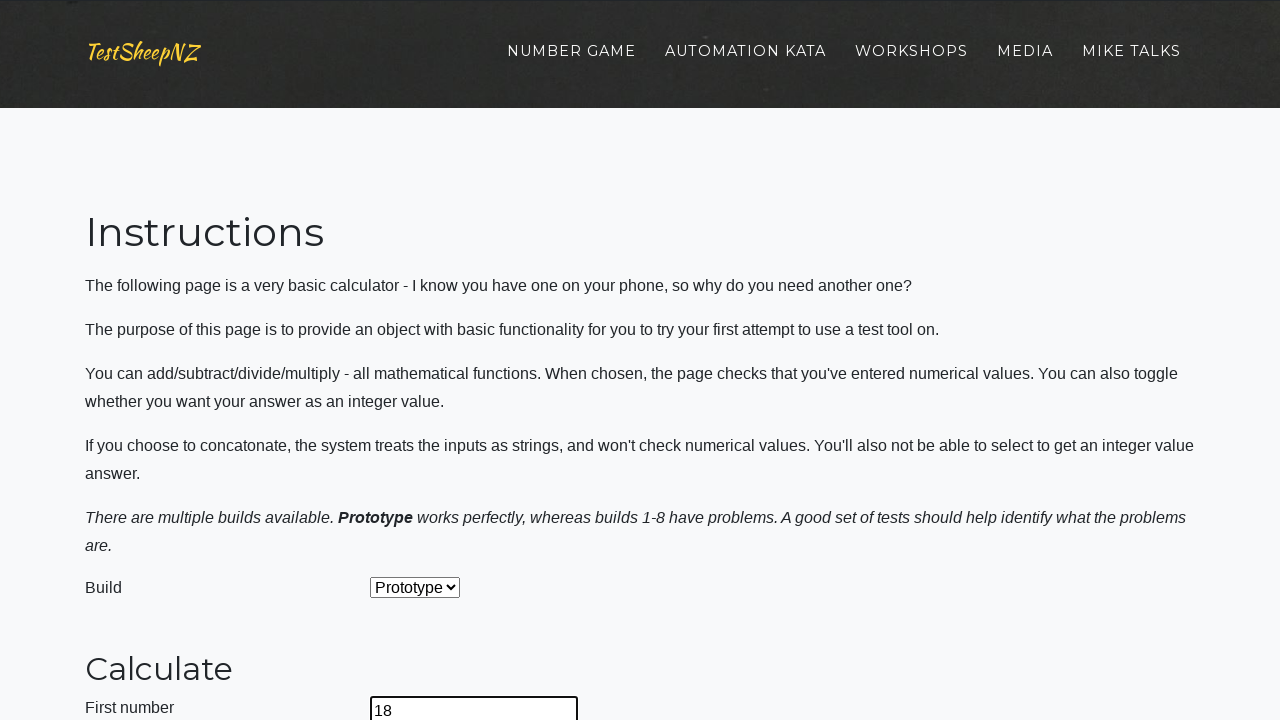

Cleared second number field on #number2Field
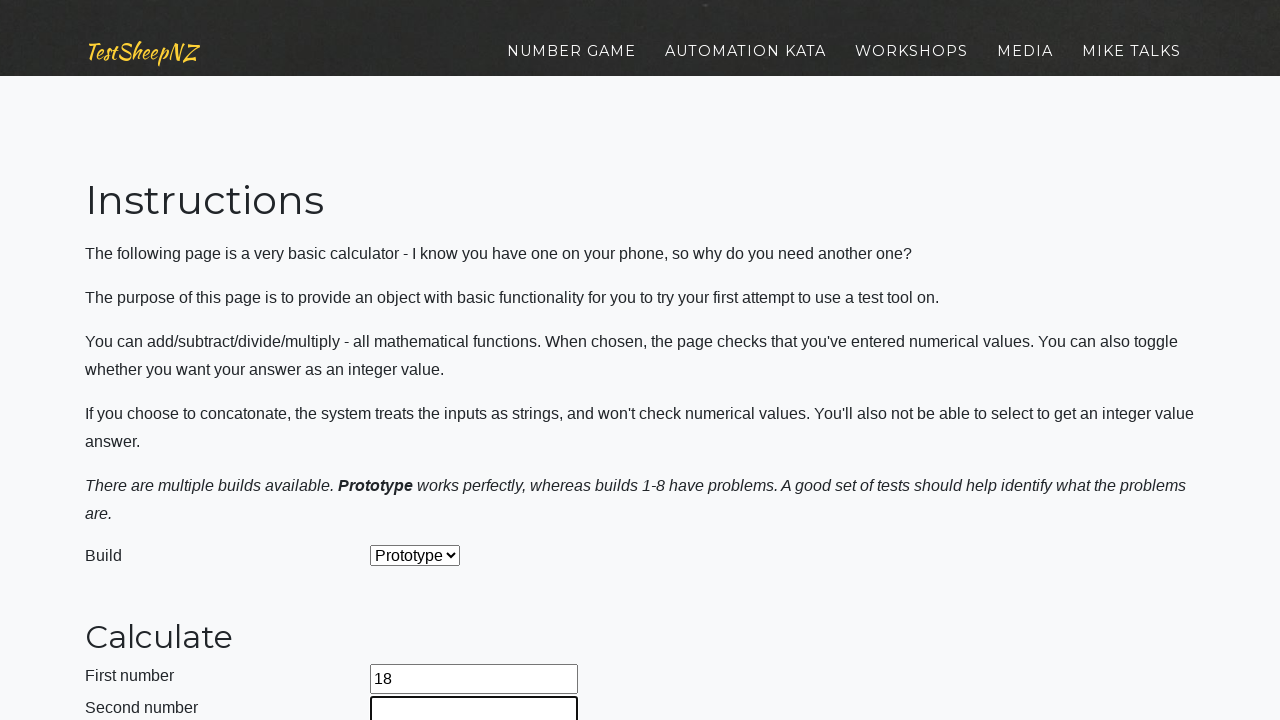

Entered 42 in second number field on #number2Field
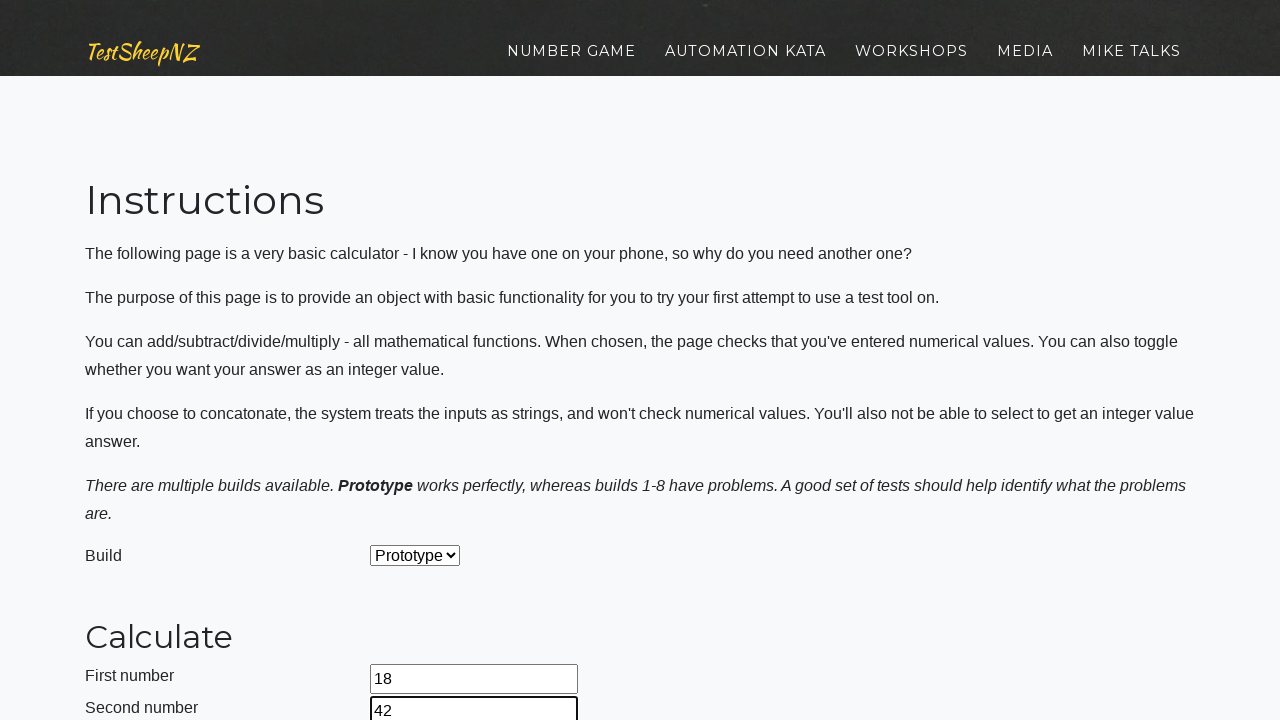

Selected add operation from dropdown on #selectOperationDropdown
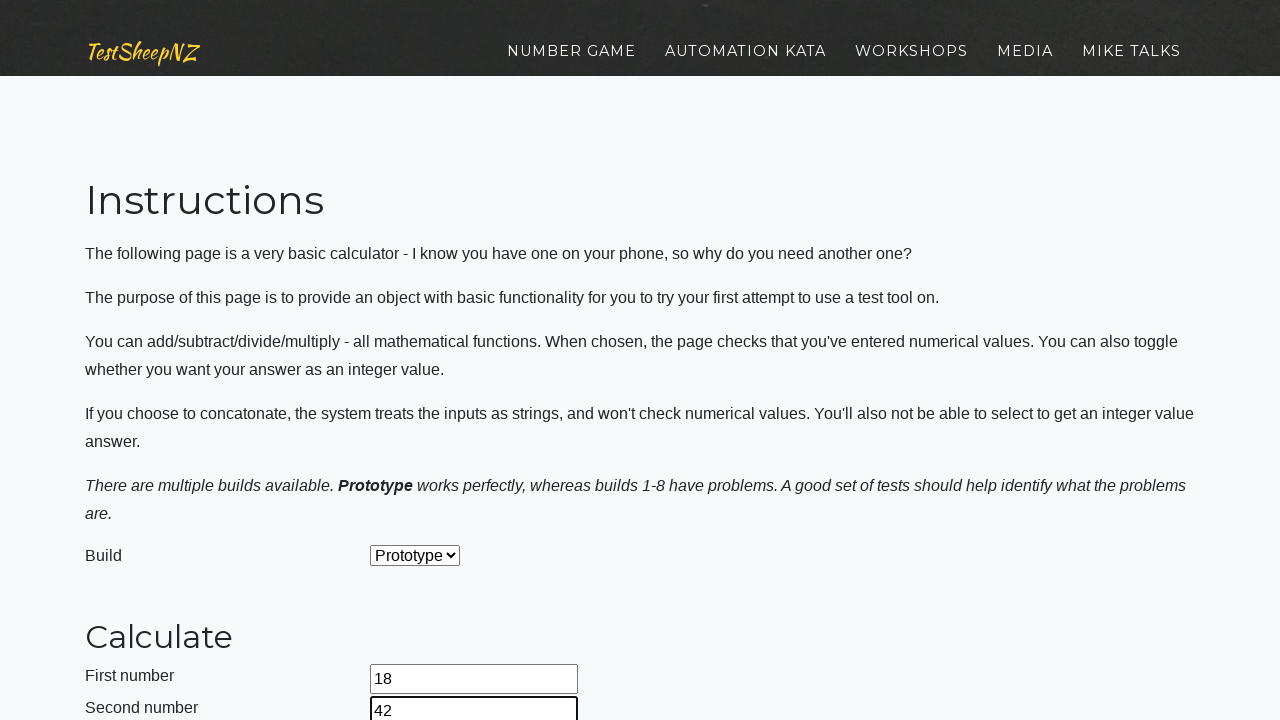

Clicked calculate button for add operation at (422, 361) on #calculateButton
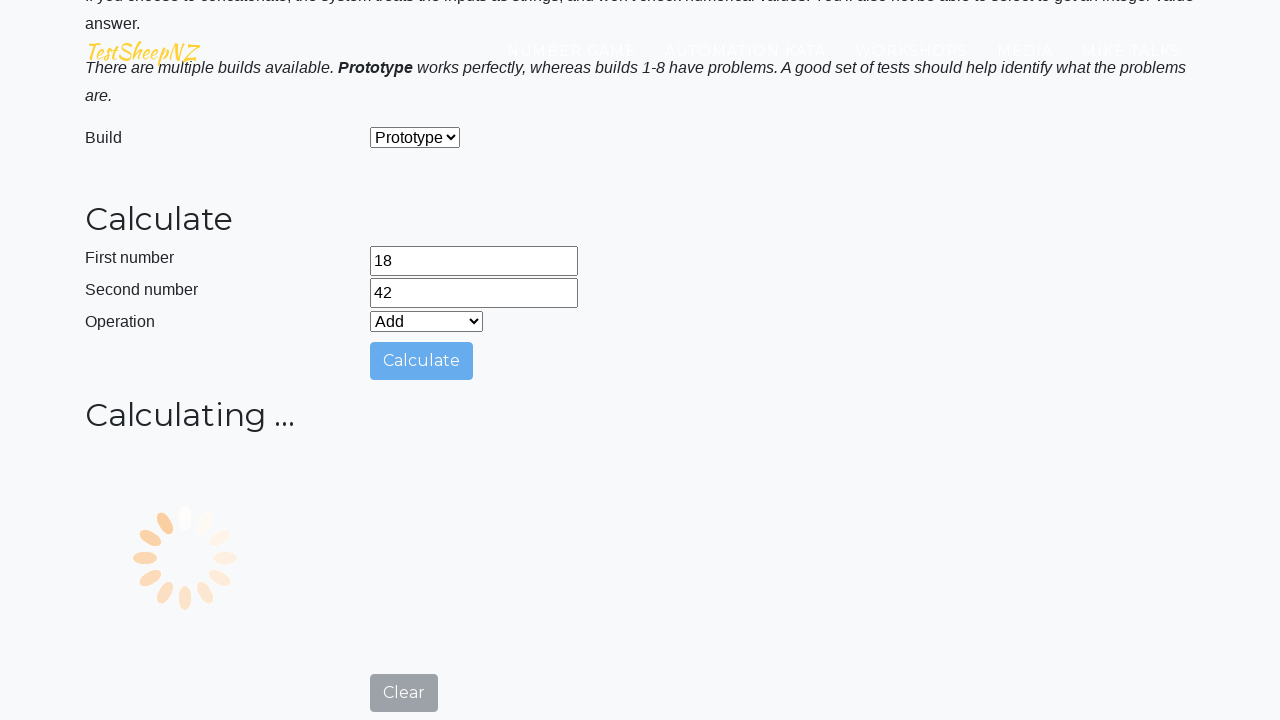

Answer field loaded and ready for add result
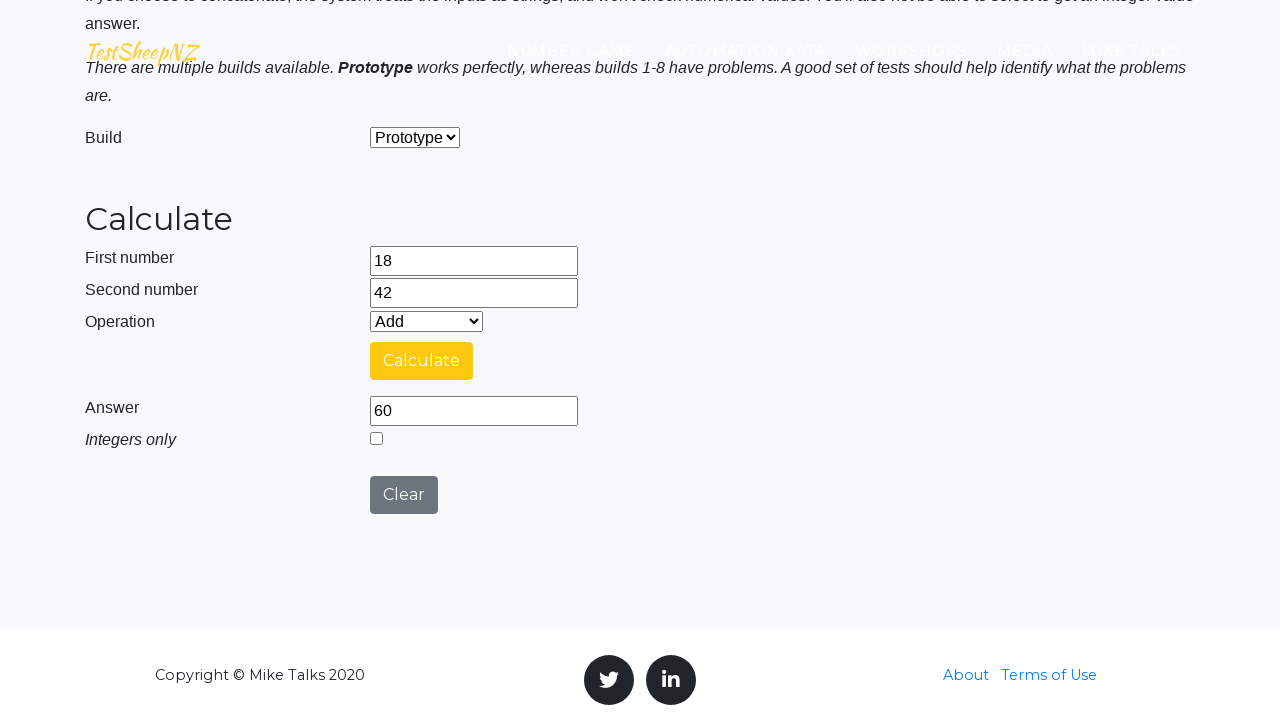

Clicked clear button to reset calculator after add operation at (404, 495) on #clearButton
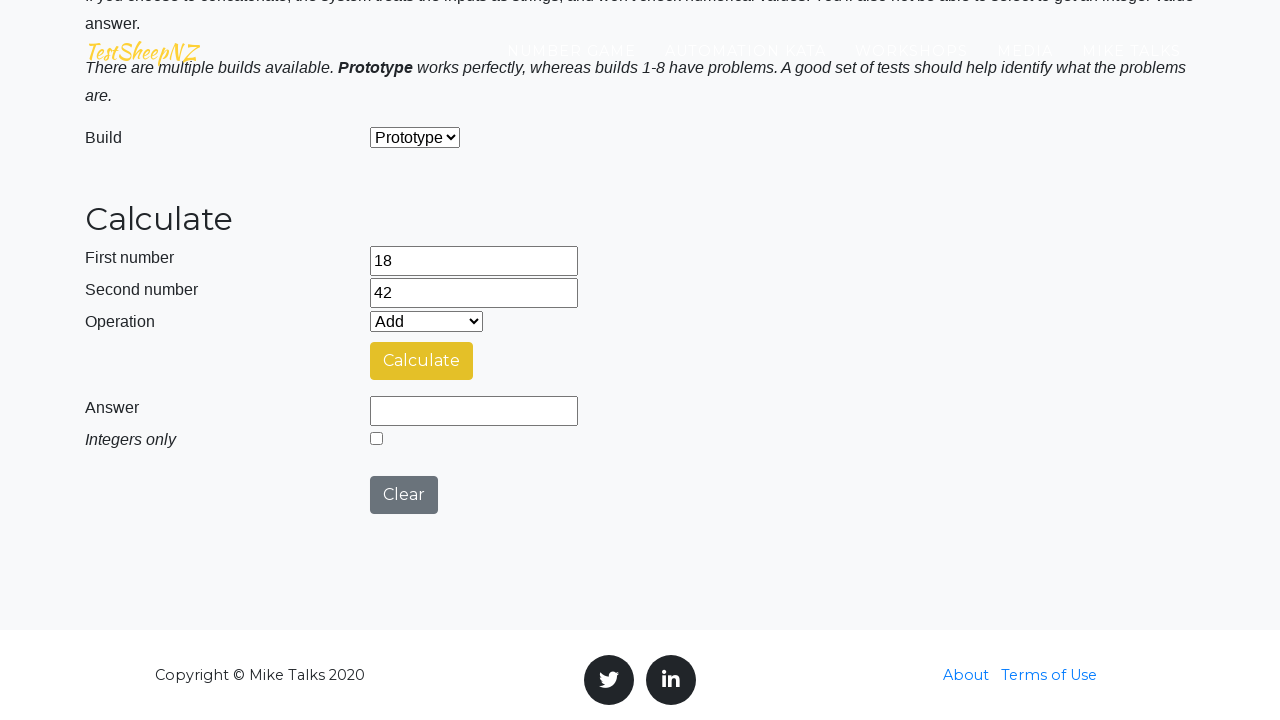

Selected subtract operation from dropdown on #selectOperationDropdown
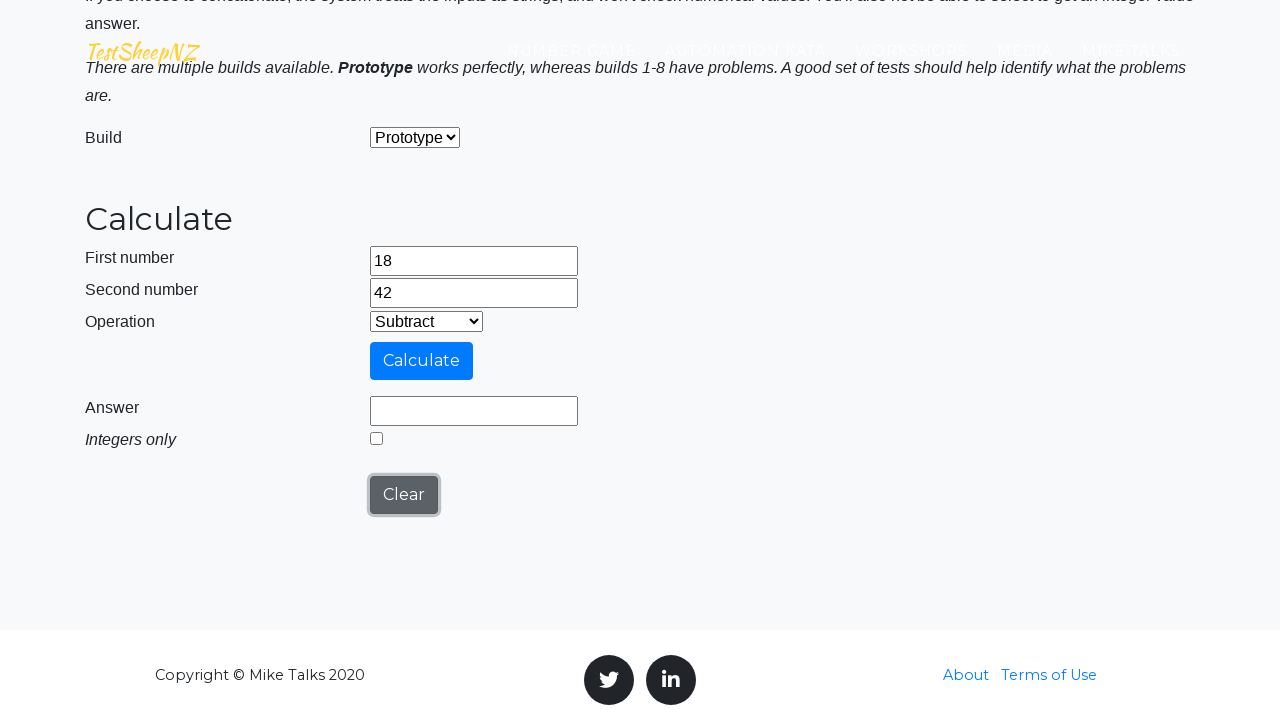

Clicked calculate button for subtract operation at (422, 361) on #calculateButton
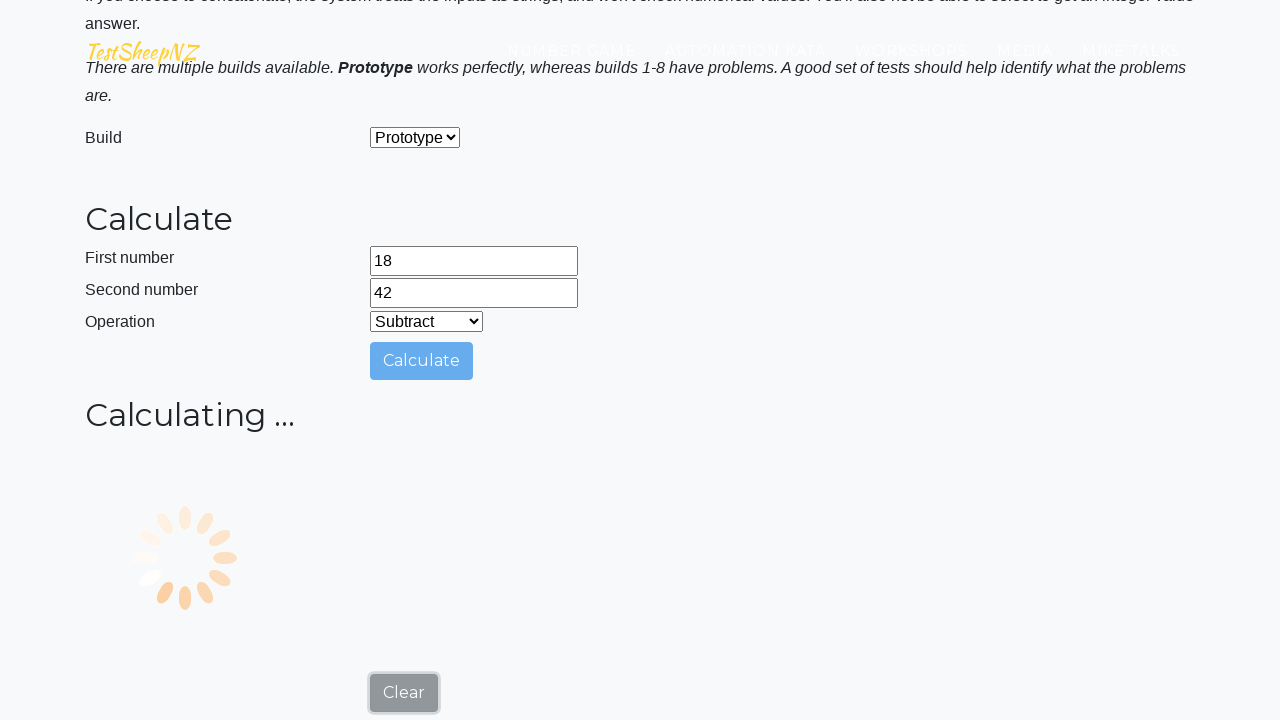

Answer field loaded and ready for subtract result
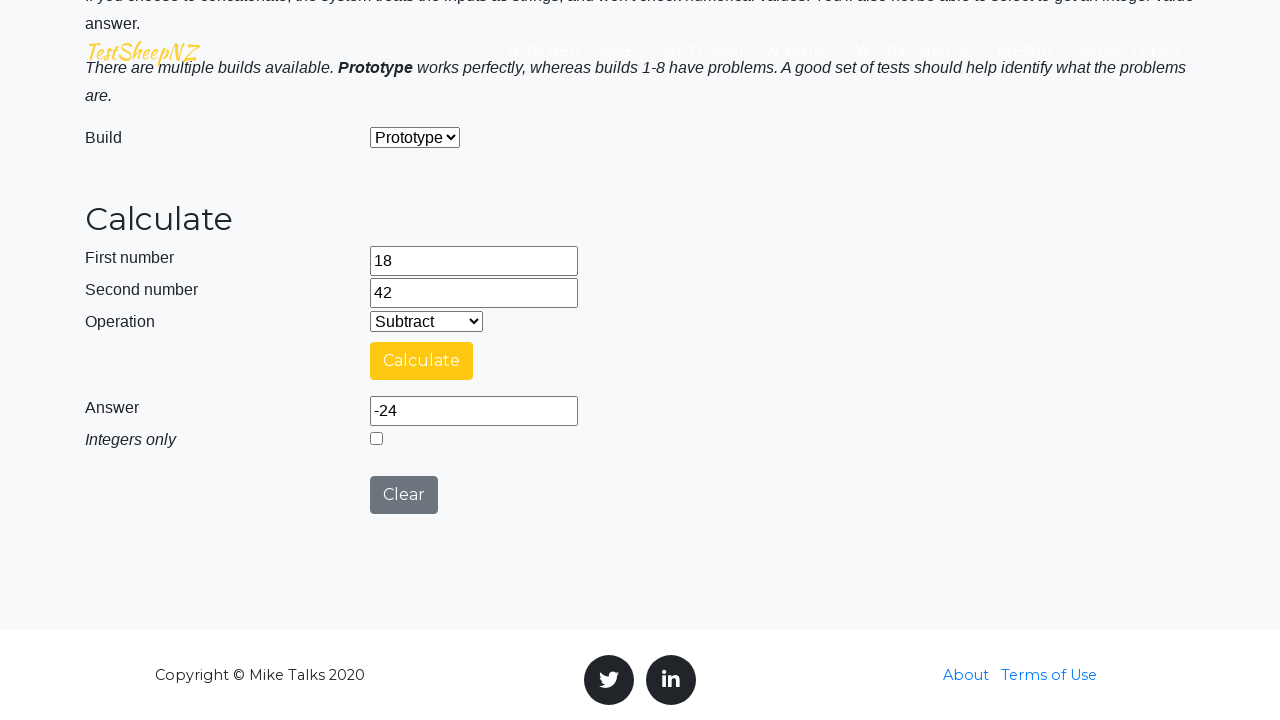

Clicked clear button to reset calculator after subtract operation at (404, 495) on #clearButton
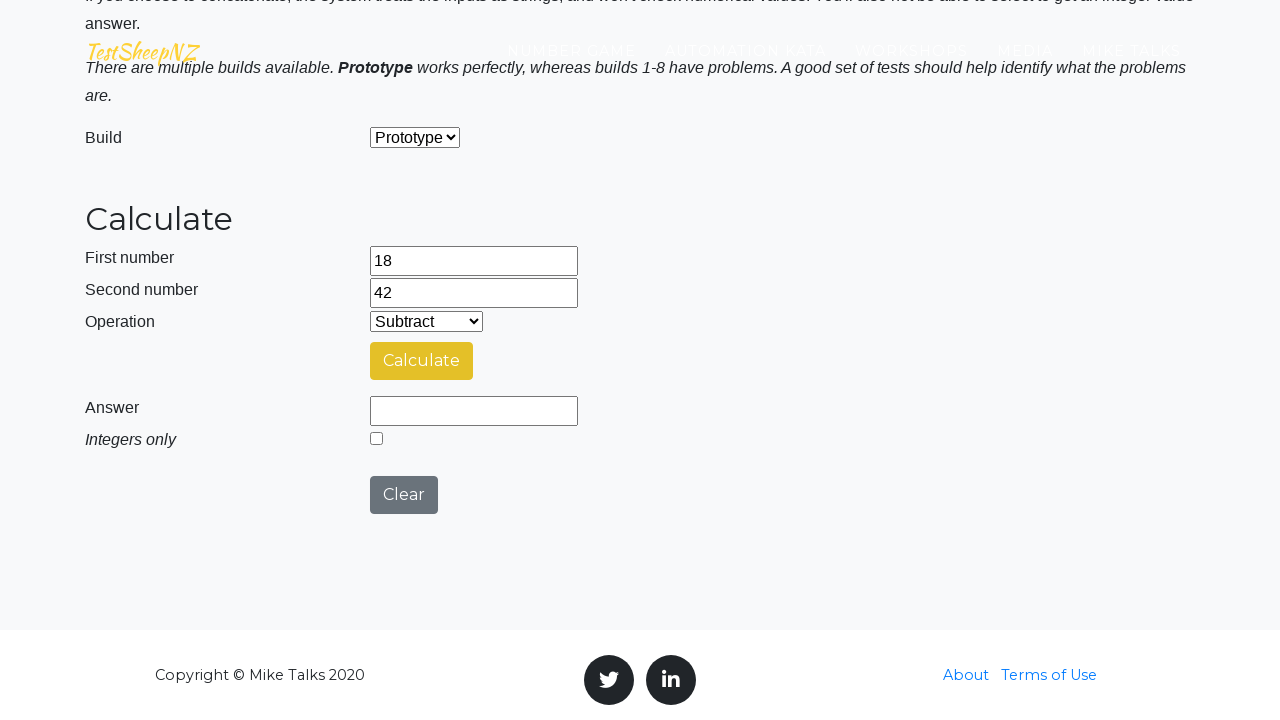

Selected multiply operation from dropdown on #selectOperationDropdown
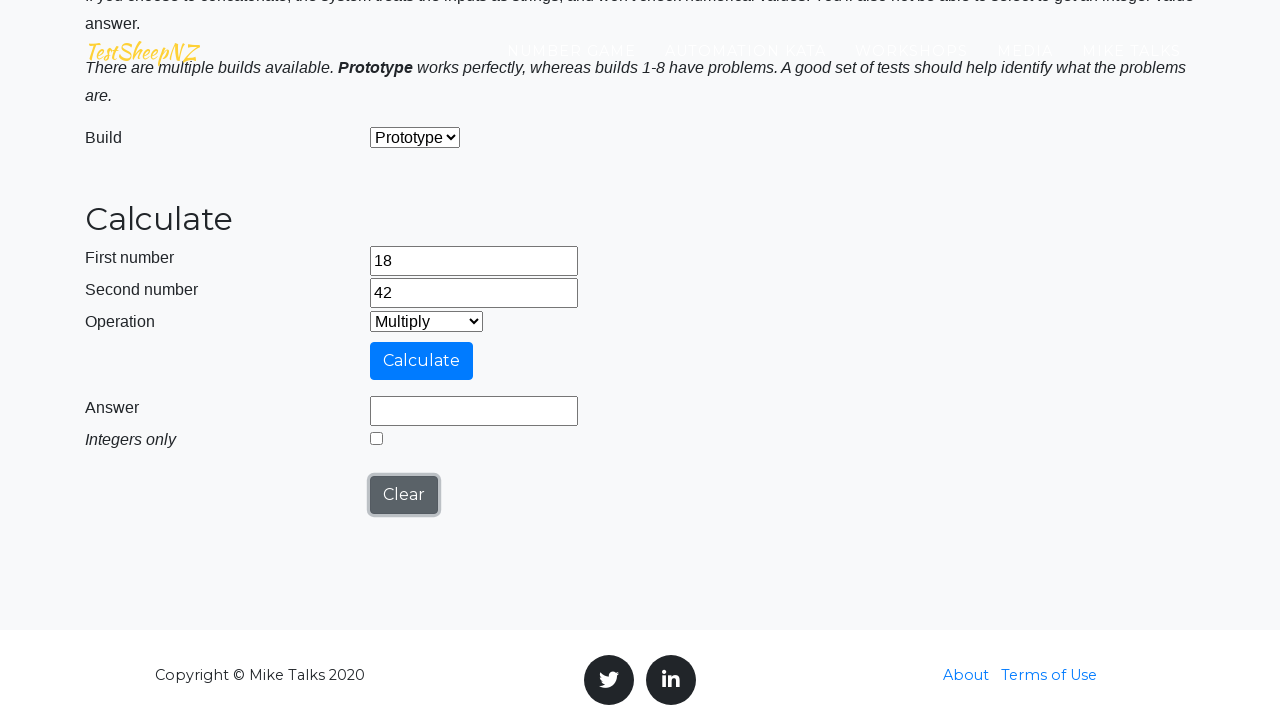

Clicked calculate button for multiply operation at (422, 361) on #calculateButton
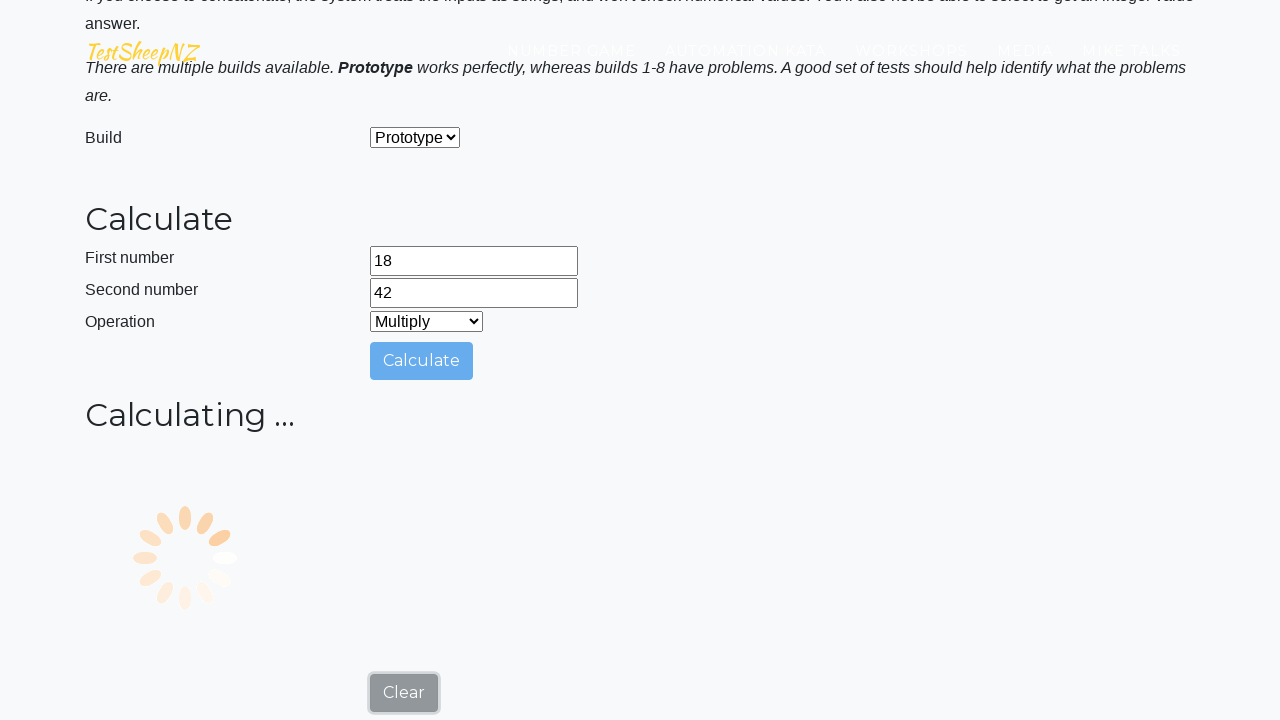

Answer field loaded and ready for multiply result
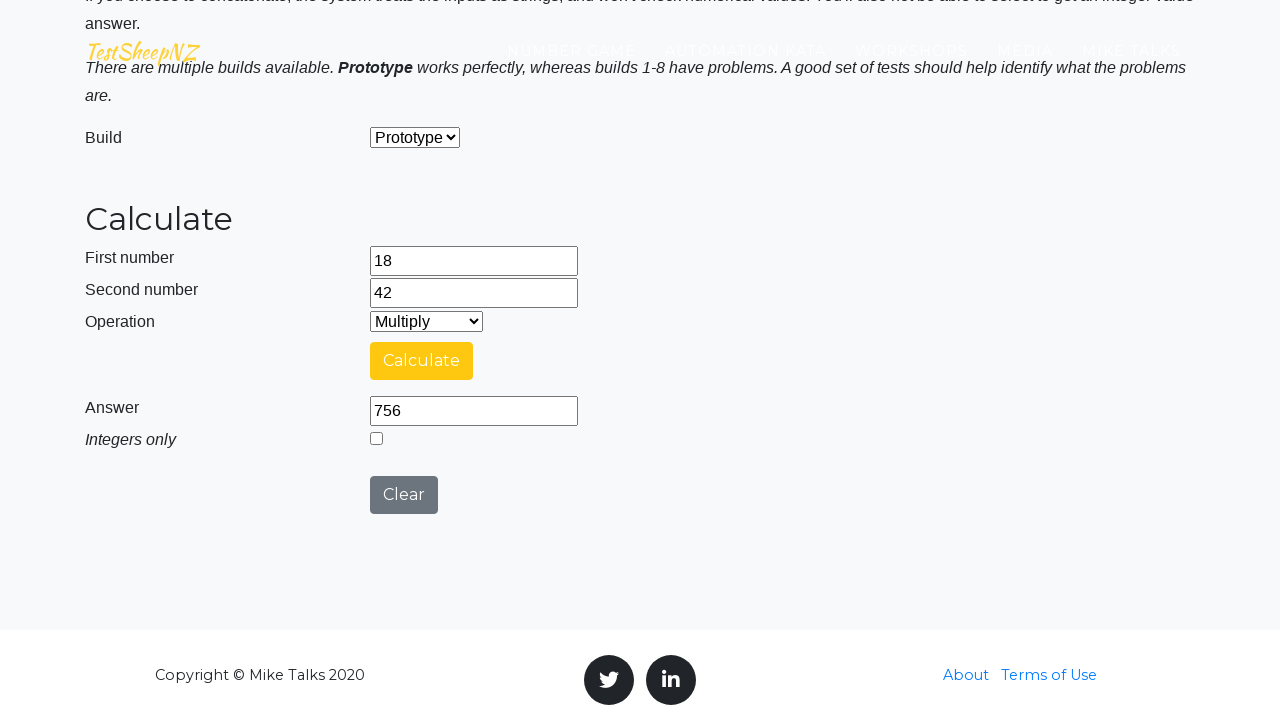

Clicked clear button to reset calculator after multiply operation at (404, 495) on #clearButton
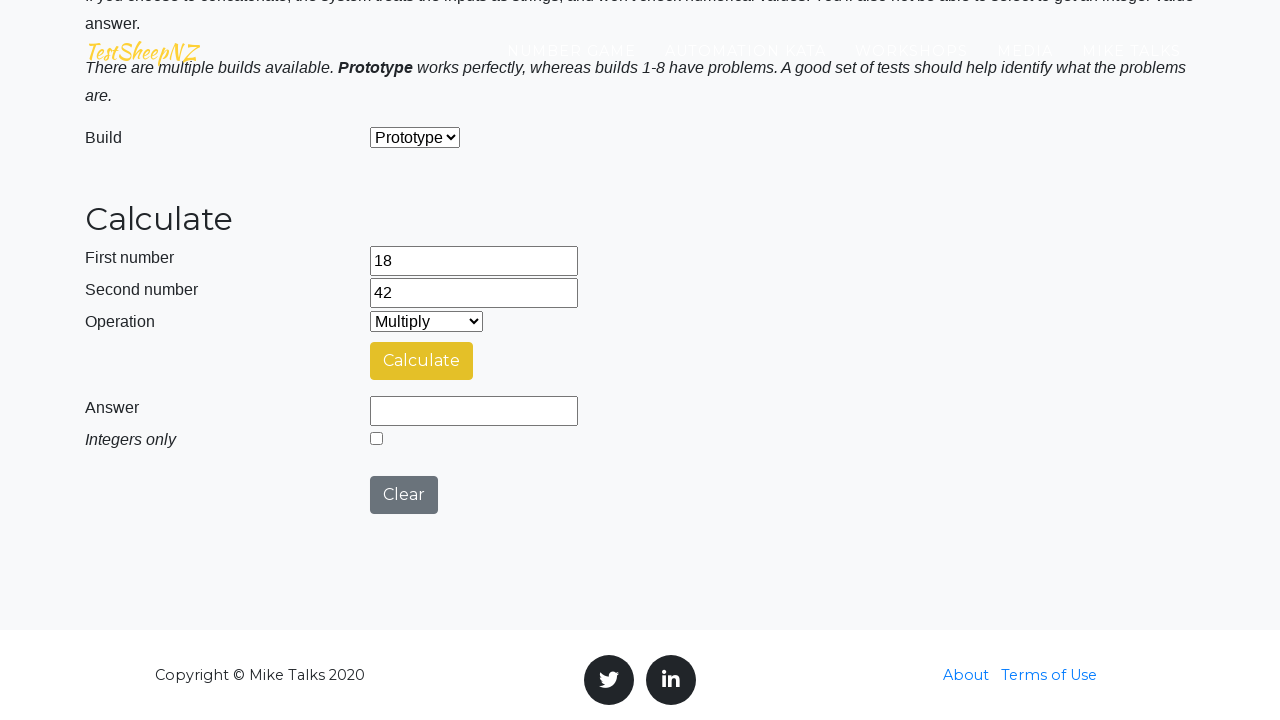

Selected divide operation from dropdown on #selectOperationDropdown
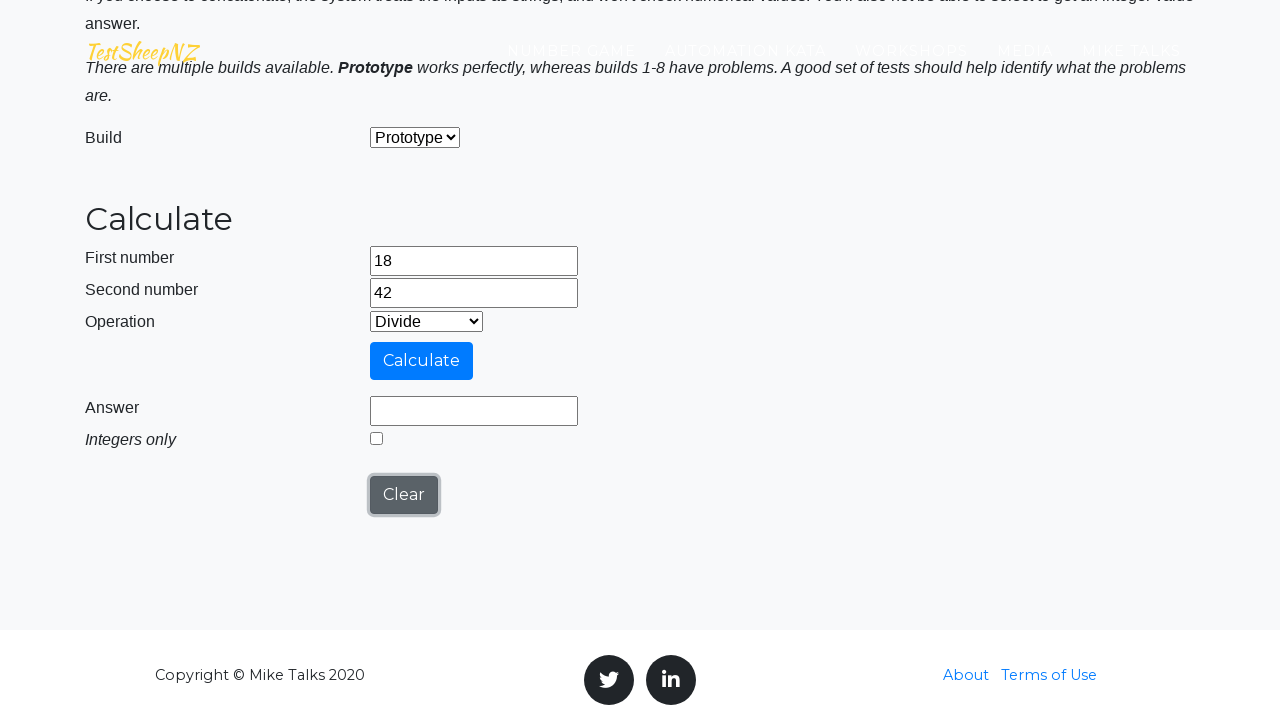

Clicked calculate button for divide operation at (422, 361) on #calculateButton
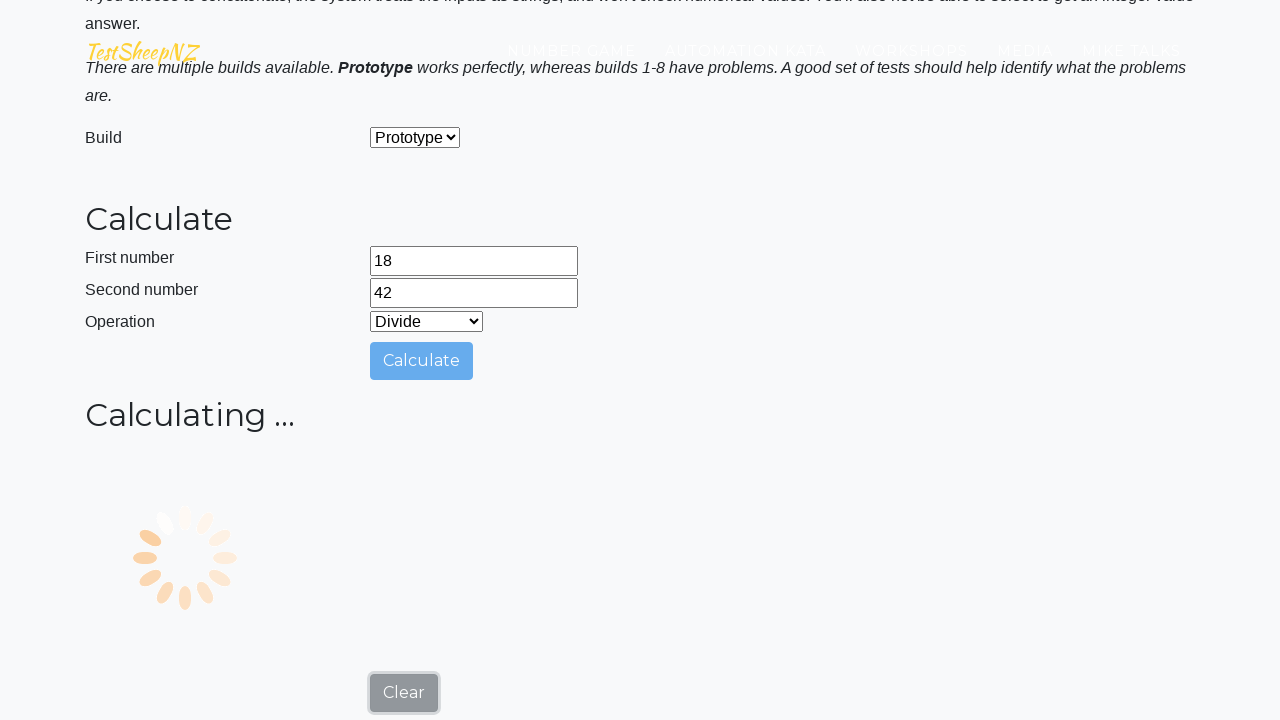

Selected 'integers only' option for division at (376, 714) on #integerSelect
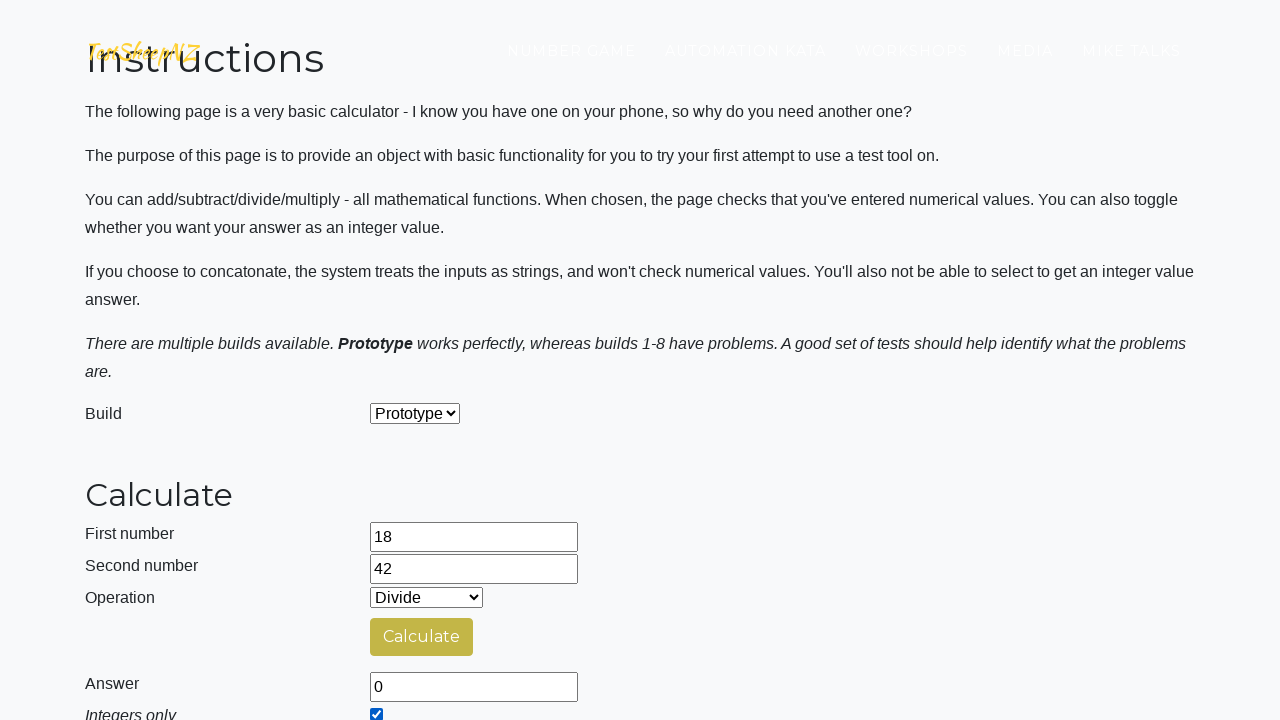

Answer field loaded and ready for divide result
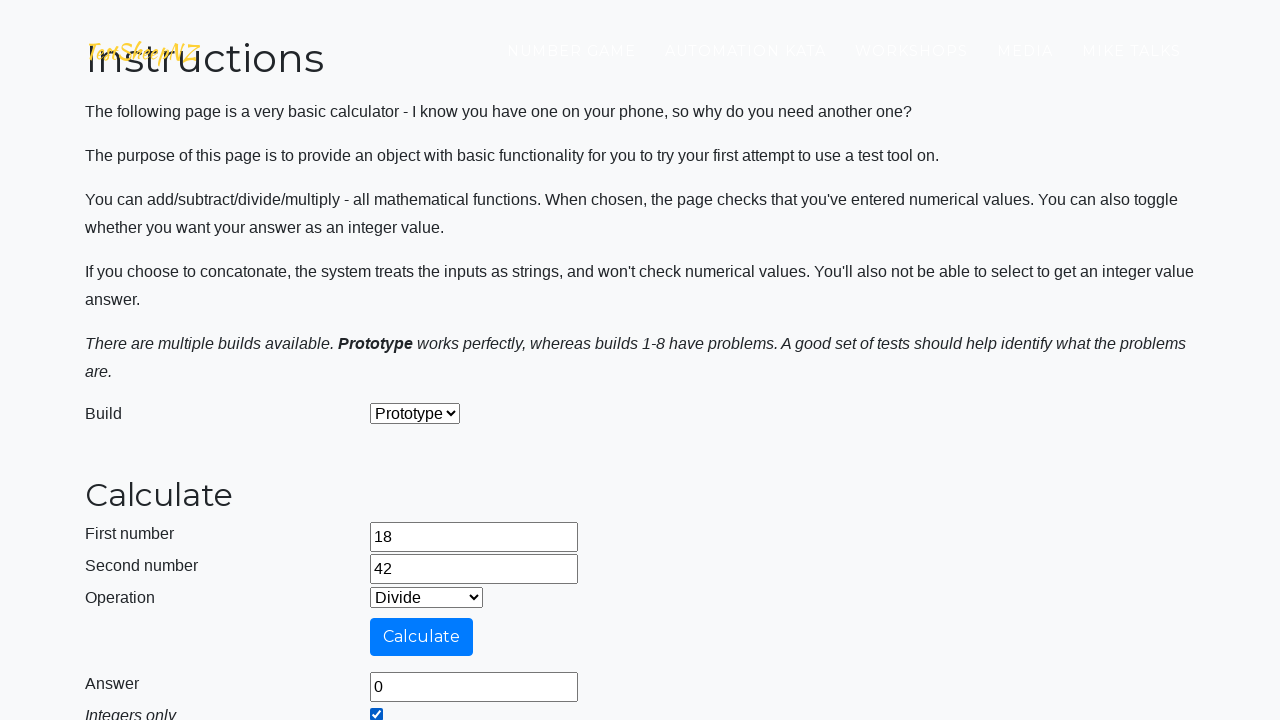

Clicked clear button to reset calculator after divide operation at (404, 485) on #clearButton
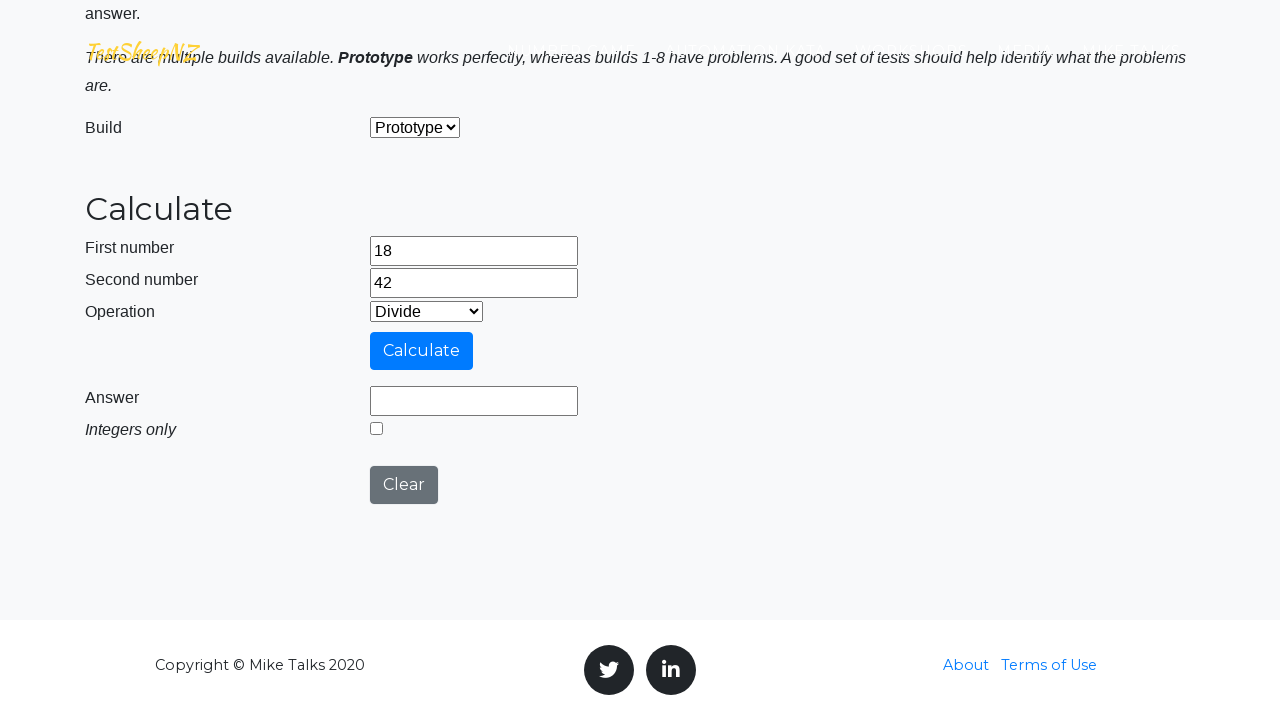

Selected concatenate operation from dropdown on #selectOperationDropdown
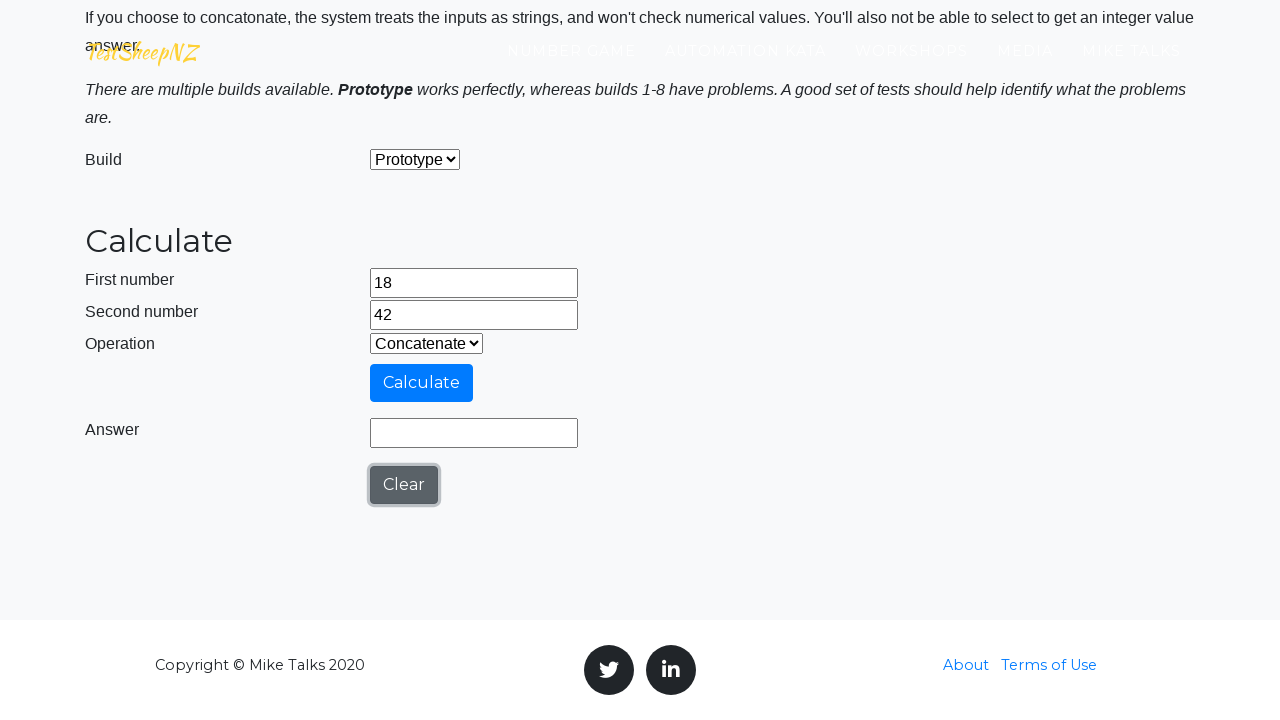

Clicked calculate button for concatenate operation at (422, 383) on #calculateButton
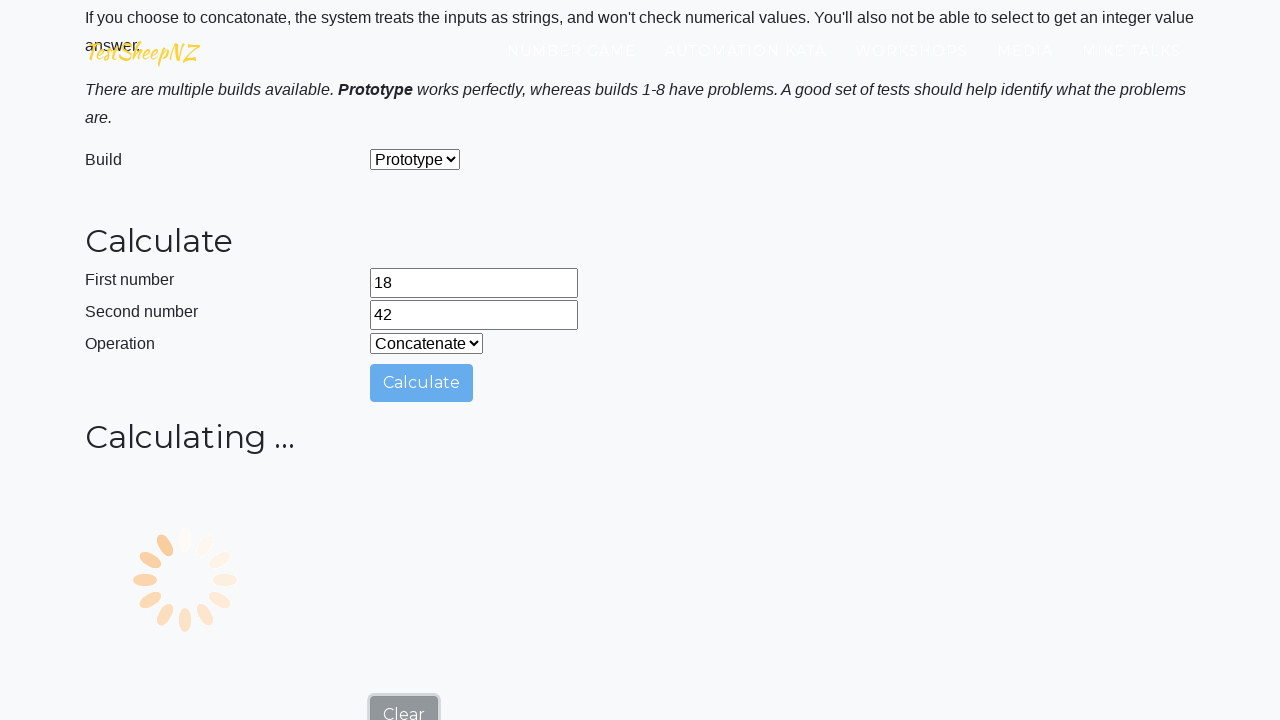

Answer field loaded and ready for concatenate result
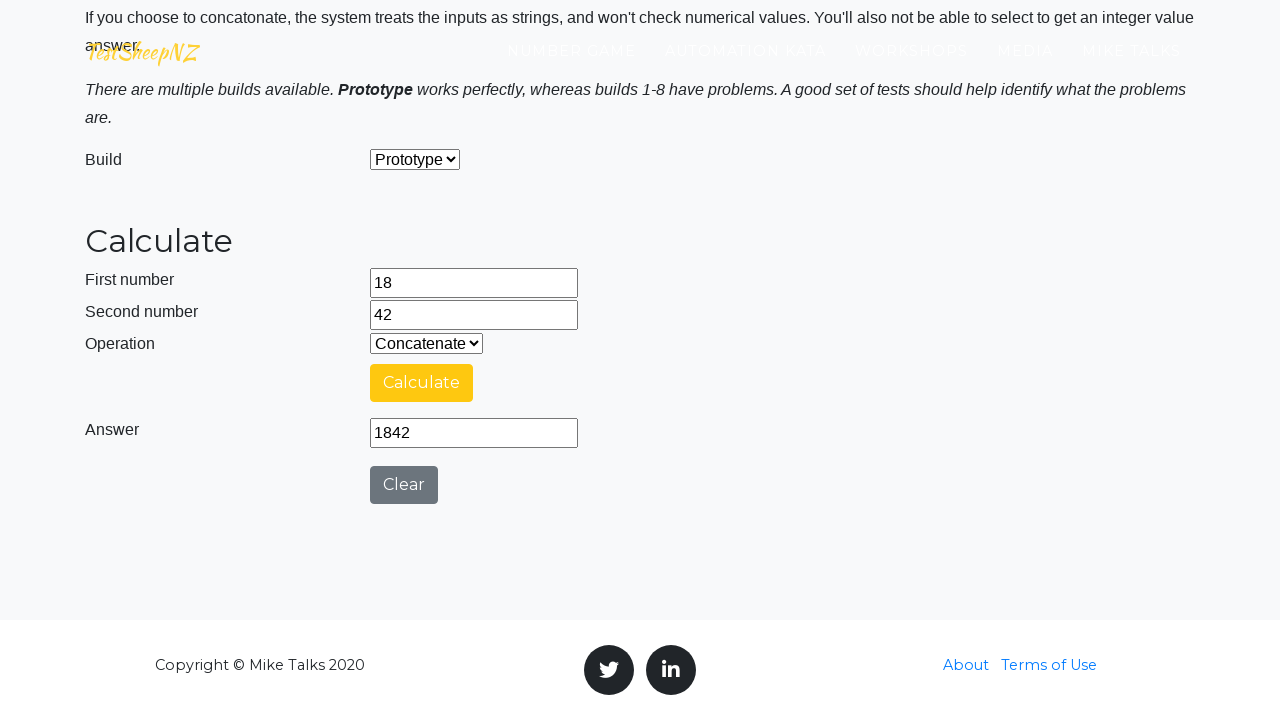

Clicked clear button to reset calculator after concatenate operation at (404, 485) on #clearButton
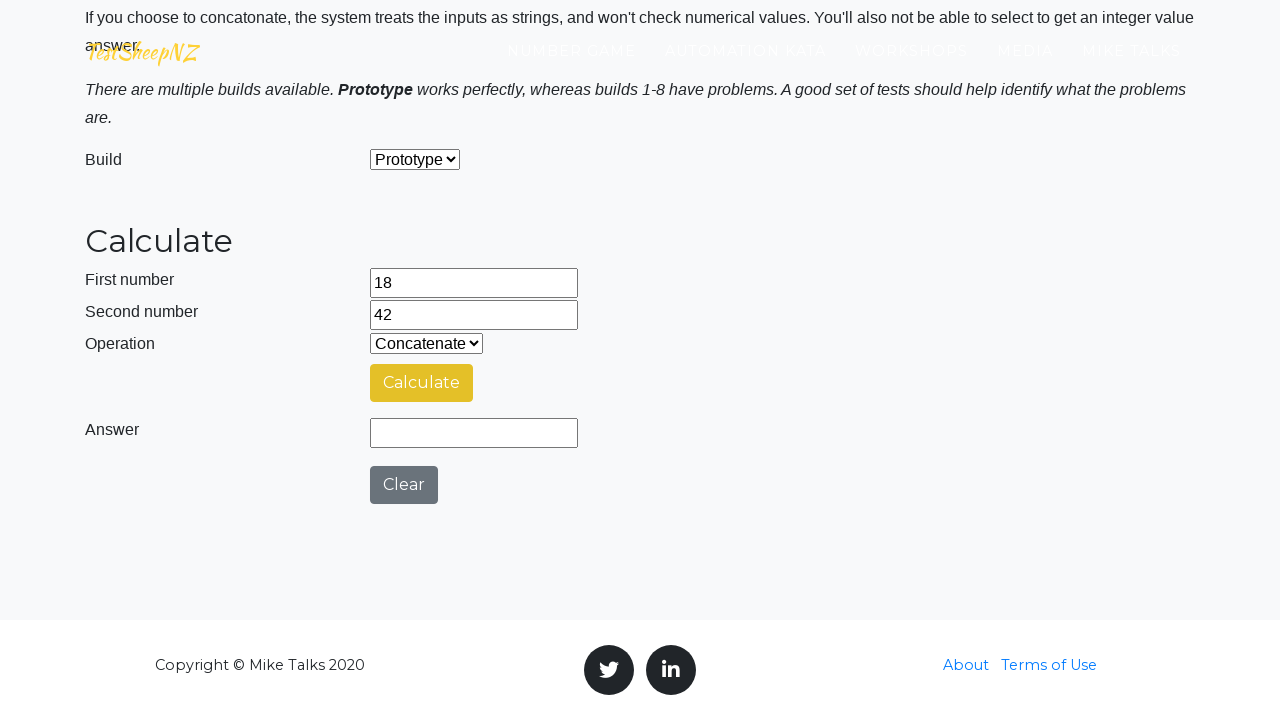

Cleared first number field (iteration 2) on #number1Field
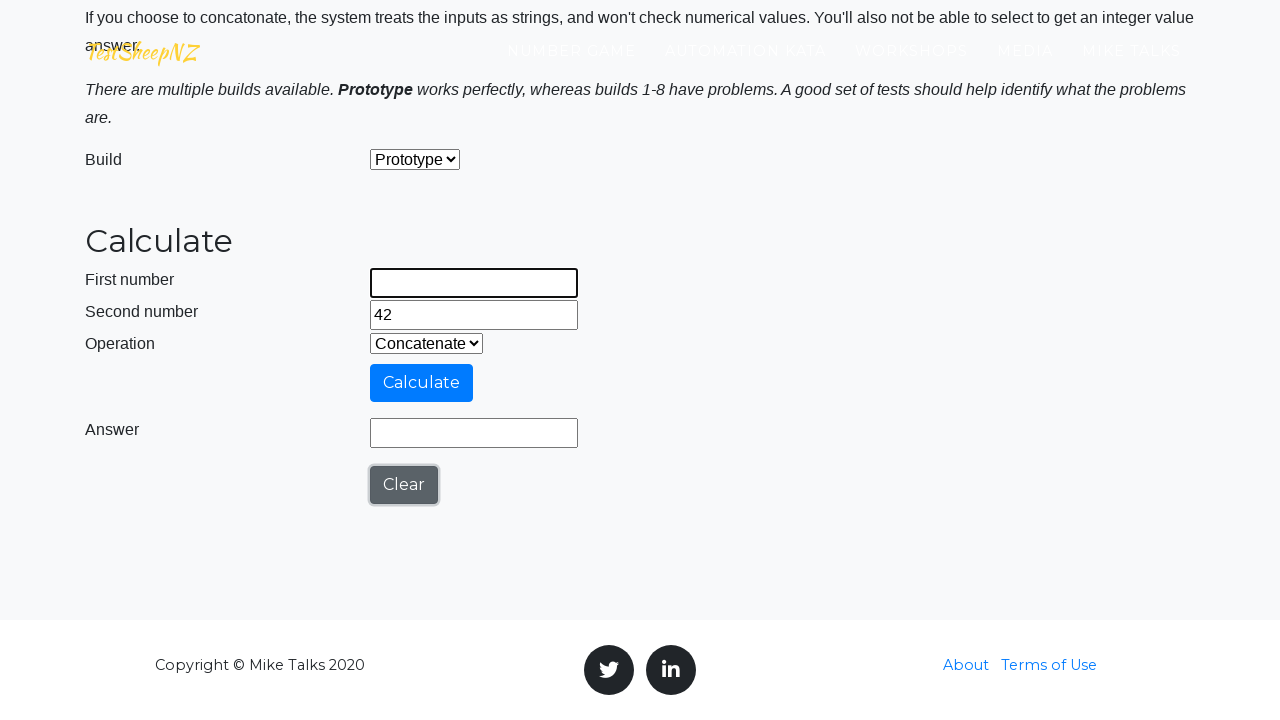

Entered 23 in first number field on #number1Field
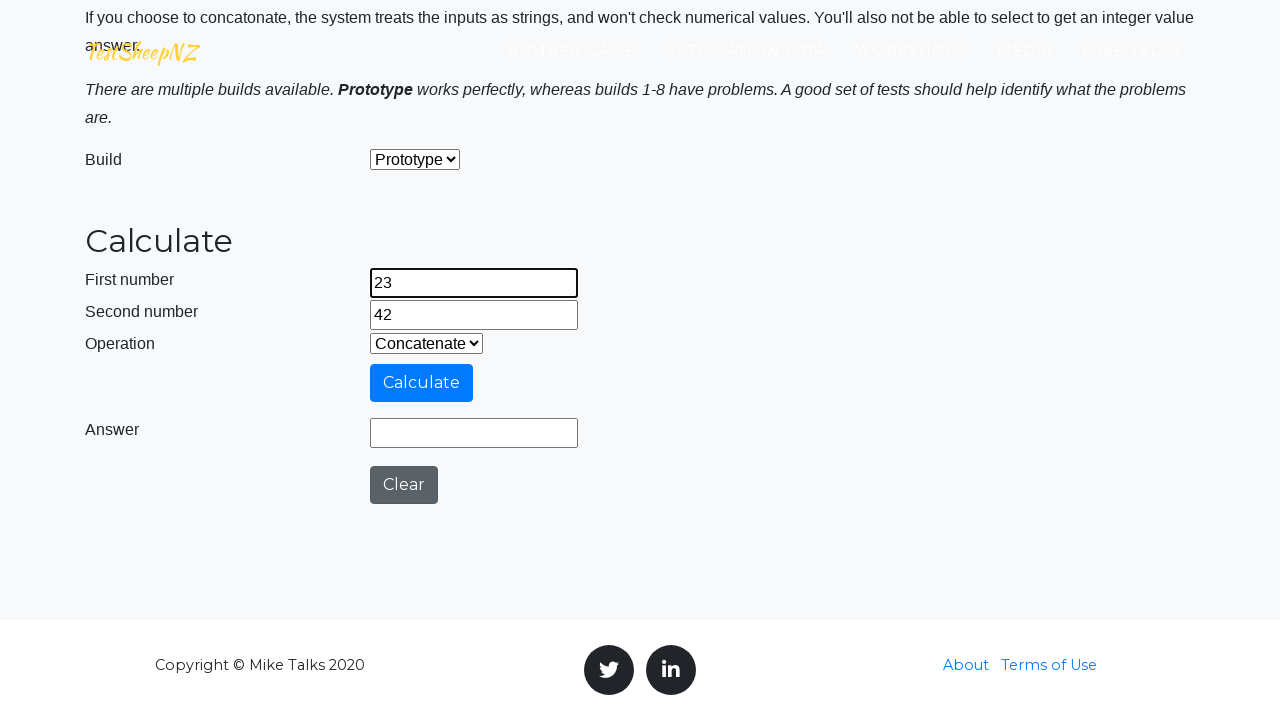

Cleared second number field on #number2Field
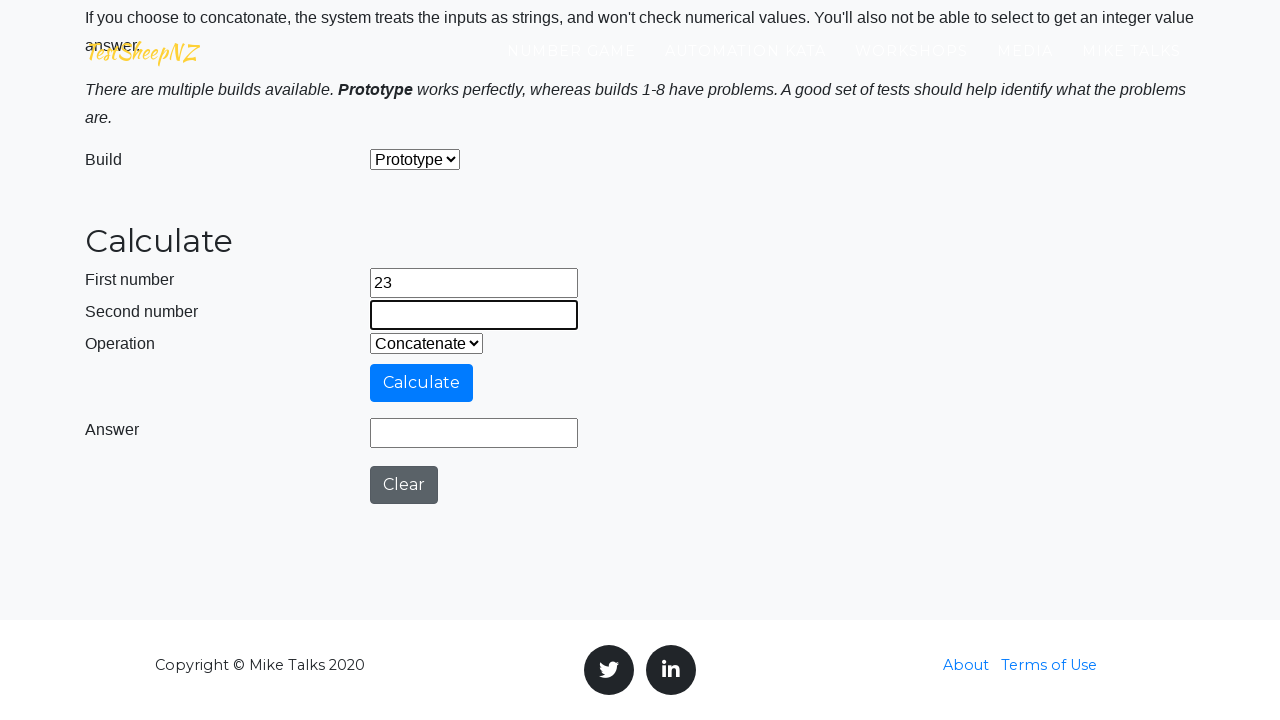

Entered 7 in second number field on #number2Field
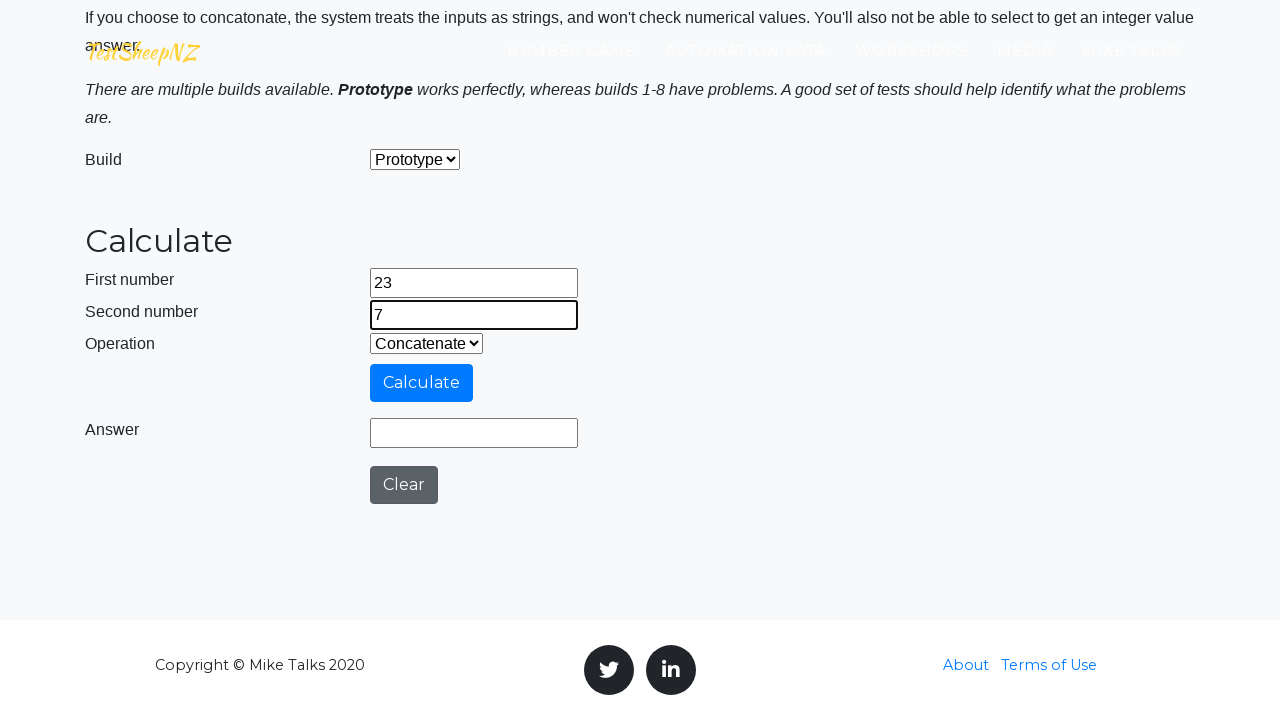

Selected add operation from dropdown on #selectOperationDropdown
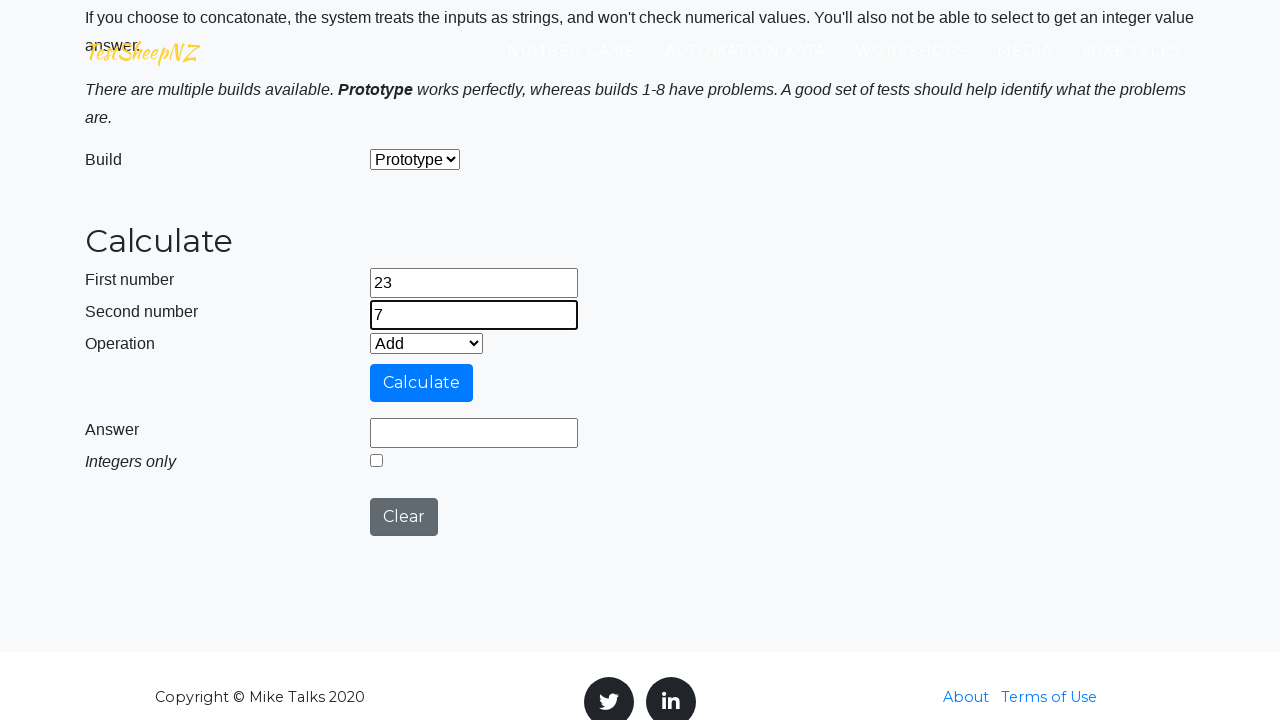

Clicked calculate button for add operation at (422, 383) on #calculateButton
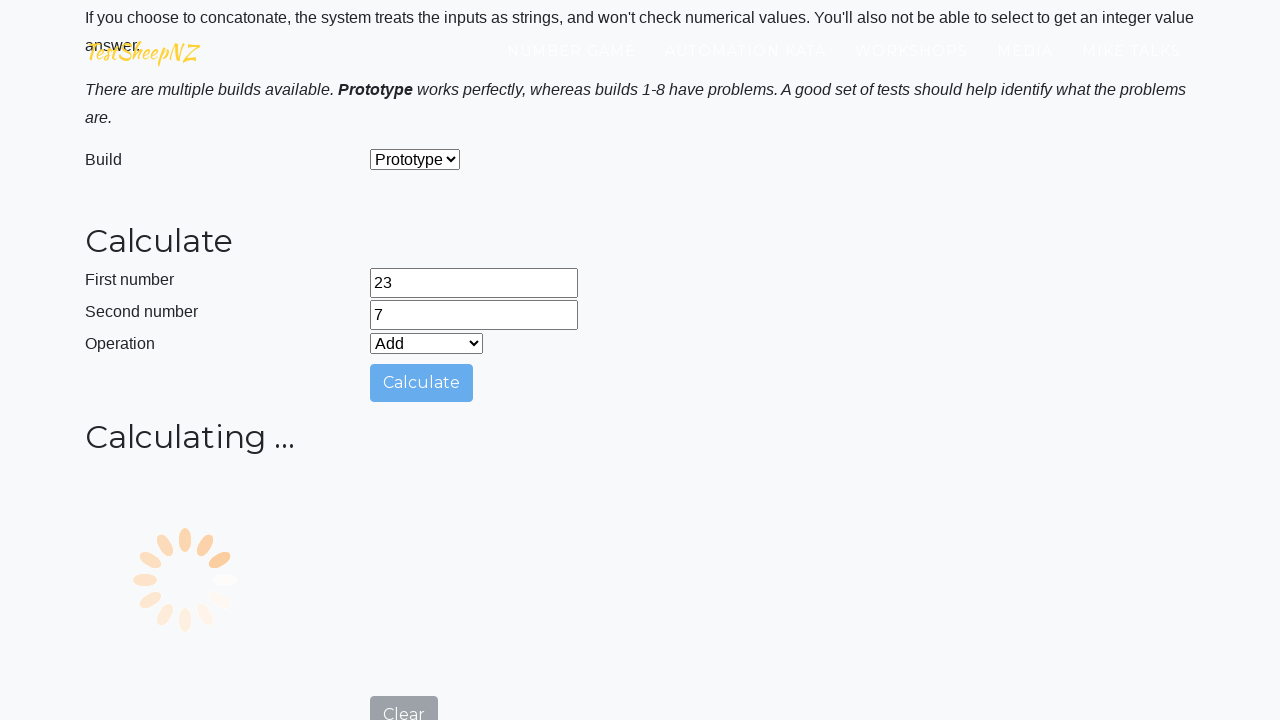

Answer field loaded and ready for add result
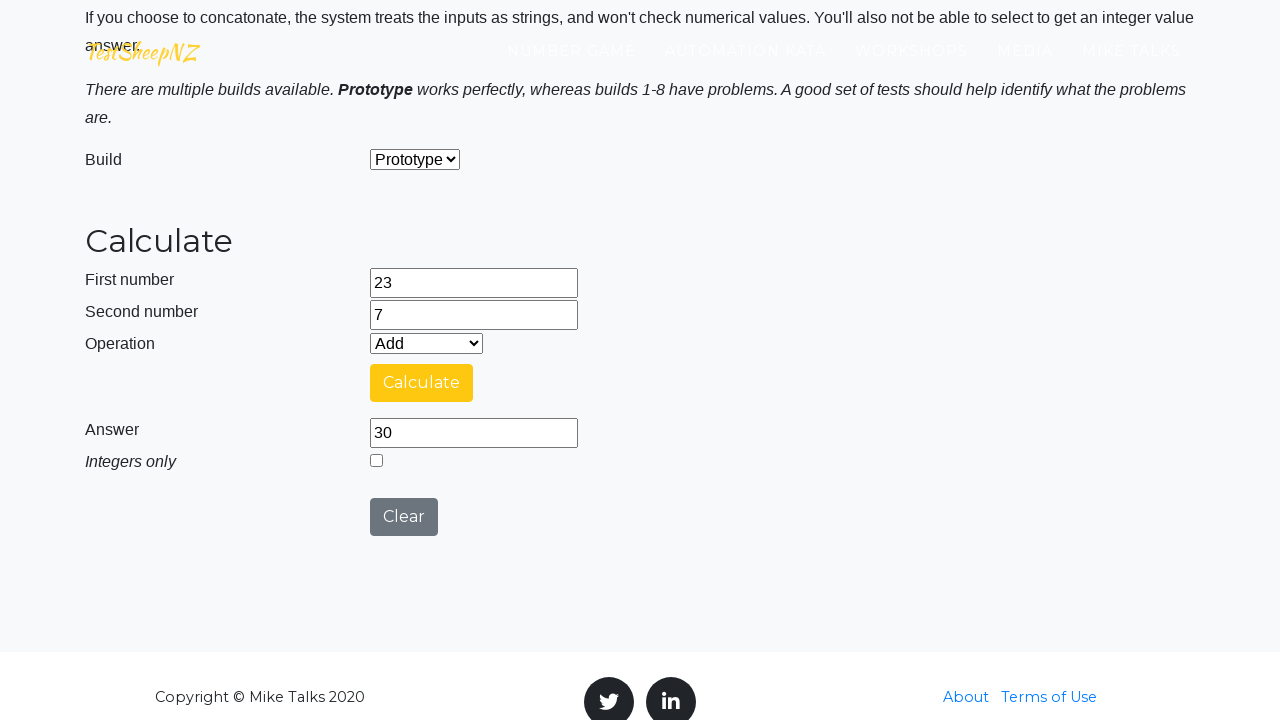

Clicked clear button to reset calculator after add operation at (404, 517) on #clearButton
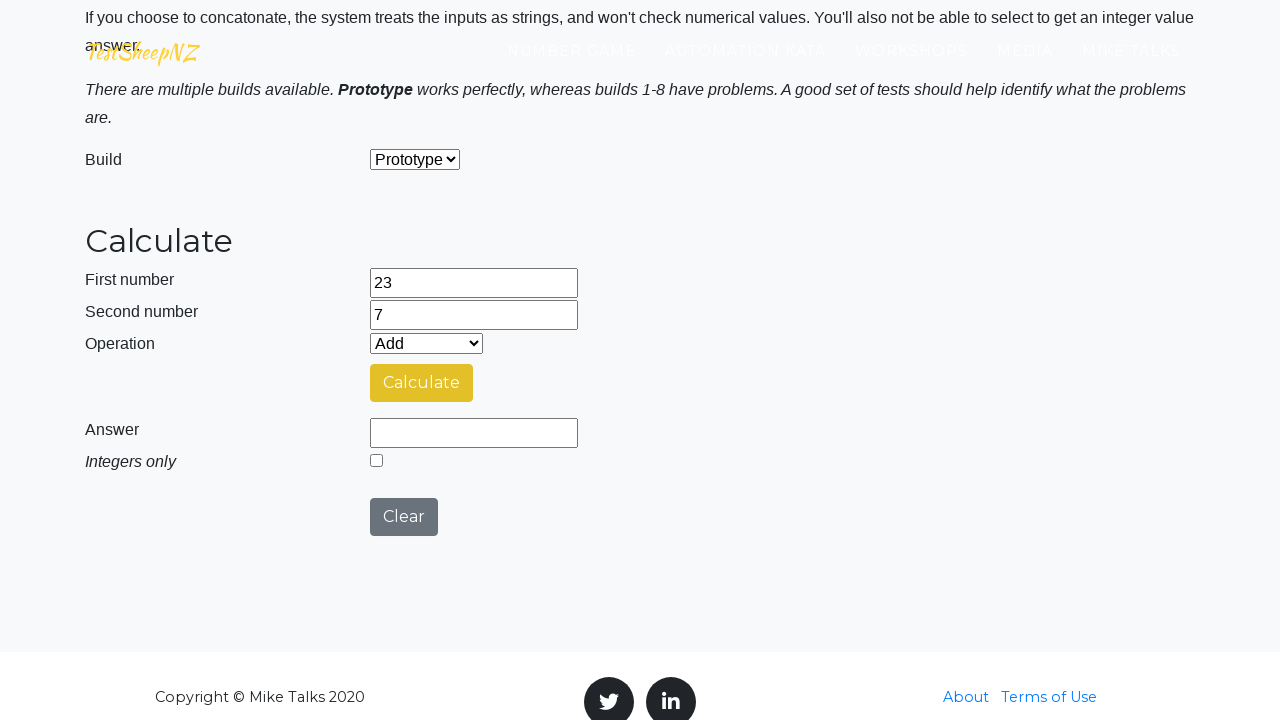

Selected subtract operation from dropdown on #selectOperationDropdown
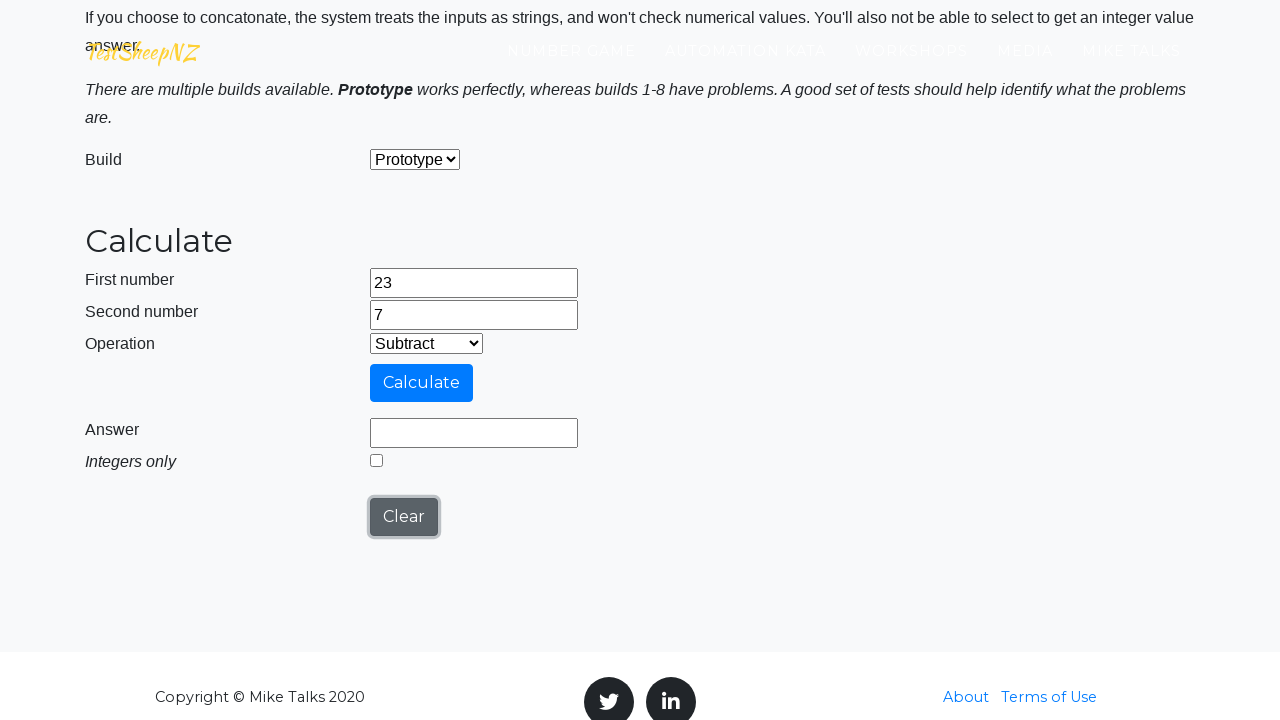

Clicked calculate button for subtract operation at (422, 383) on #calculateButton
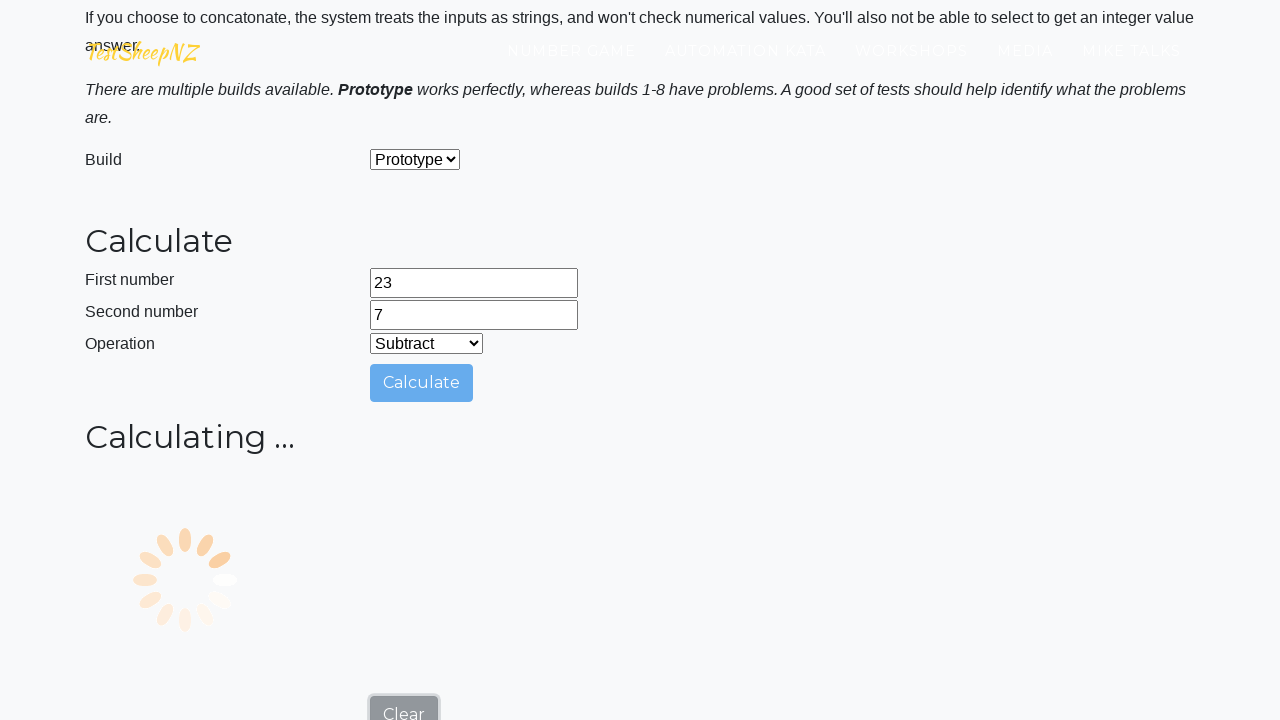

Answer field loaded and ready for subtract result
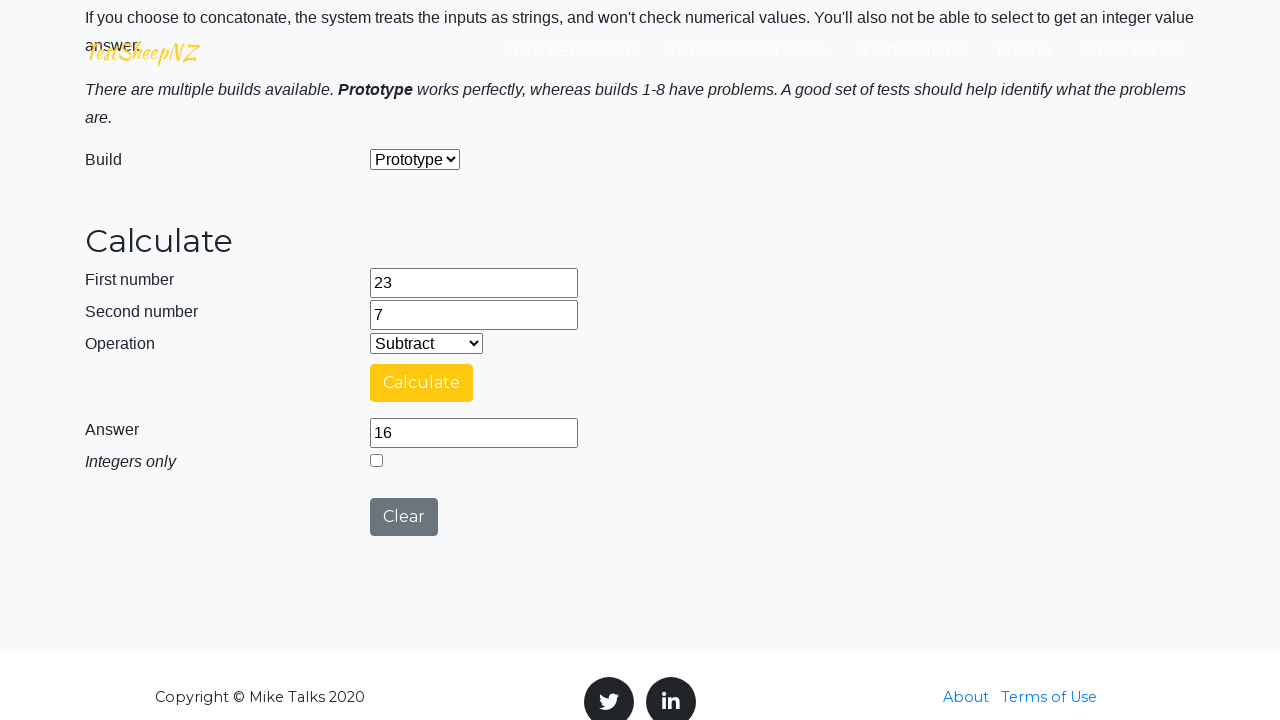

Clicked clear button to reset calculator after subtract operation at (404, 517) on #clearButton
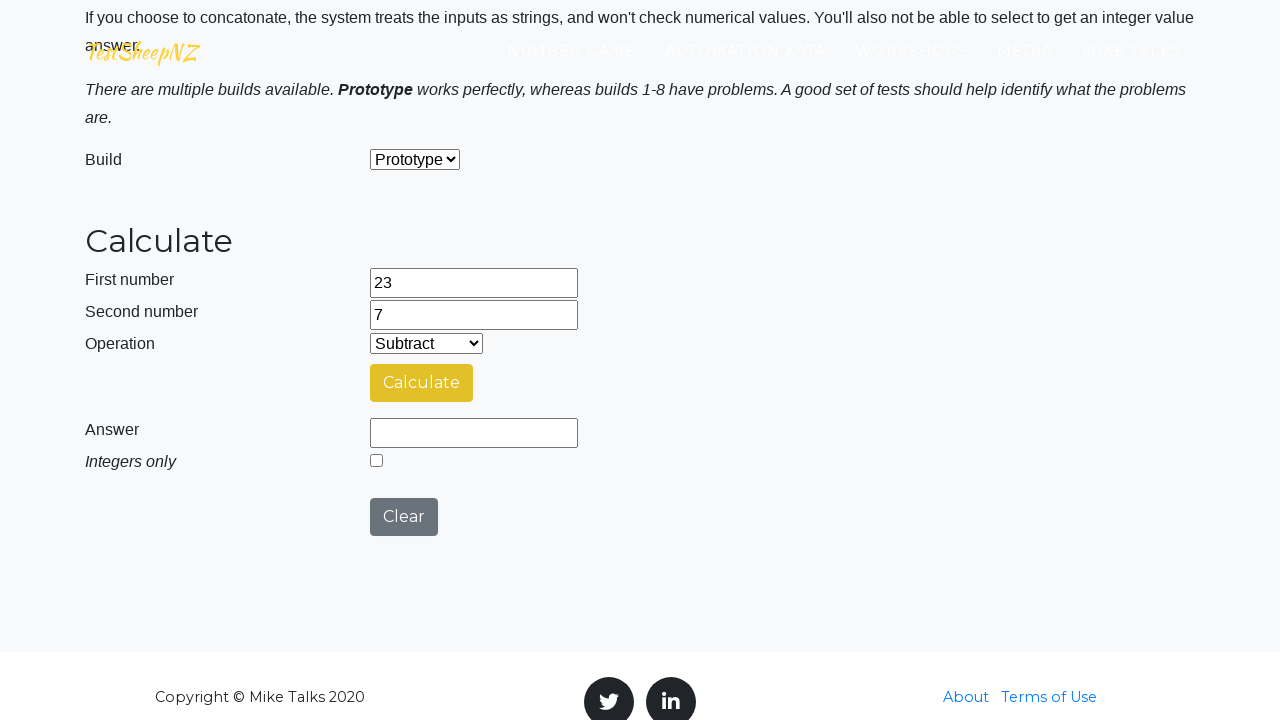

Selected multiply operation from dropdown on #selectOperationDropdown
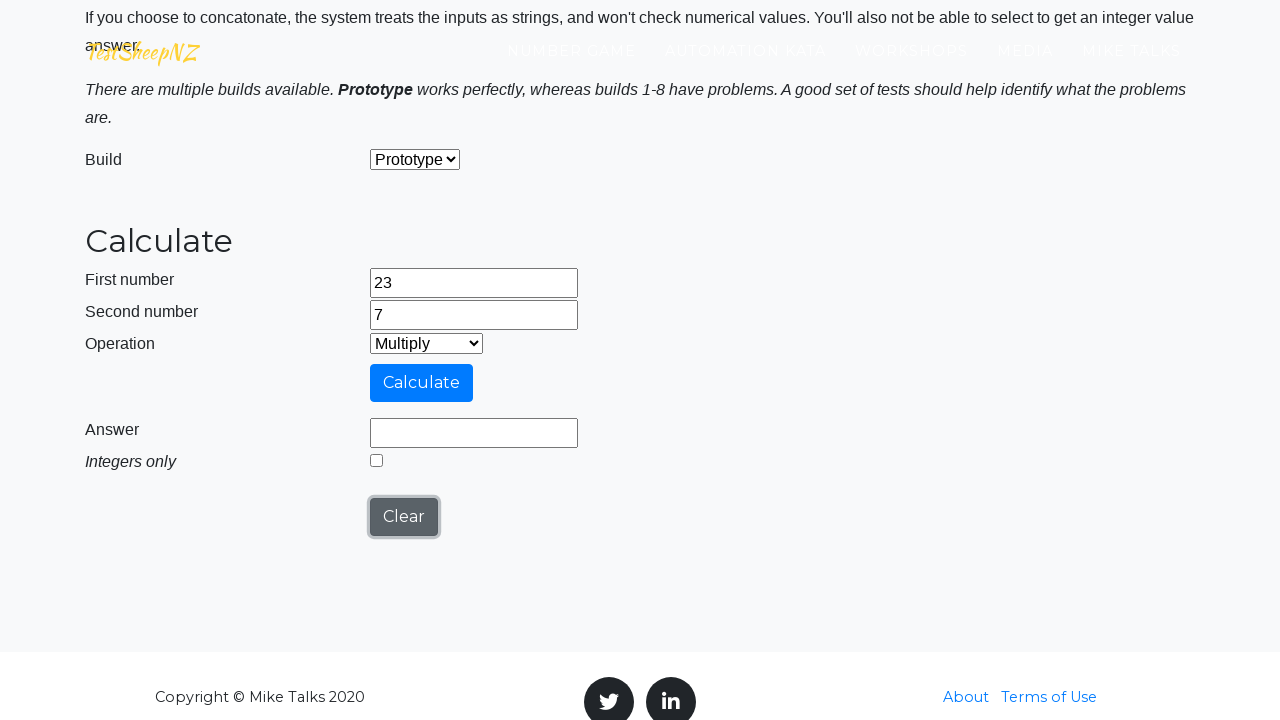

Clicked calculate button for multiply operation at (422, 383) on #calculateButton
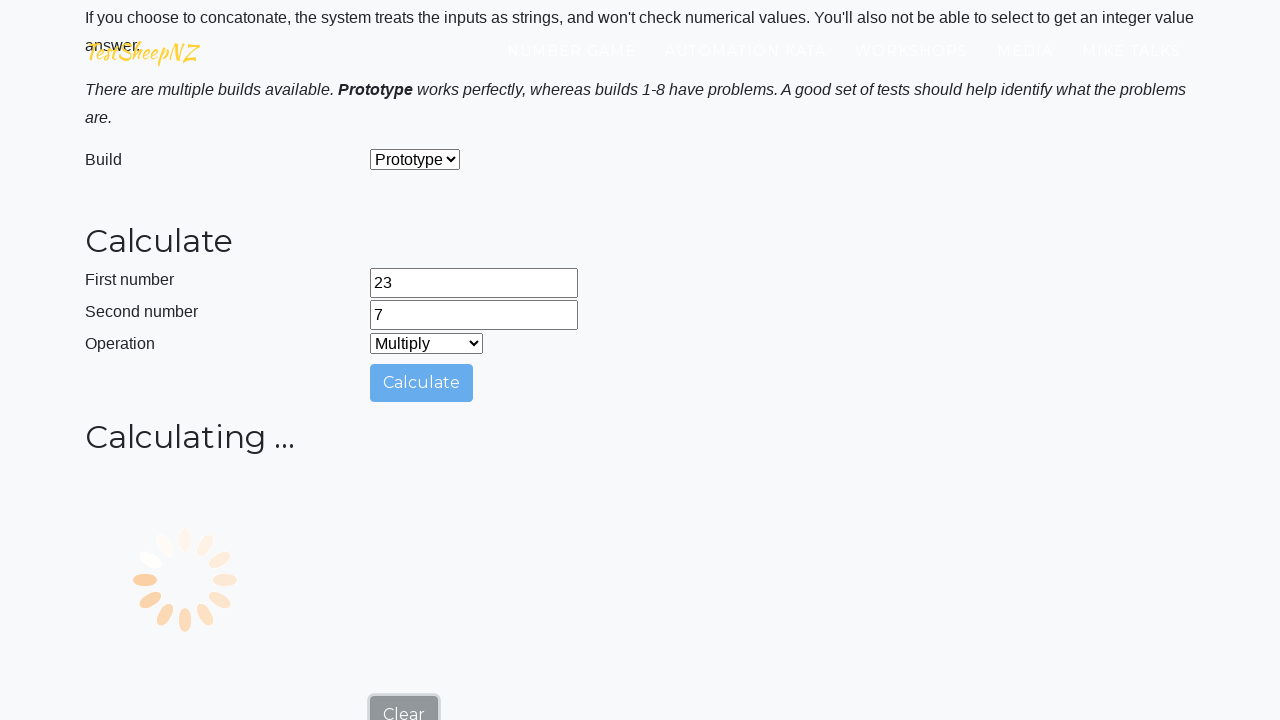

Answer field loaded and ready for multiply result
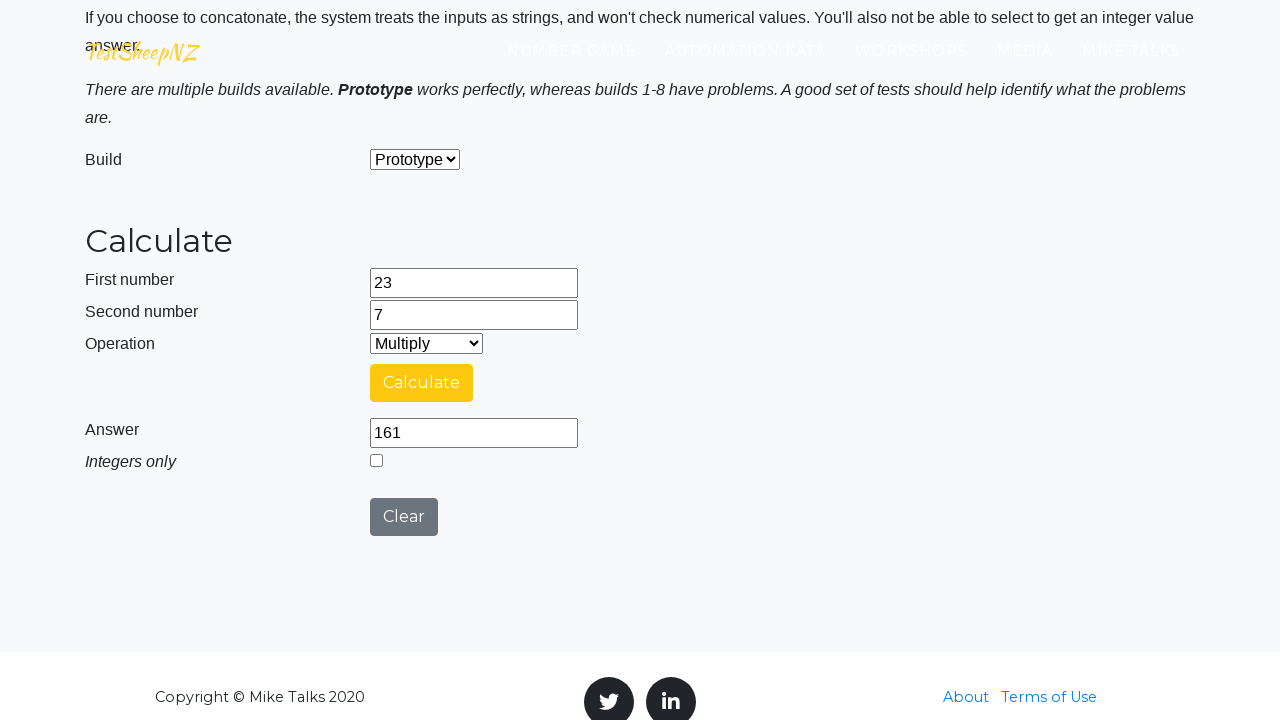

Clicked clear button to reset calculator after multiply operation at (404, 517) on #clearButton
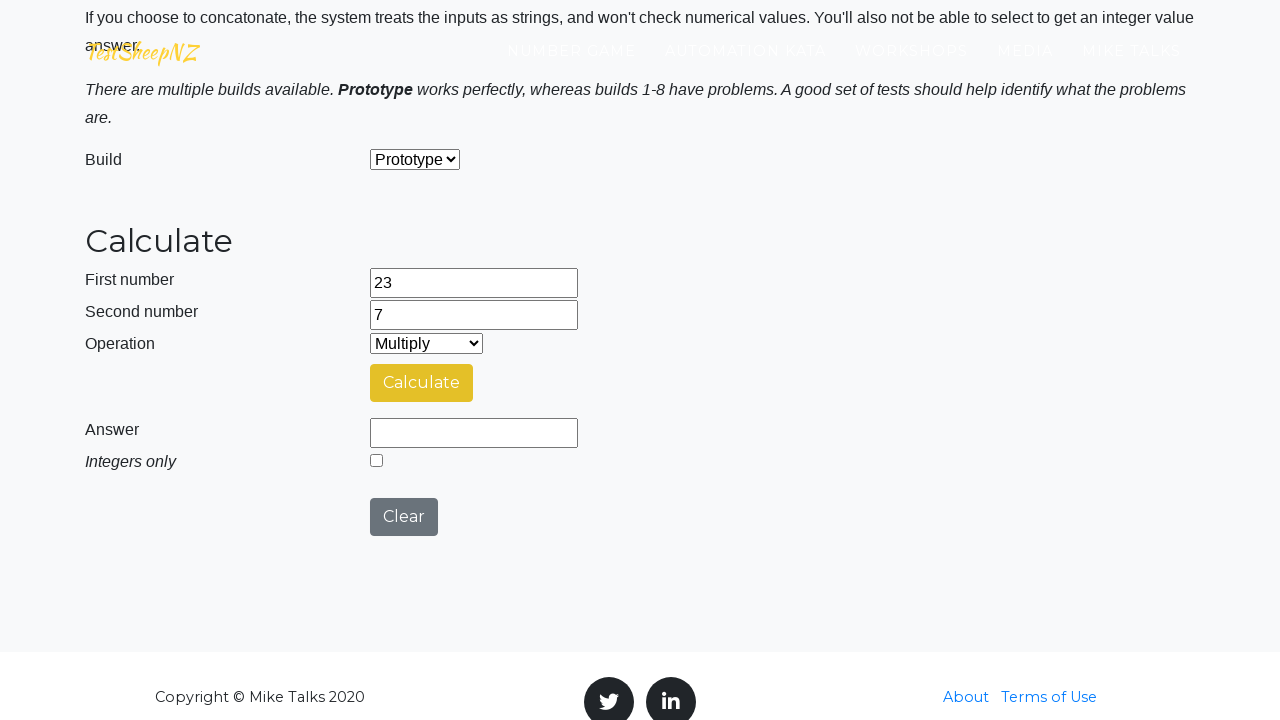

Selected divide operation from dropdown on #selectOperationDropdown
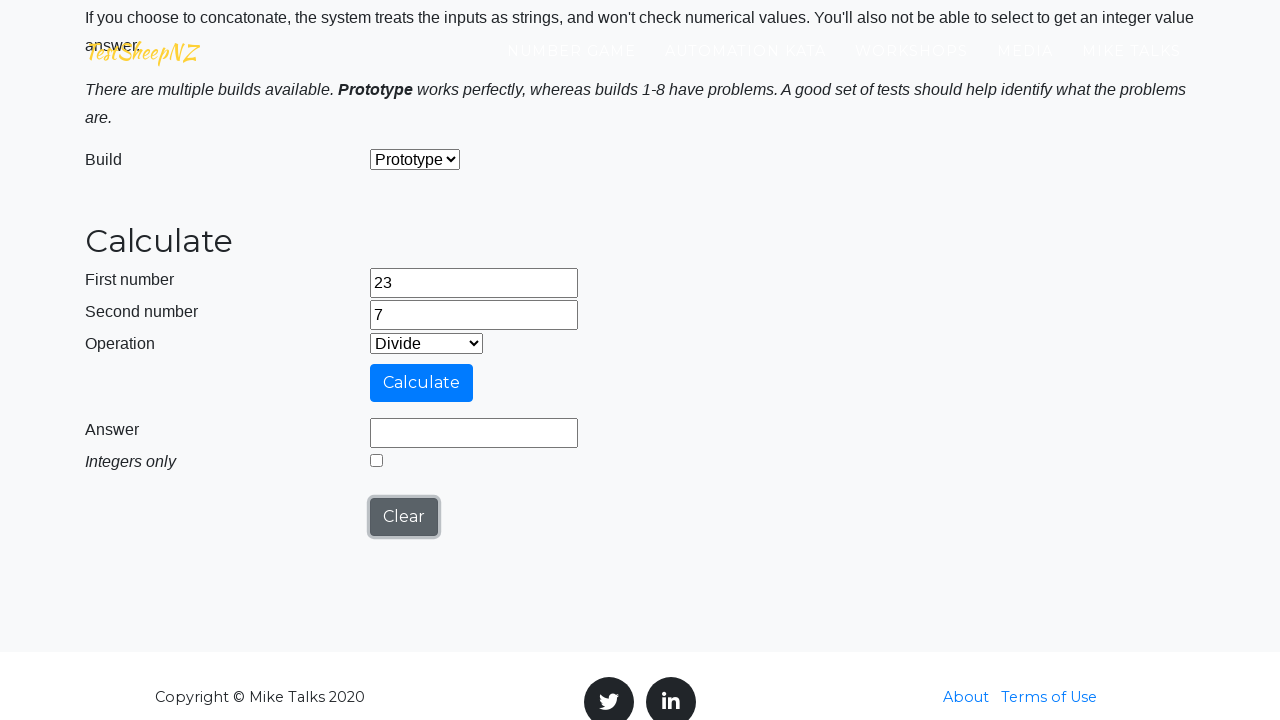

Clicked calculate button for divide operation at (422, 383) on #calculateButton
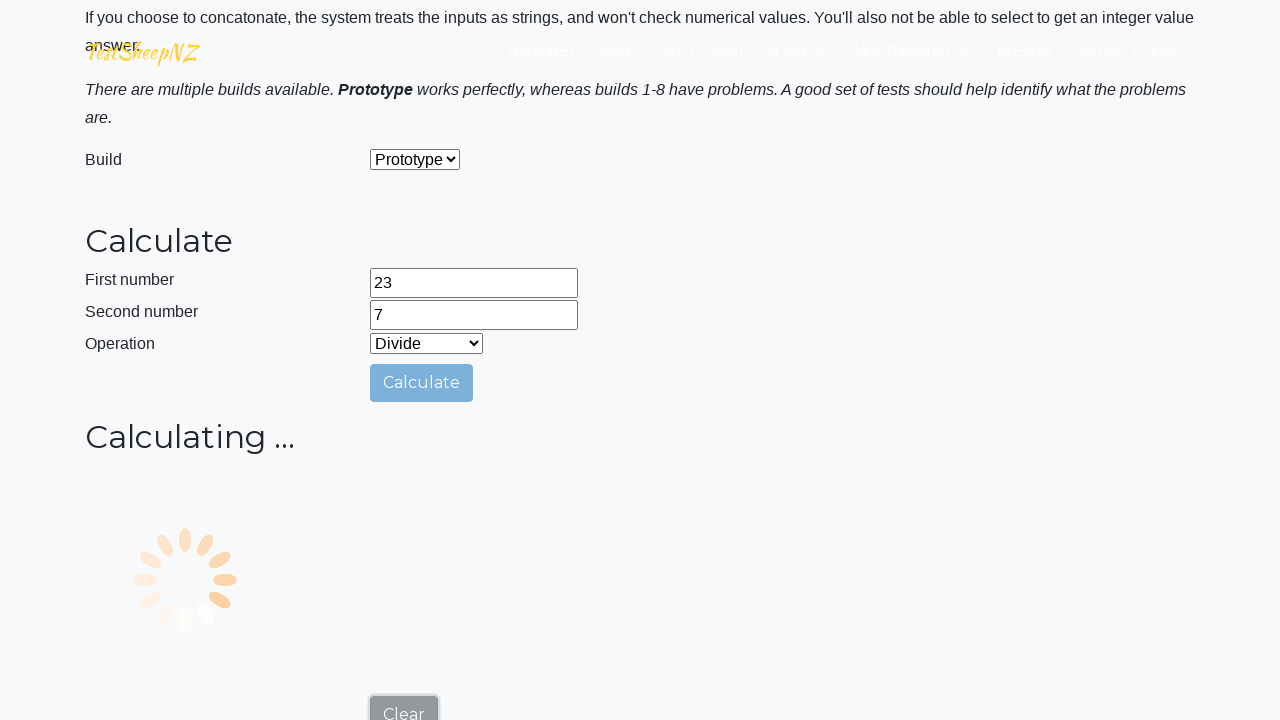

Selected 'integers only' option for division at (376, 428) on #integerSelect
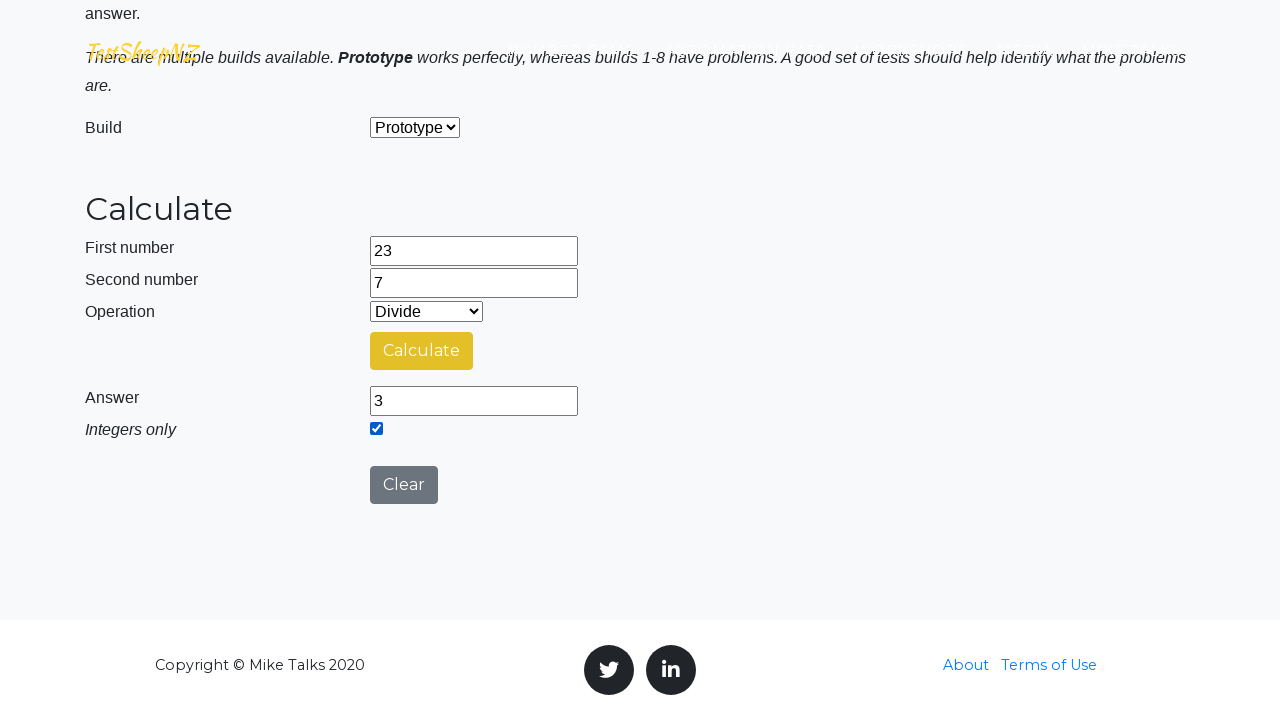

Answer field loaded and ready for divide result
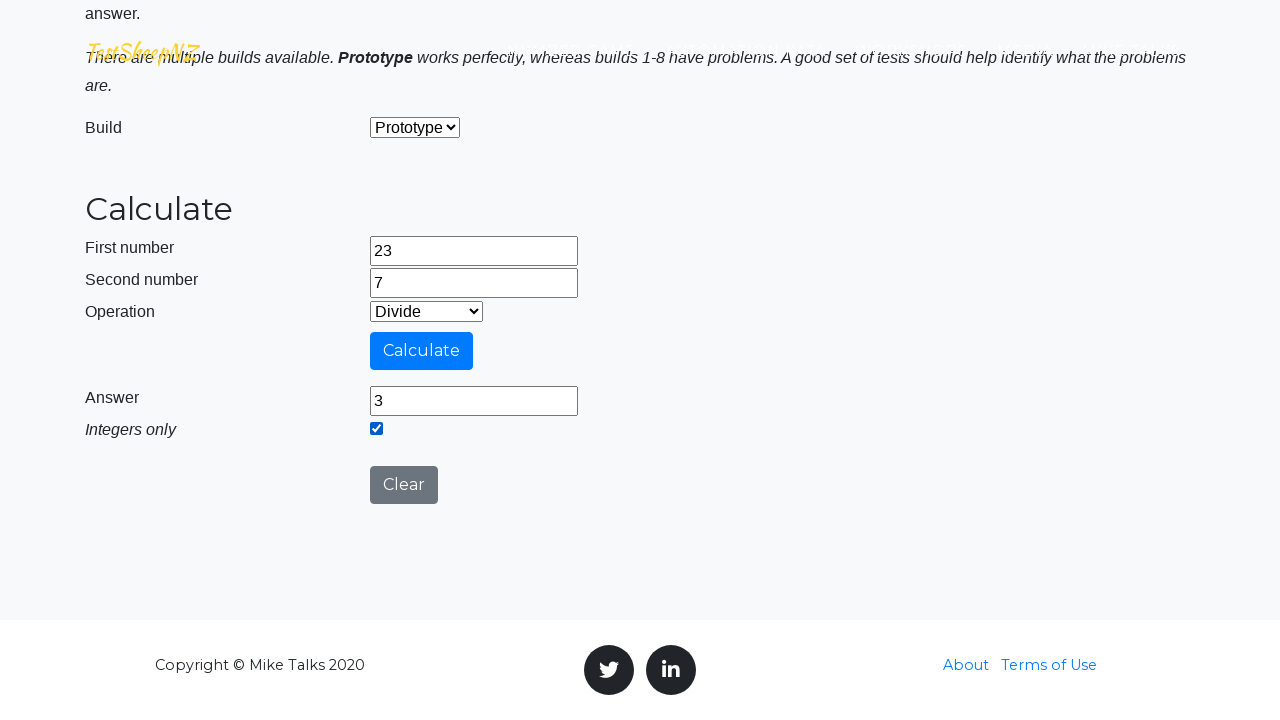

Clicked clear button to reset calculator after divide operation at (404, 485) on #clearButton
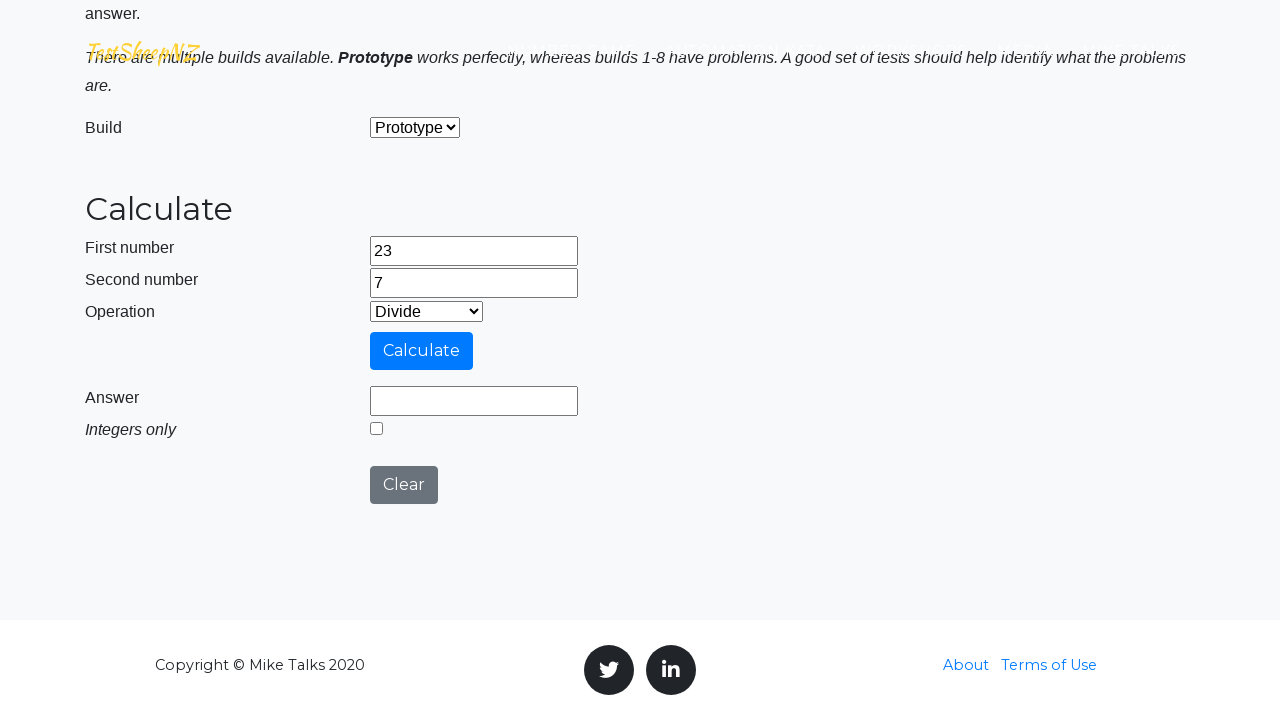

Selected concatenate operation from dropdown on #selectOperationDropdown
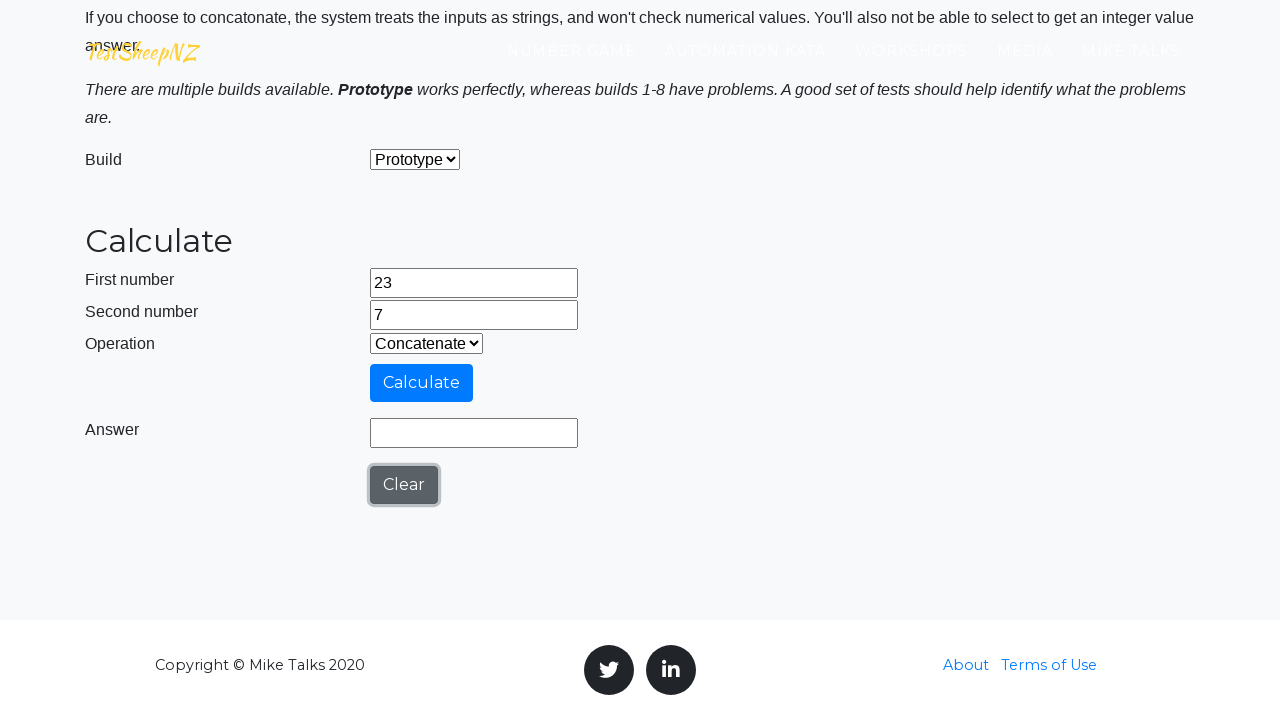

Clicked calculate button for concatenate operation at (422, 383) on #calculateButton
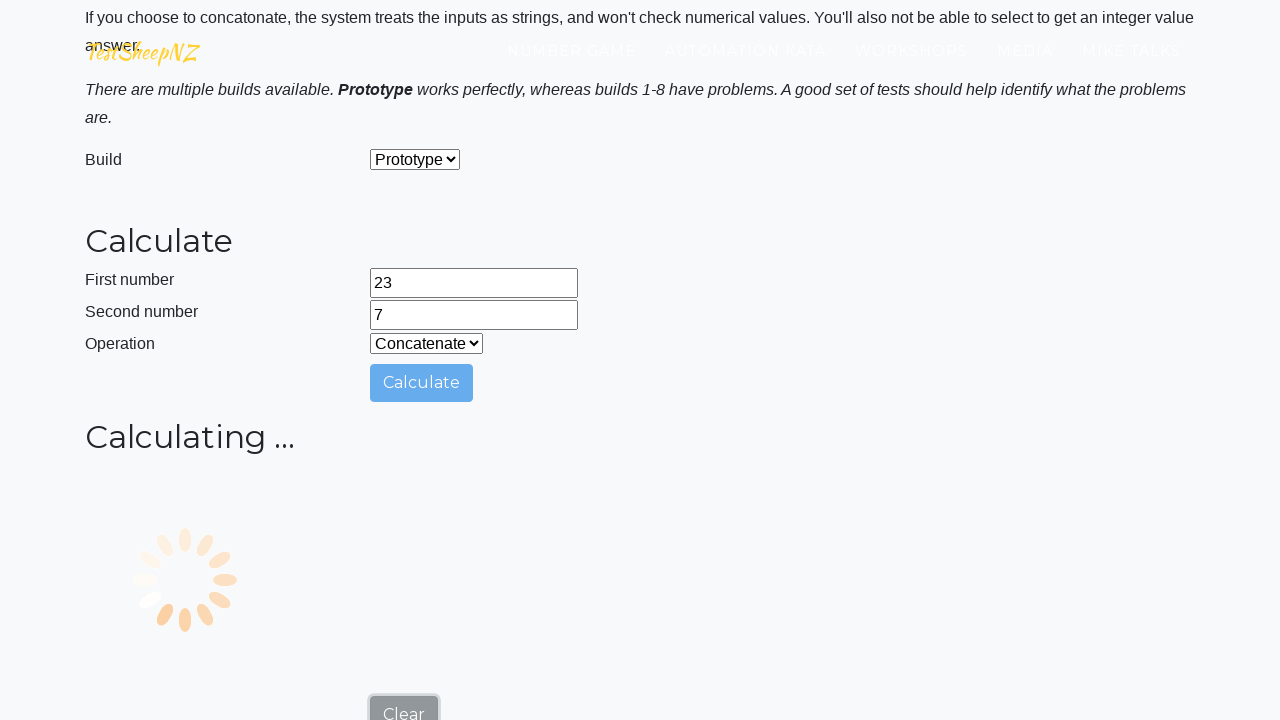

Answer field loaded and ready for concatenate result
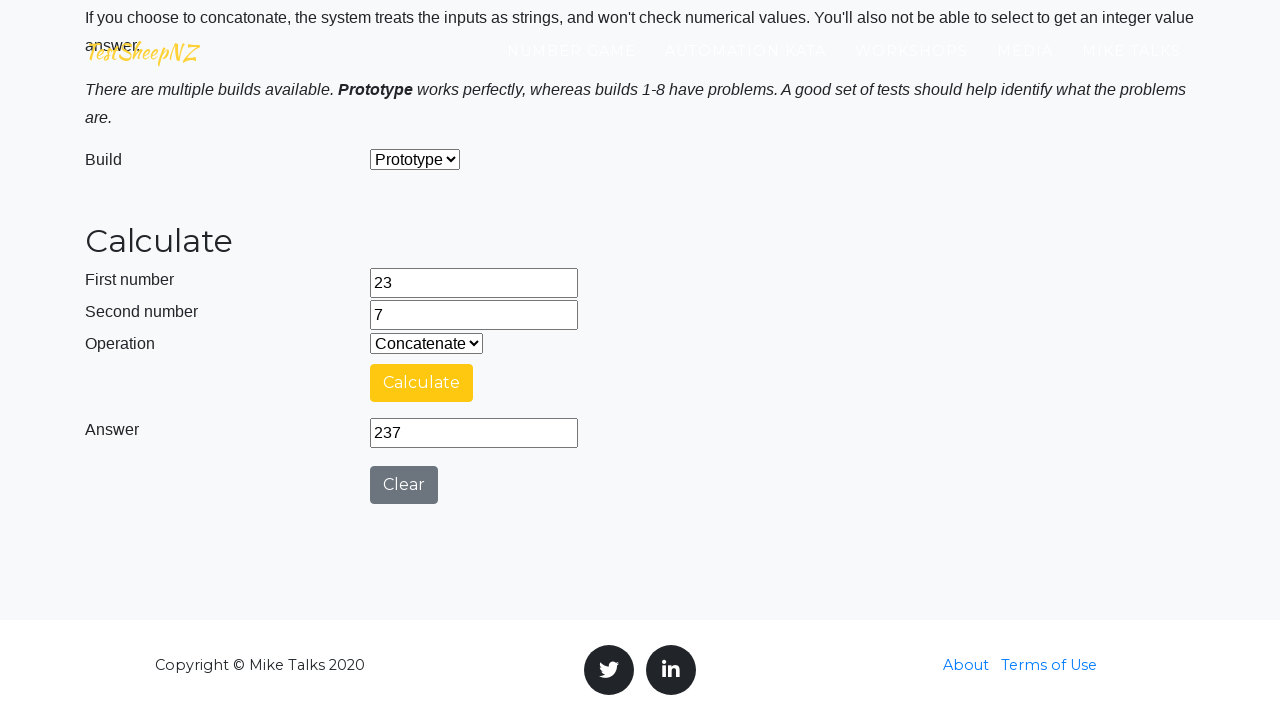

Clicked clear button to reset calculator after concatenate operation at (404, 485) on #clearButton
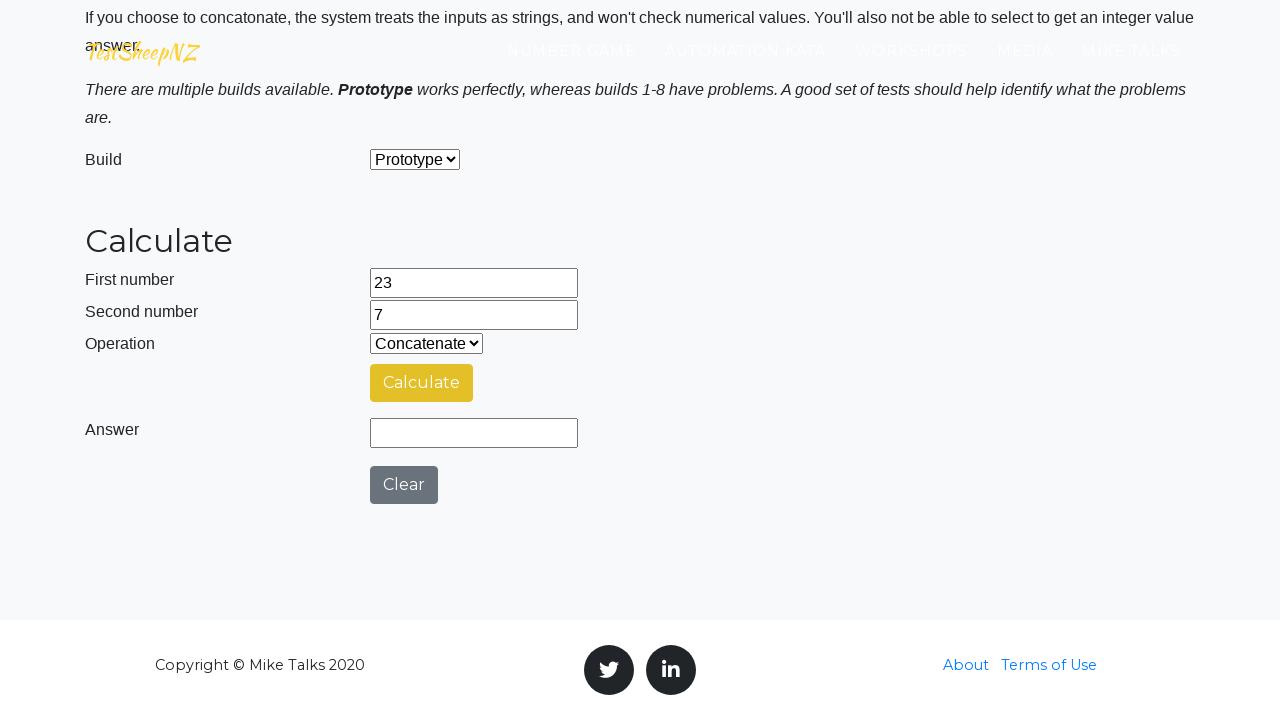

Cleared first number field (iteration 3) on #number1Field
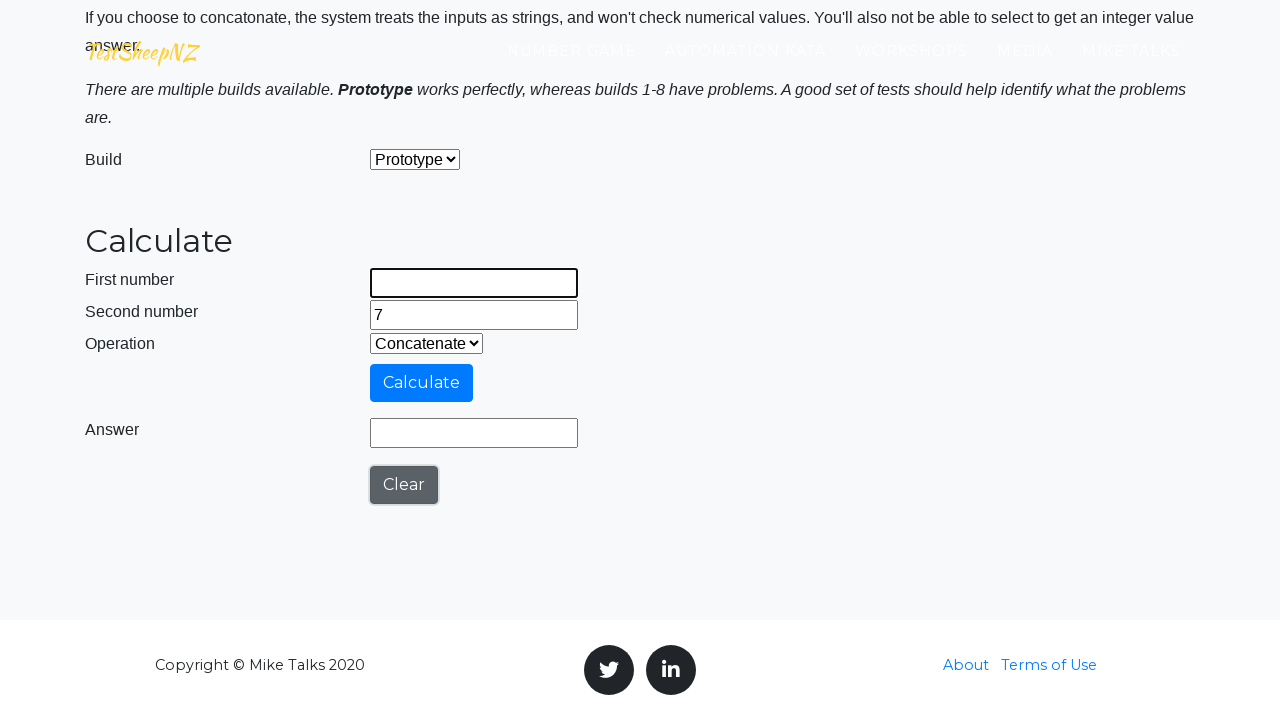

Entered 15 in first number field on #number1Field
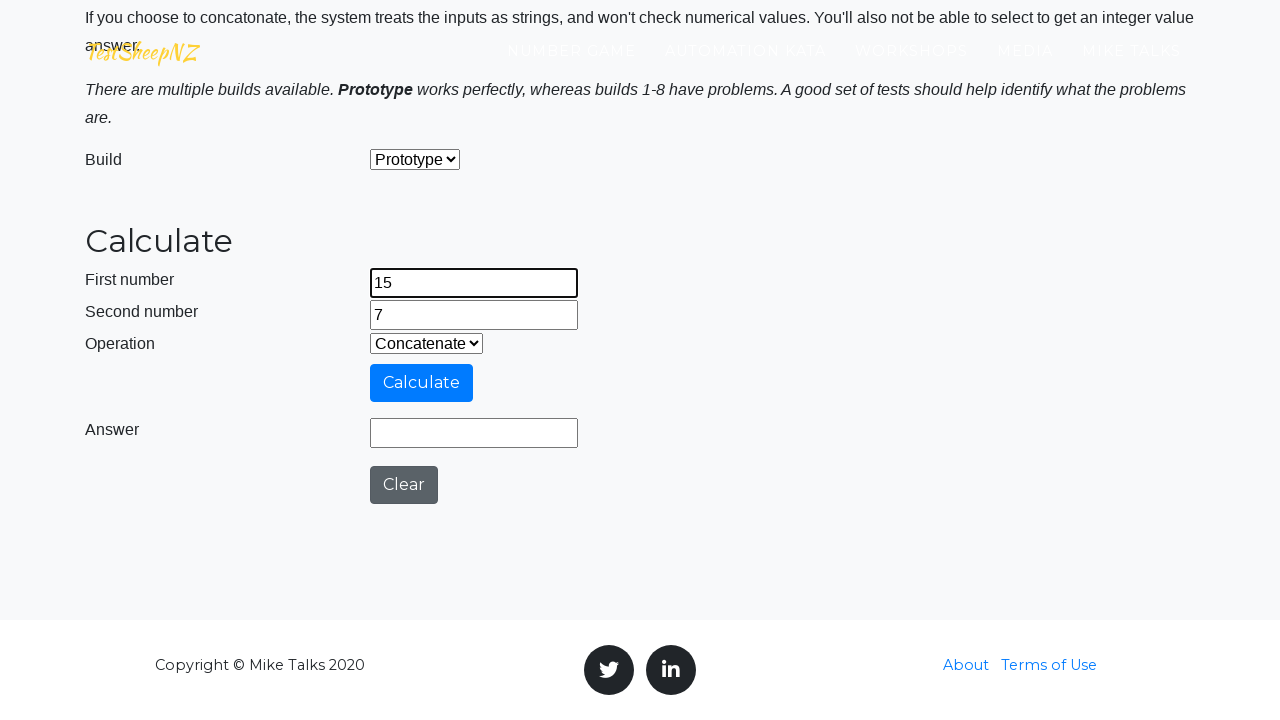

Cleared second number field on #number2Field
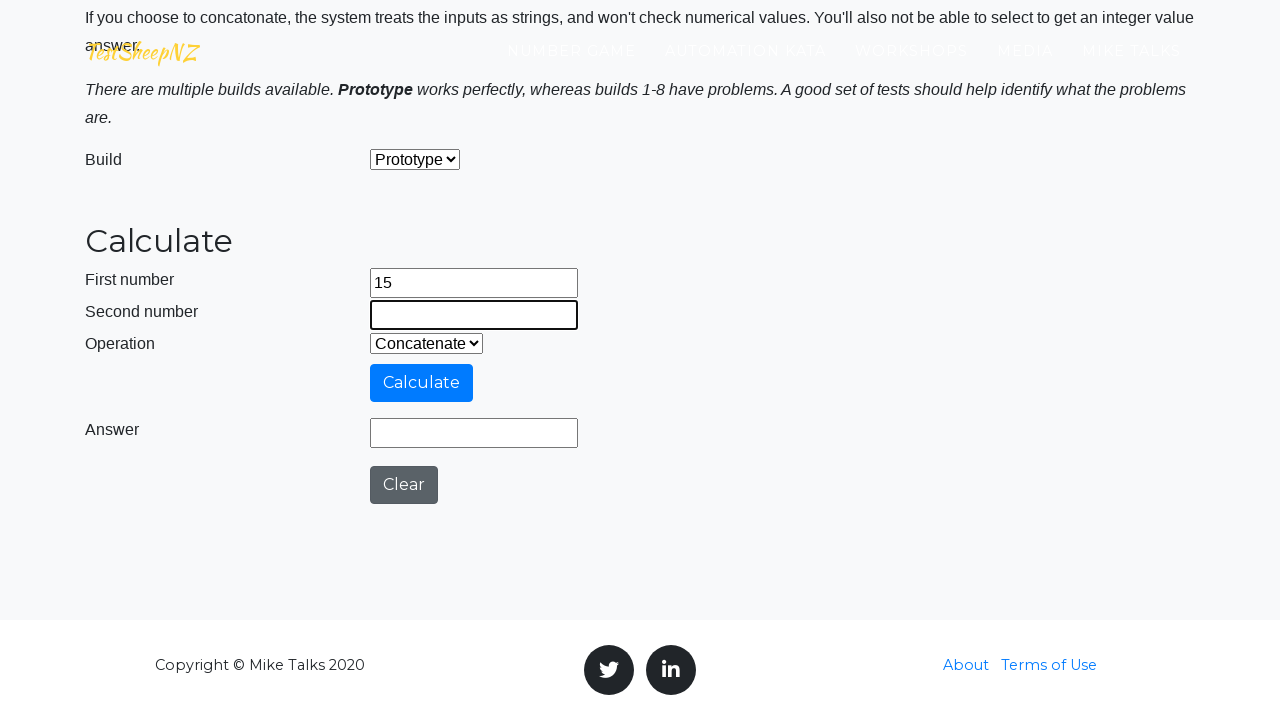

Entered 96 in second number field on #number2Field
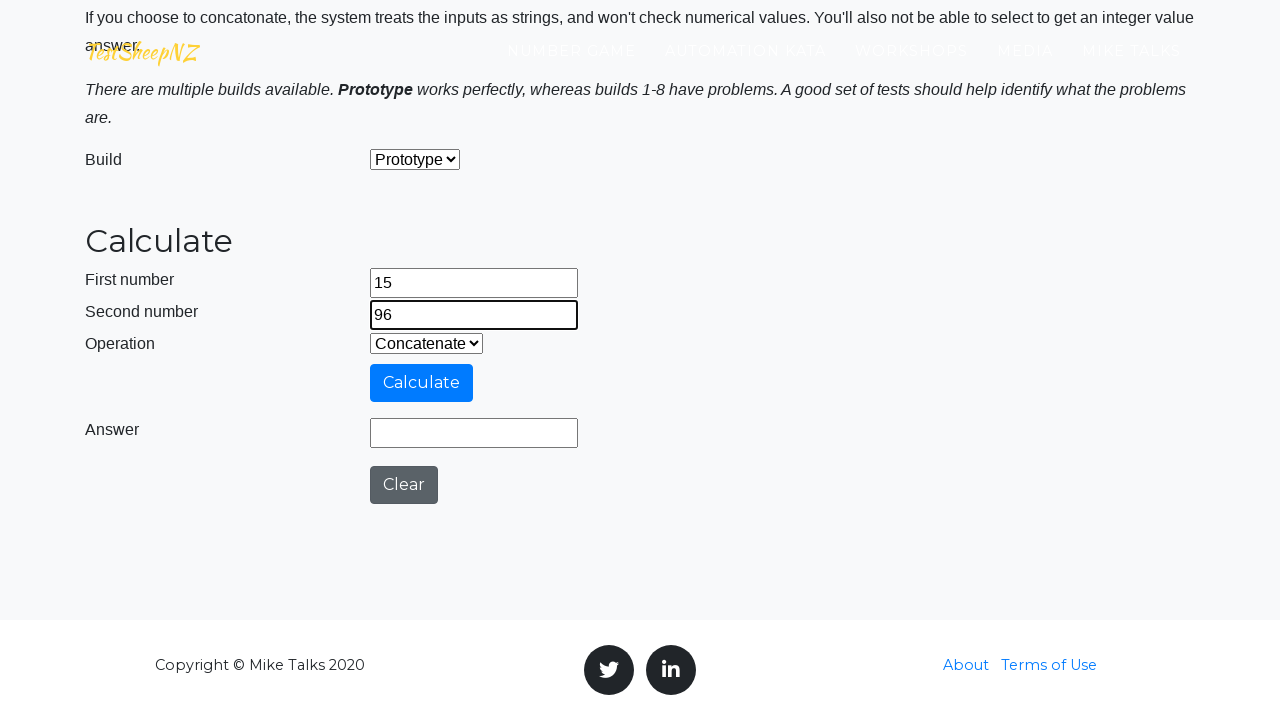

Selected add operation from dropdown on #selectOperationDropdown
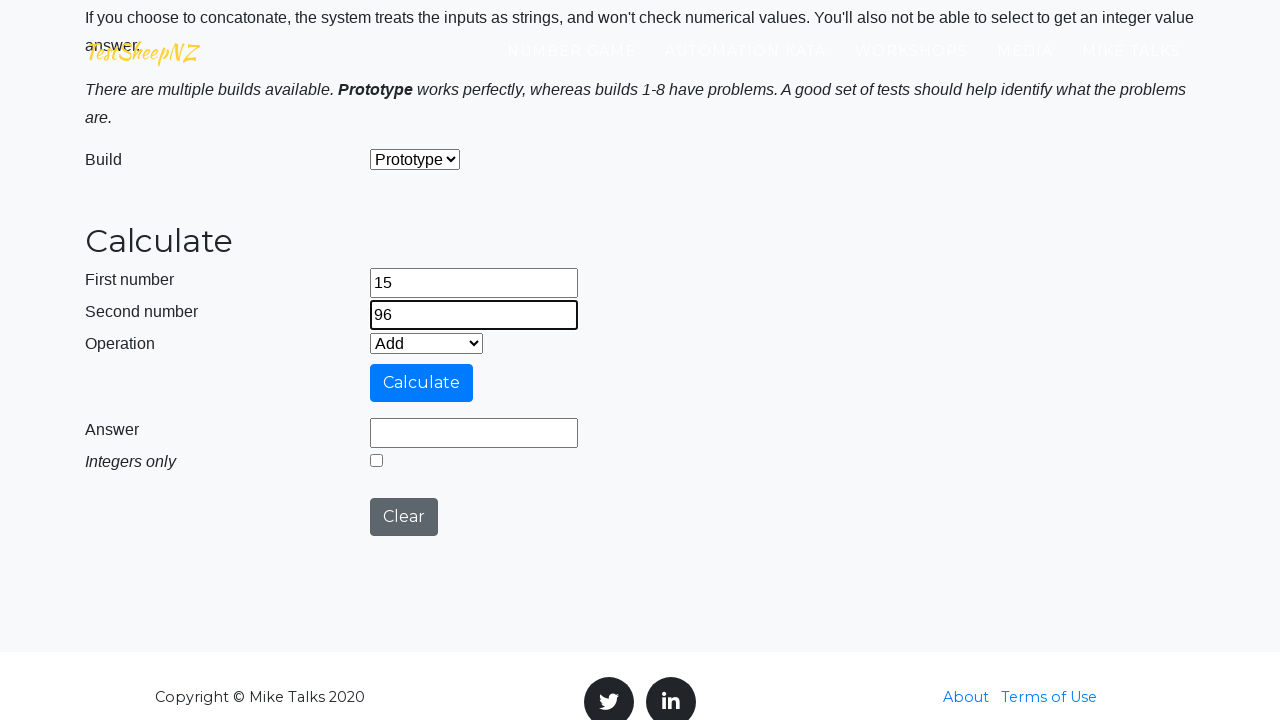

Clicked calculate button for add operation at (422, 383) on #calculateButton
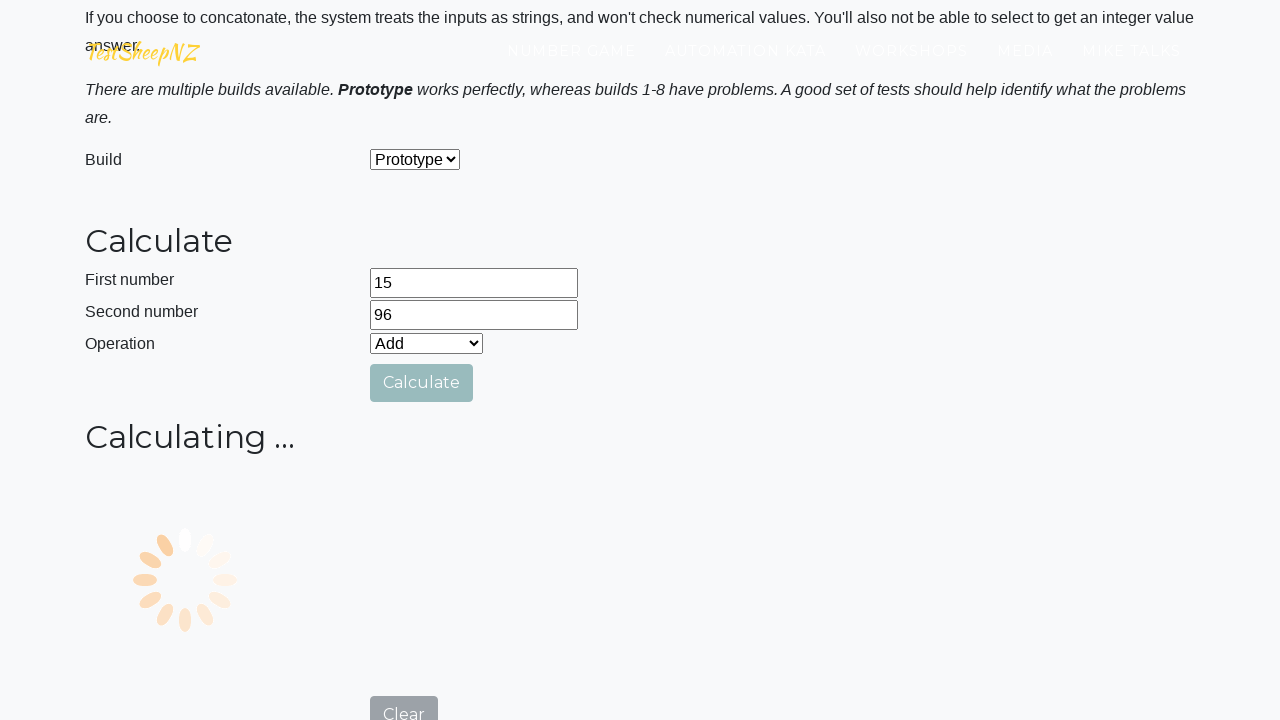

Answer field loaded and ready for add result
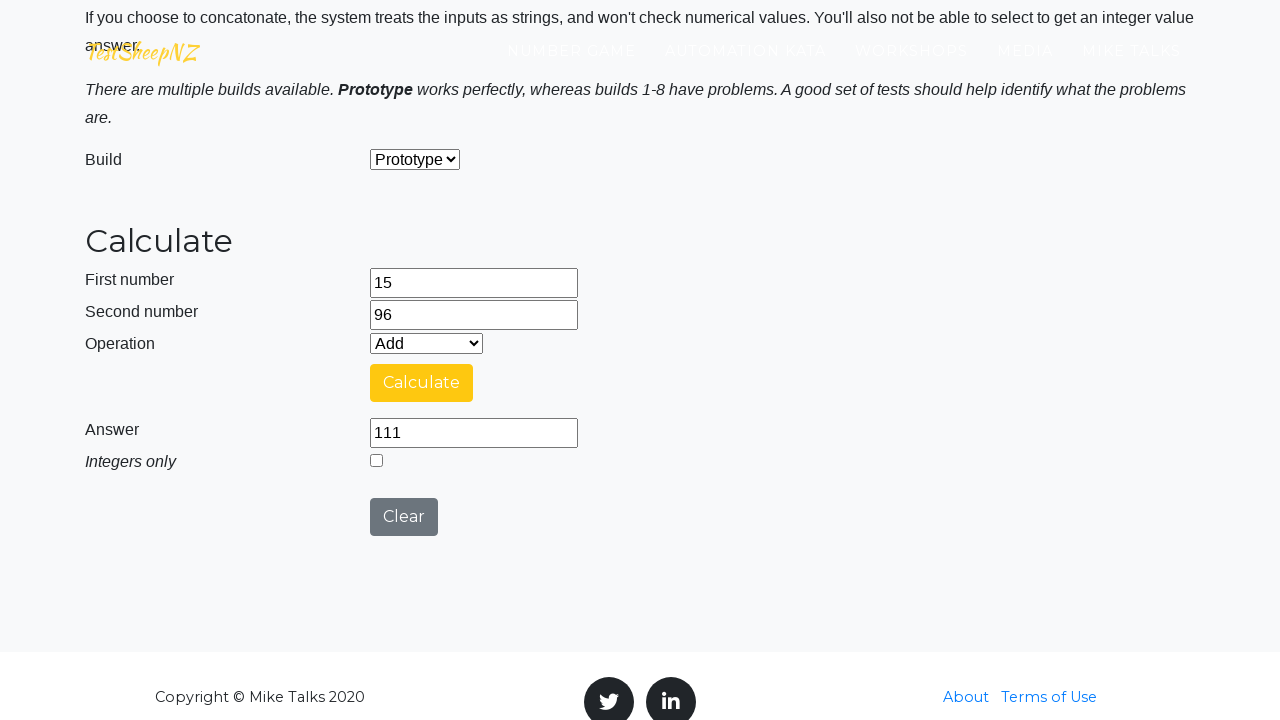

Clicked clear button to reset calculator after add operation at (404, 517) on #clearButton
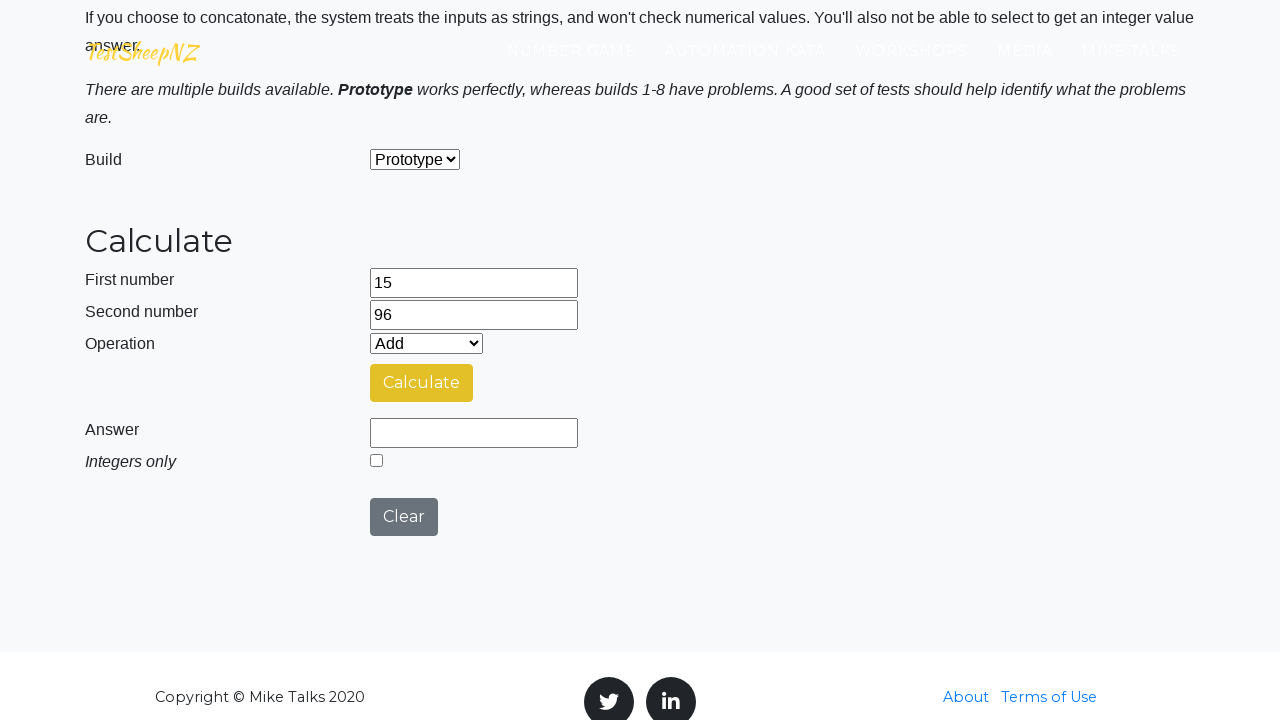

Selected subtract operation from dropdown on #selectOperationDropdown
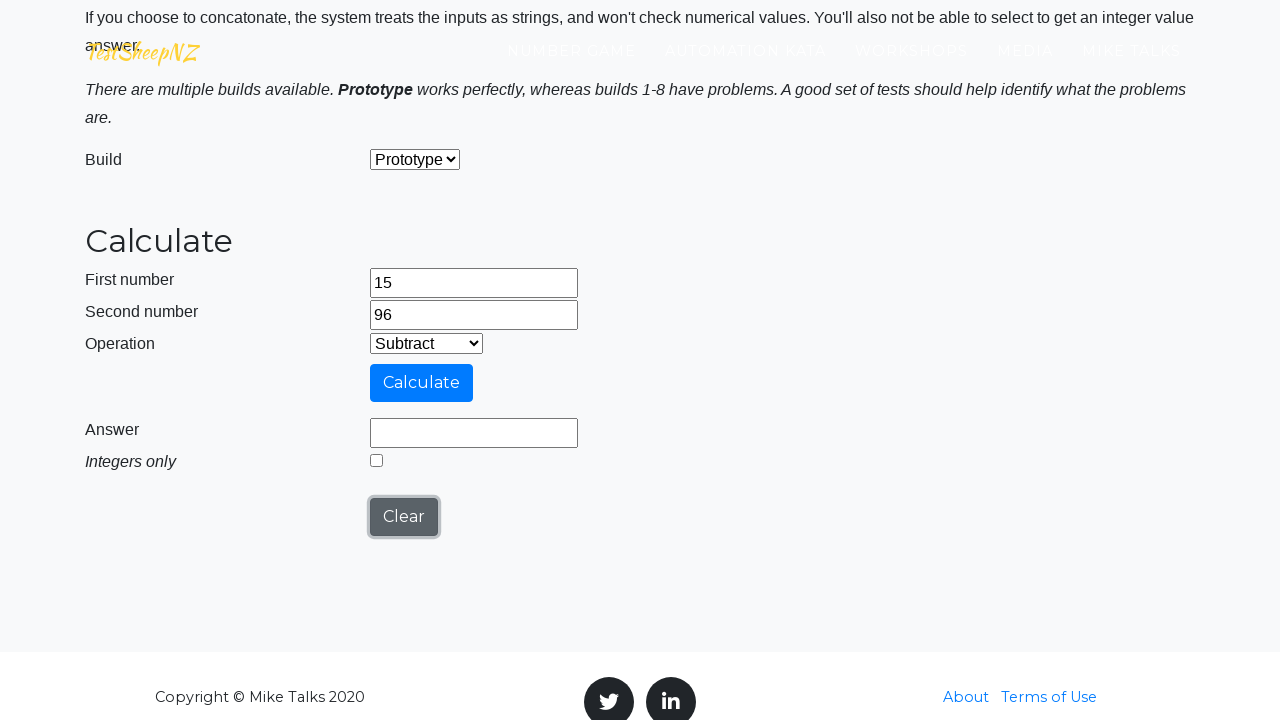

Clicked calculate button for subtract operation at (422, 383) on #calculateButton
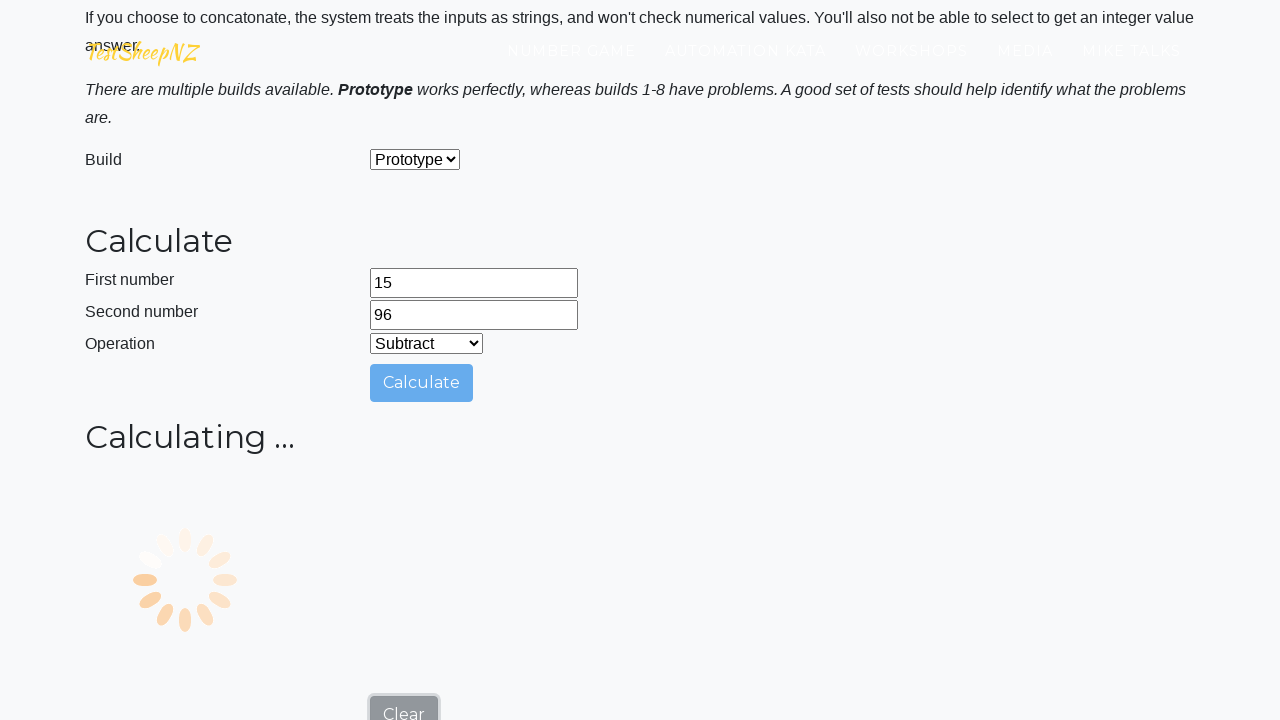

Answer field loaded and ready for subtract result
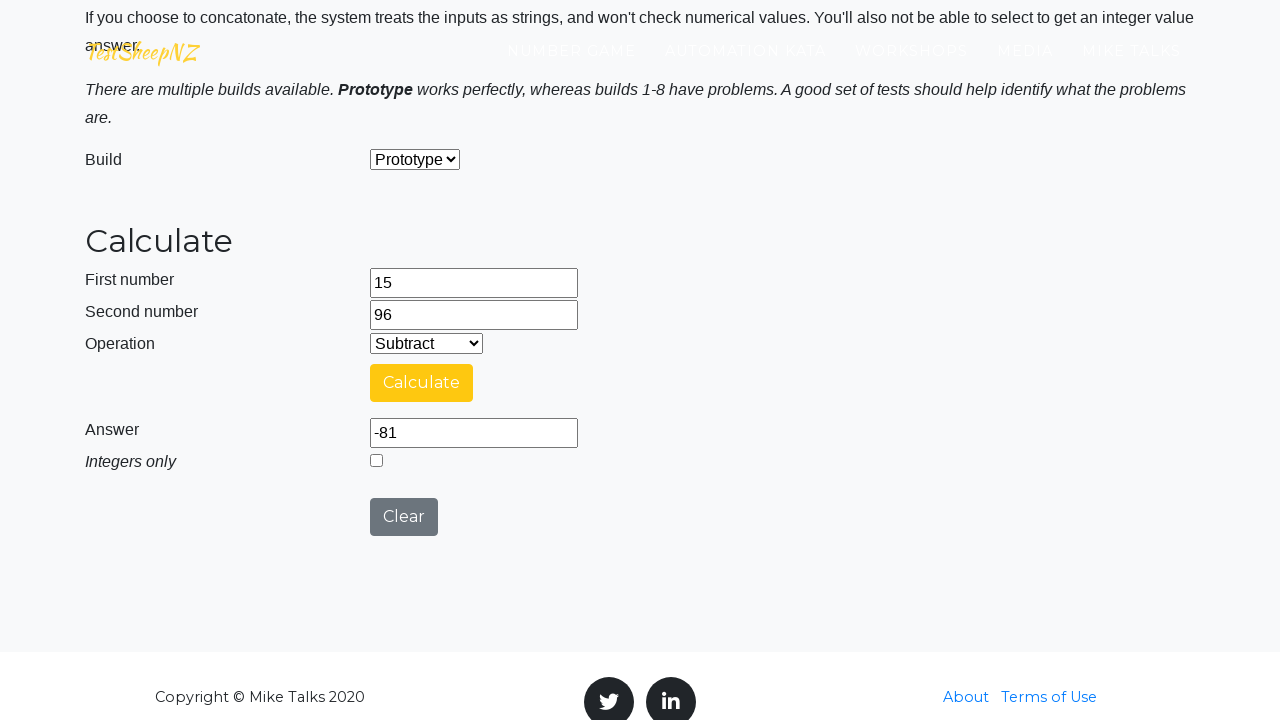

Clicked clear button to reset calculator after subtract operation at (404, 517) on #clearButton
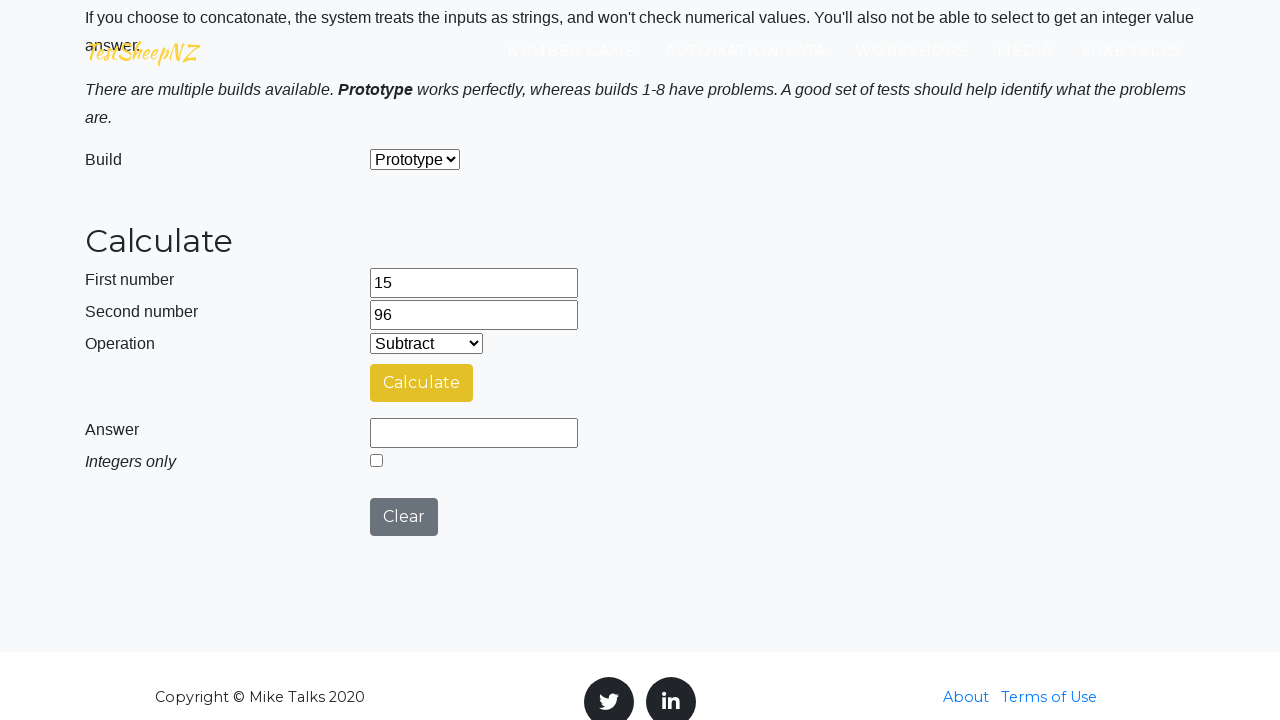

Selected multiply operation from dropdown on #selectOperationDropdown
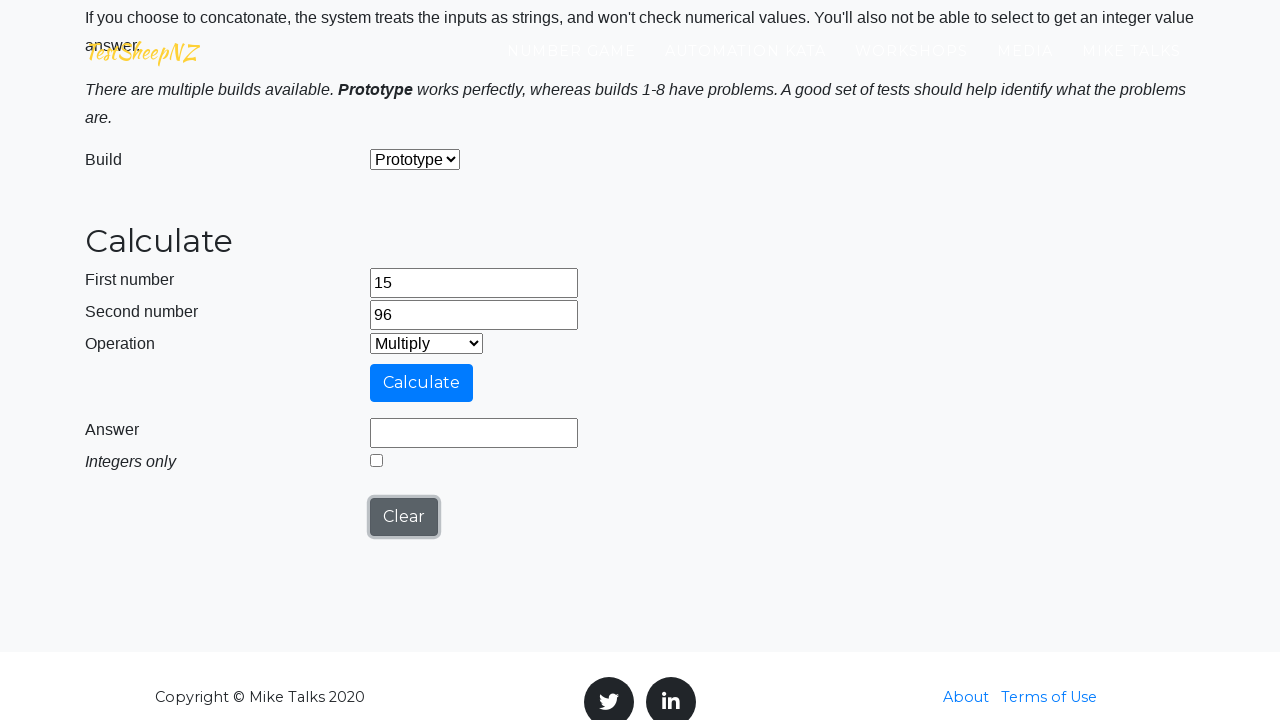

Clicked calculate button for multiply operation at (422, 383) on #calculateButton
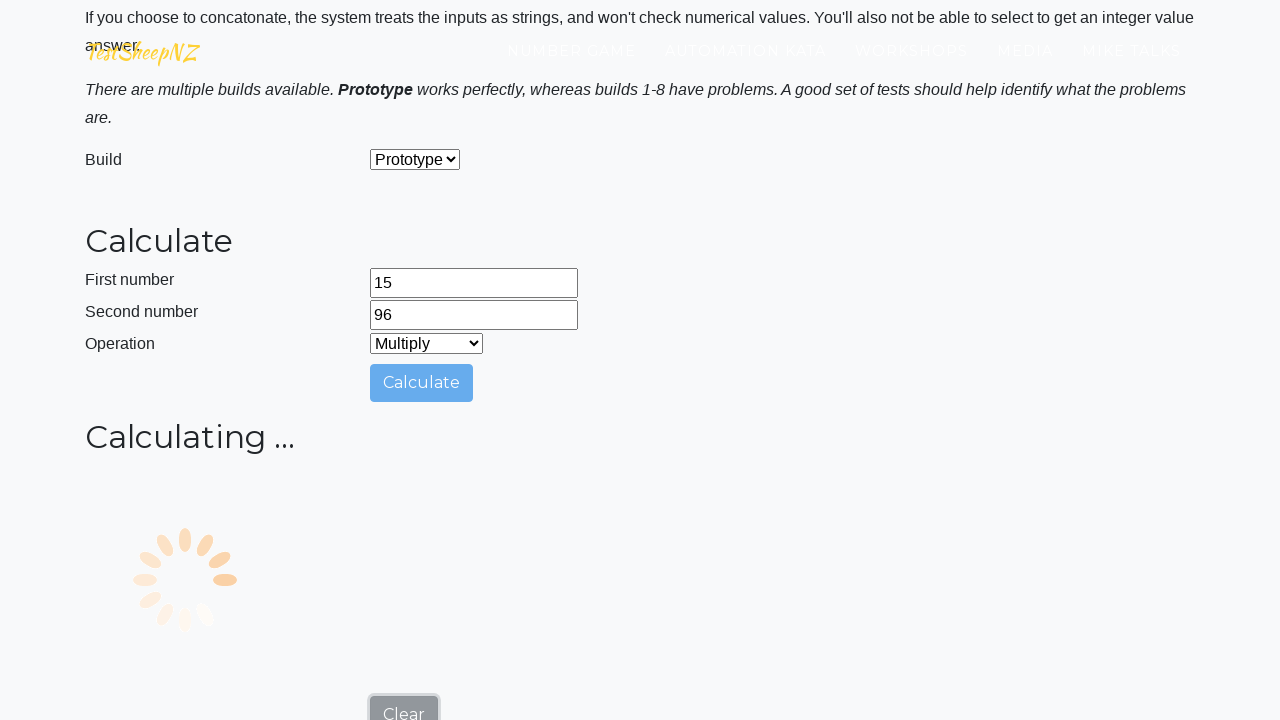

Answer field loaded and ready for multiply result
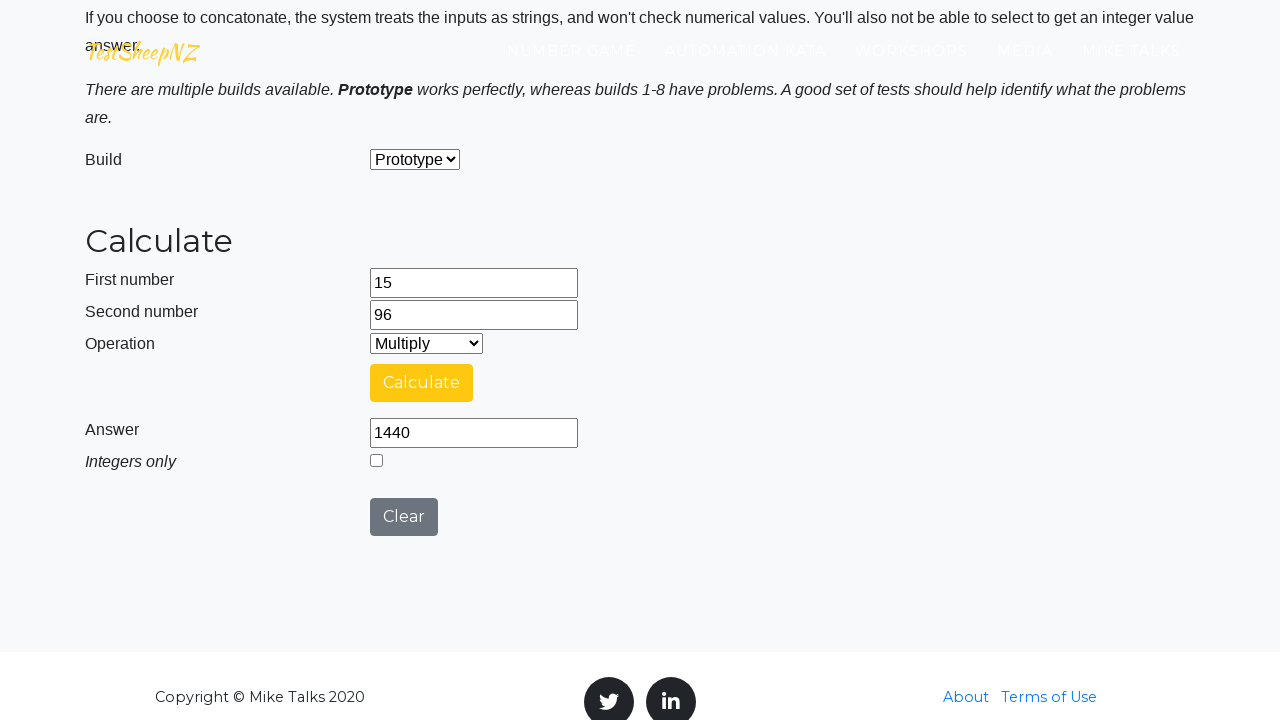

Clicked clear button to reset calculator after multiply operation at (404, 517) on #clearButton
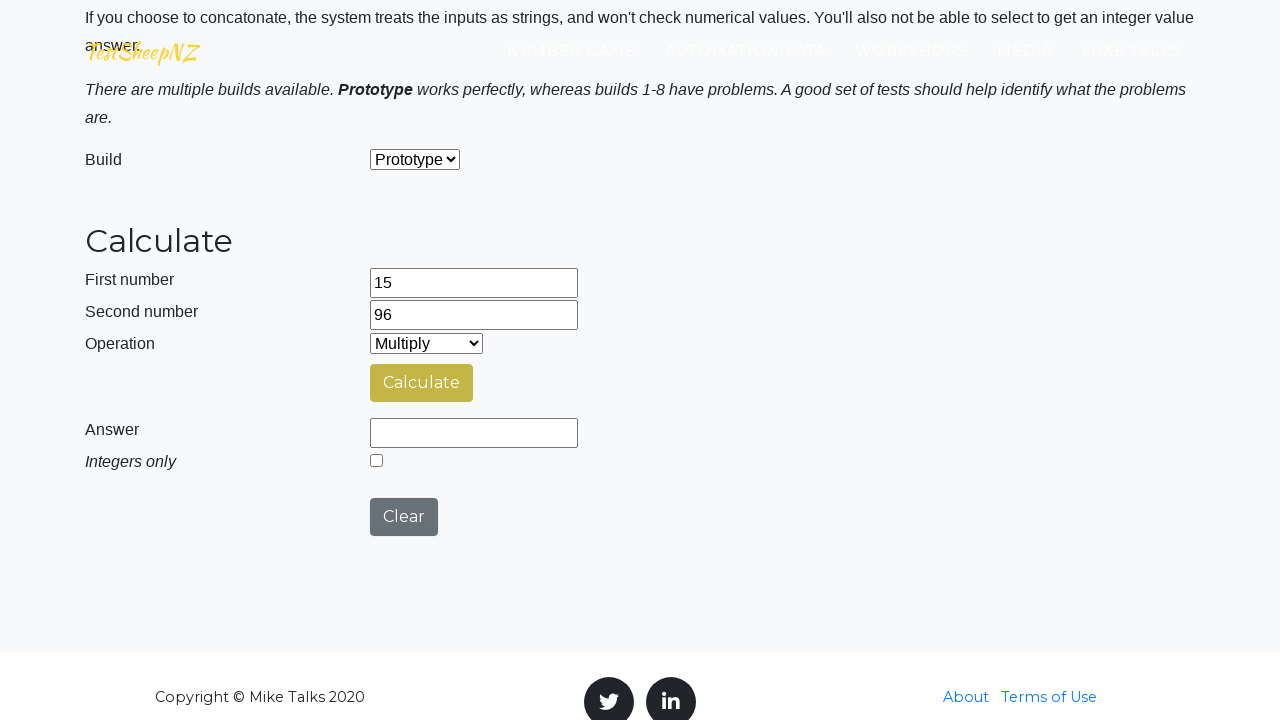

Selected divide operation from dropdown on #selectOperationDropdown
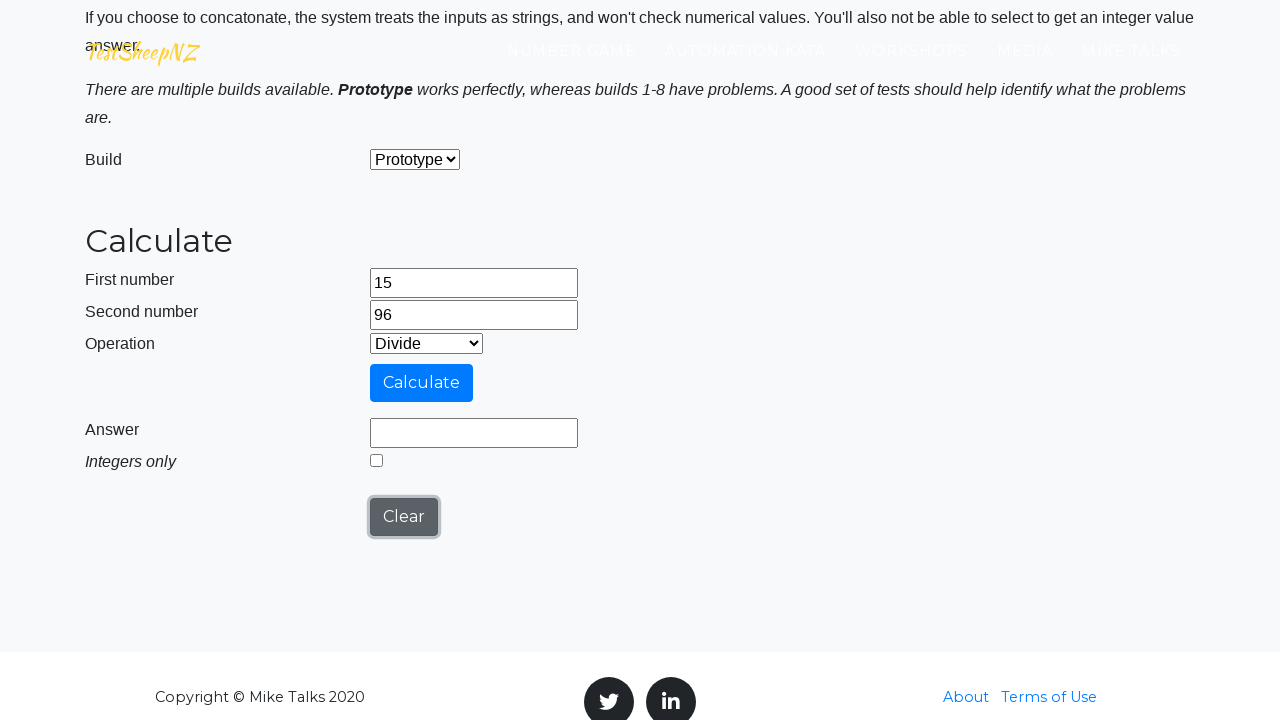

Clicked calculate button for divide operation at (422, 383) on #calculateButton
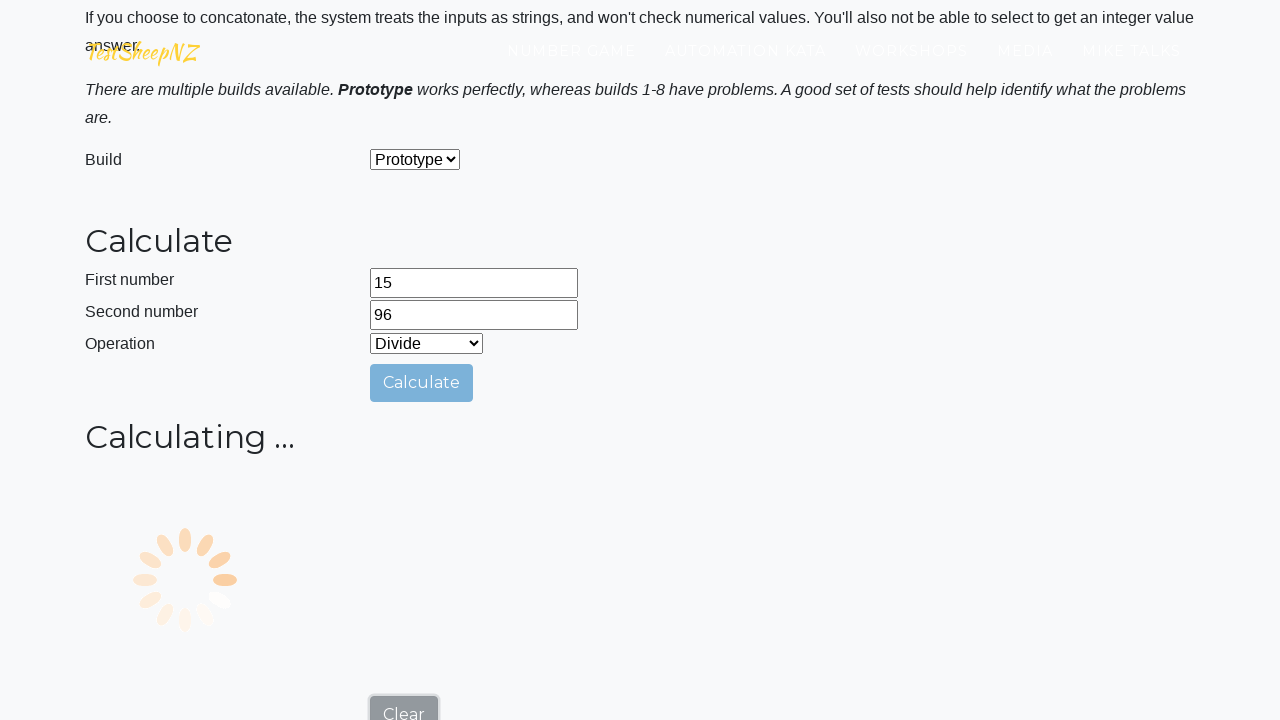

Selected 'integers only' option for division at (376, 460) on #integerSelect
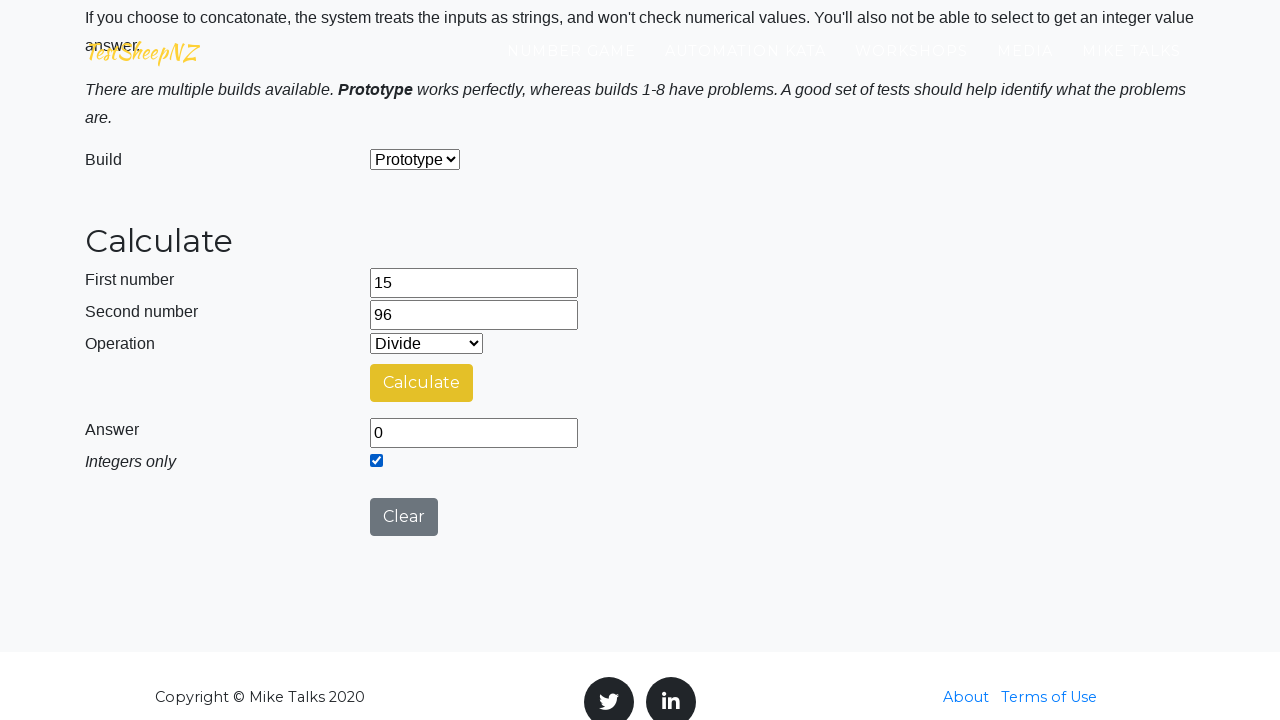

Answer field loaded and ready for divide result
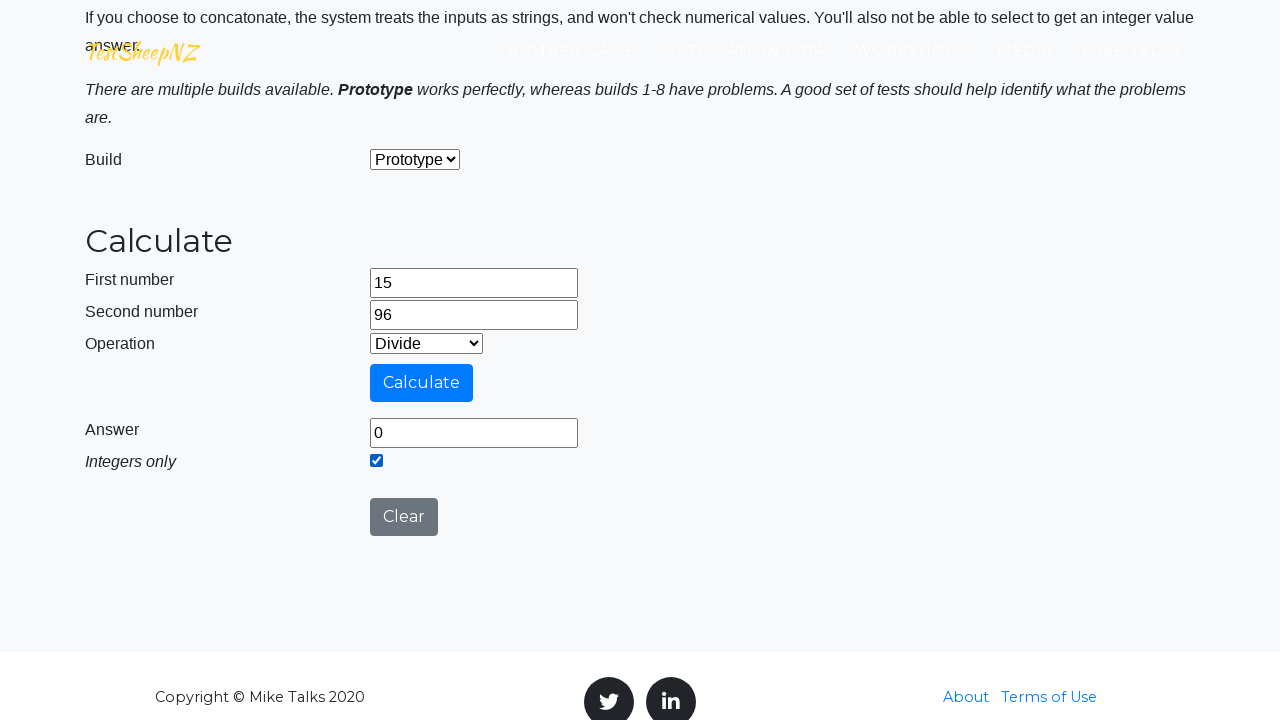

Clicked clear button to reset calculator after divide operation at (404, 517) on #clearButton
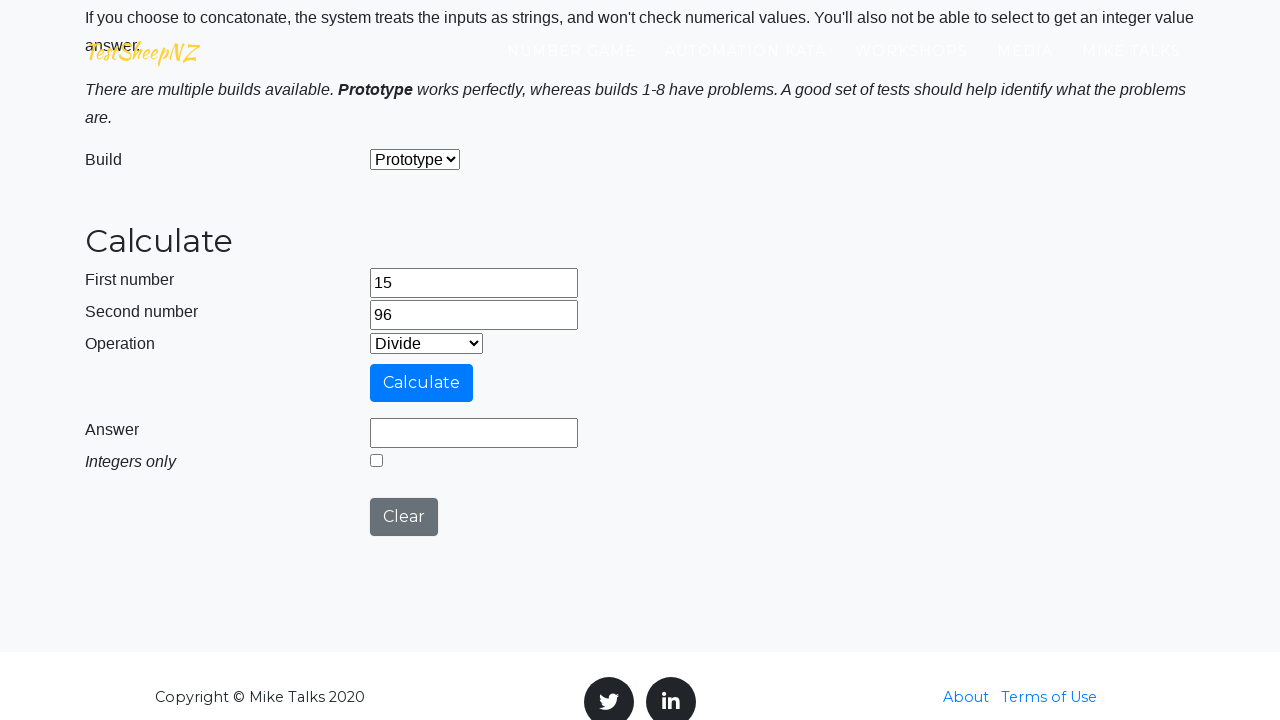

Selected concatenate operation from dropdown on #selectOperationDropdown
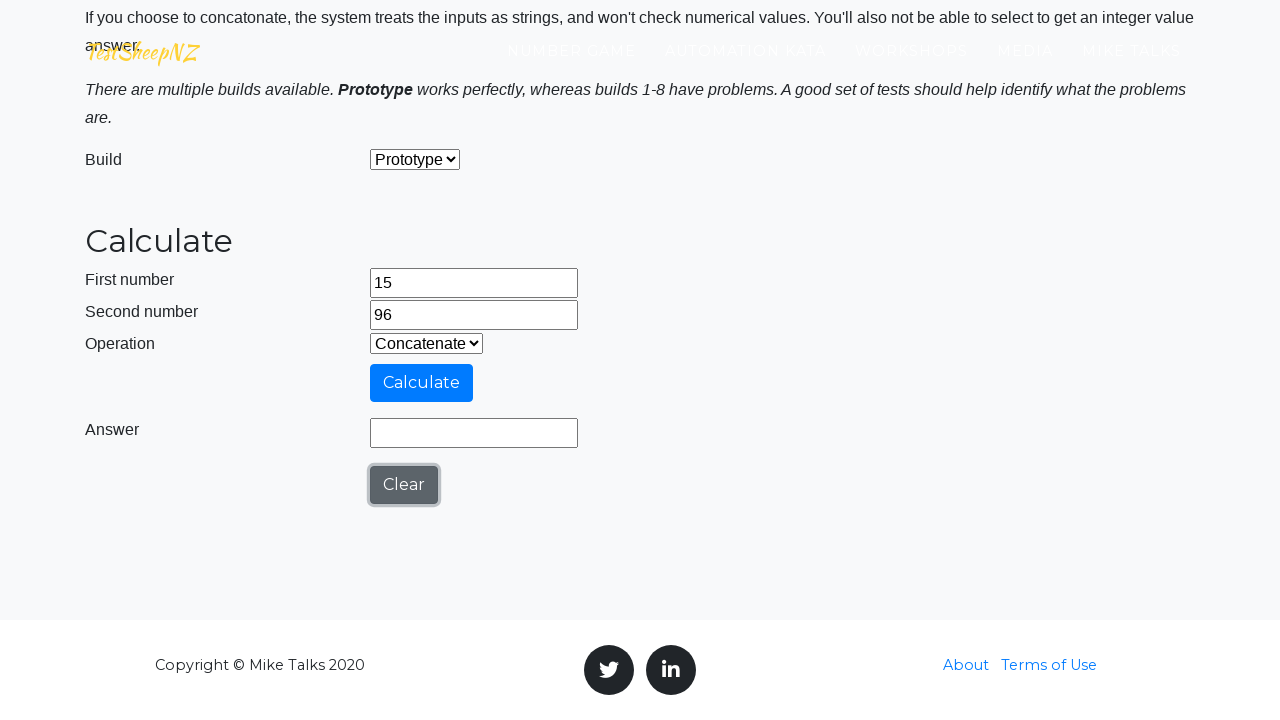

Clicked calculate button for concatenate operation at (422, 383) on #calculateButton
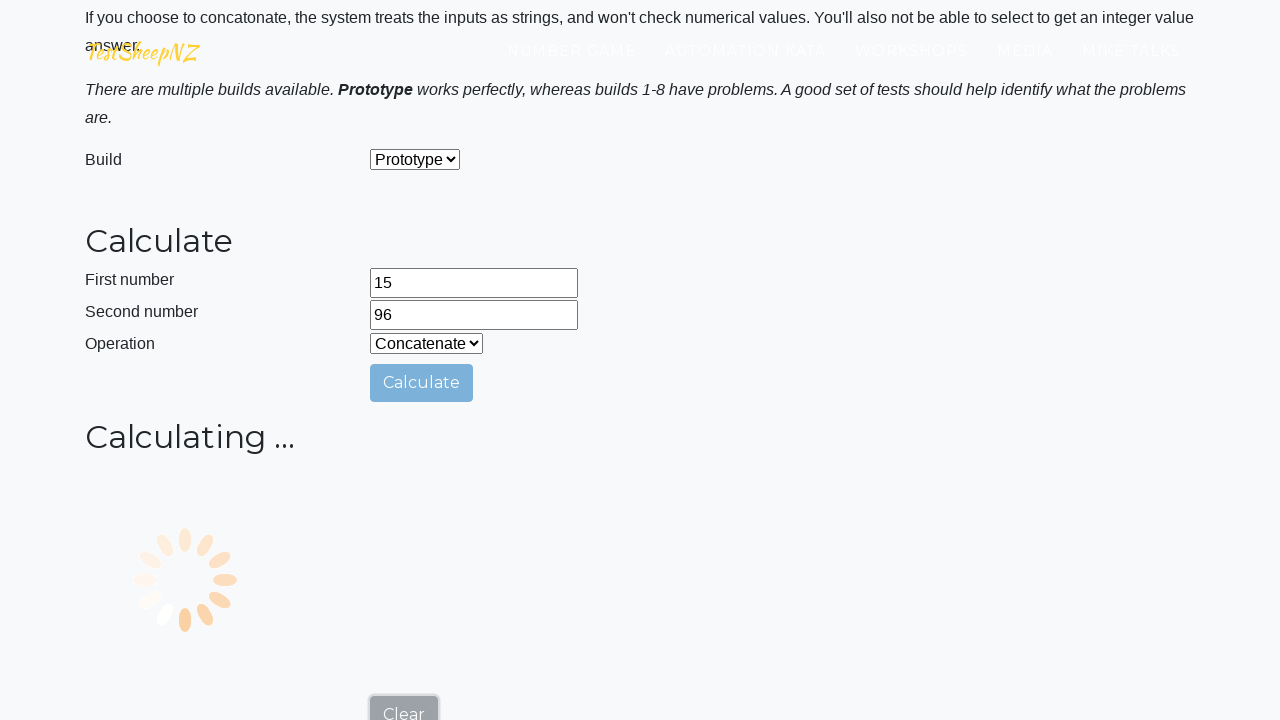

Answer field loaded and ready for concatenate result
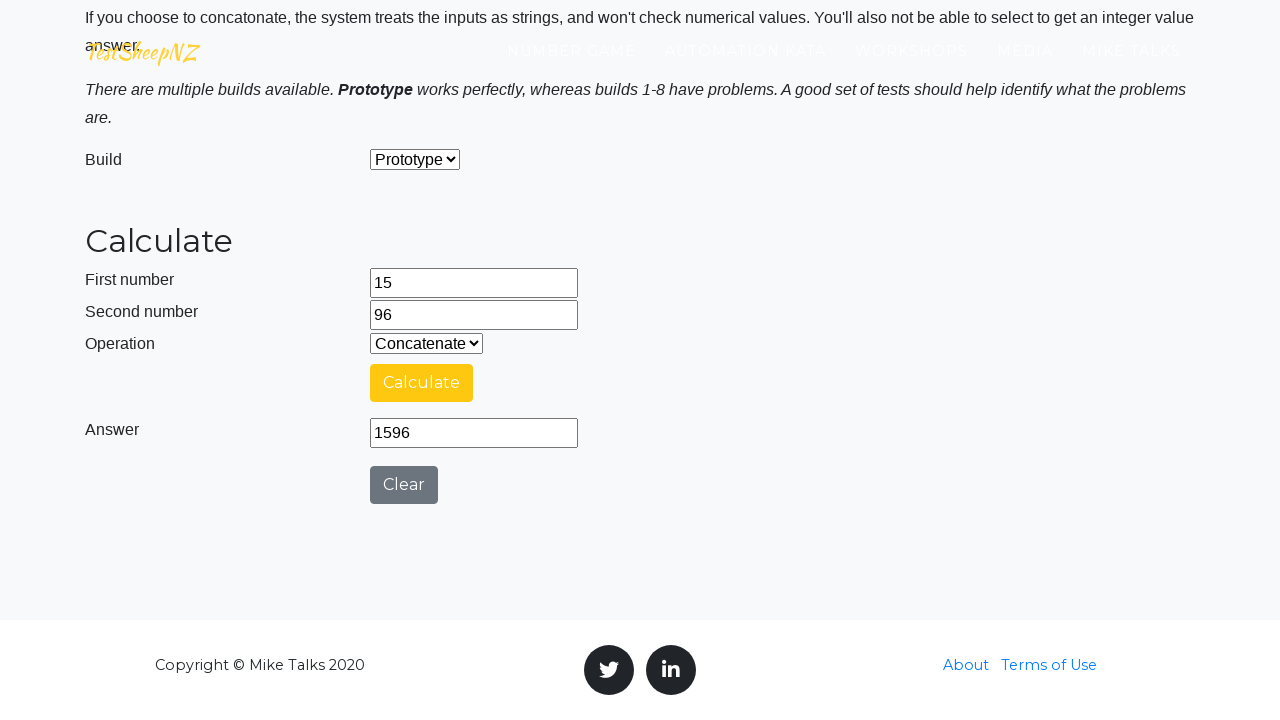

Clicked clear button to reset calculator after concatenate operation at (404, 485) on #clearButton
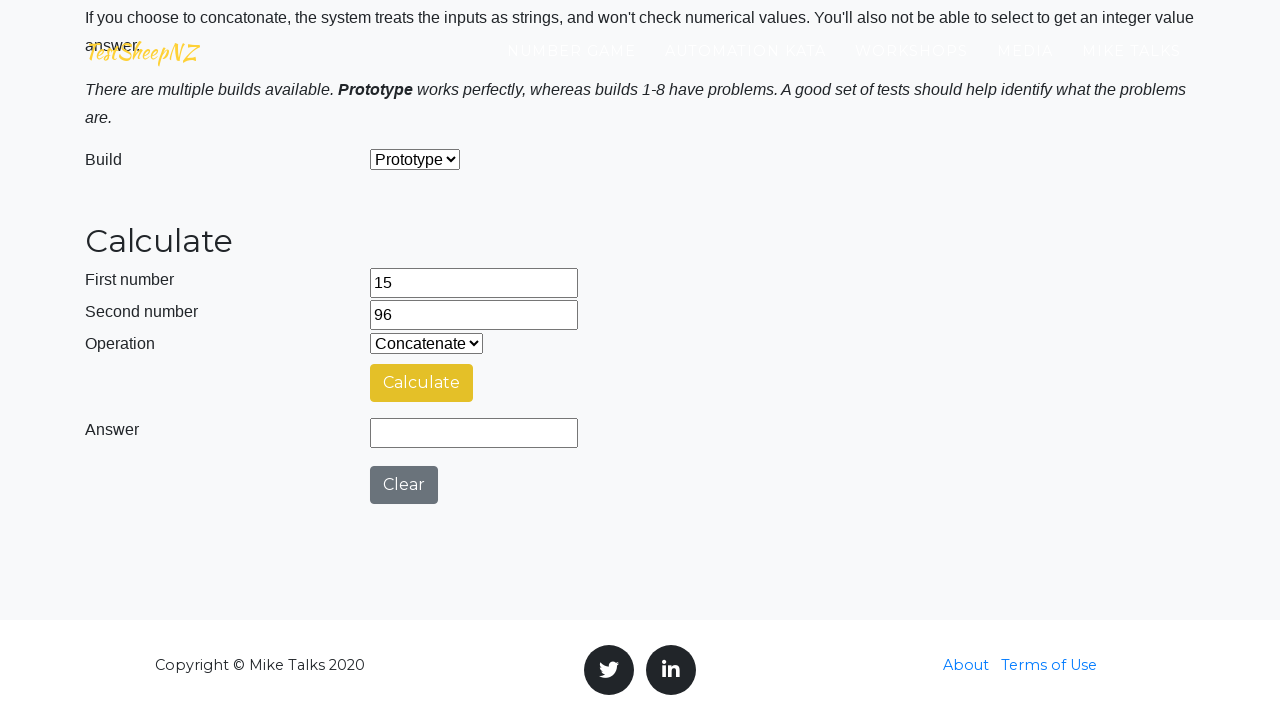

Cleared first number field (iteration 4) on #number1Field
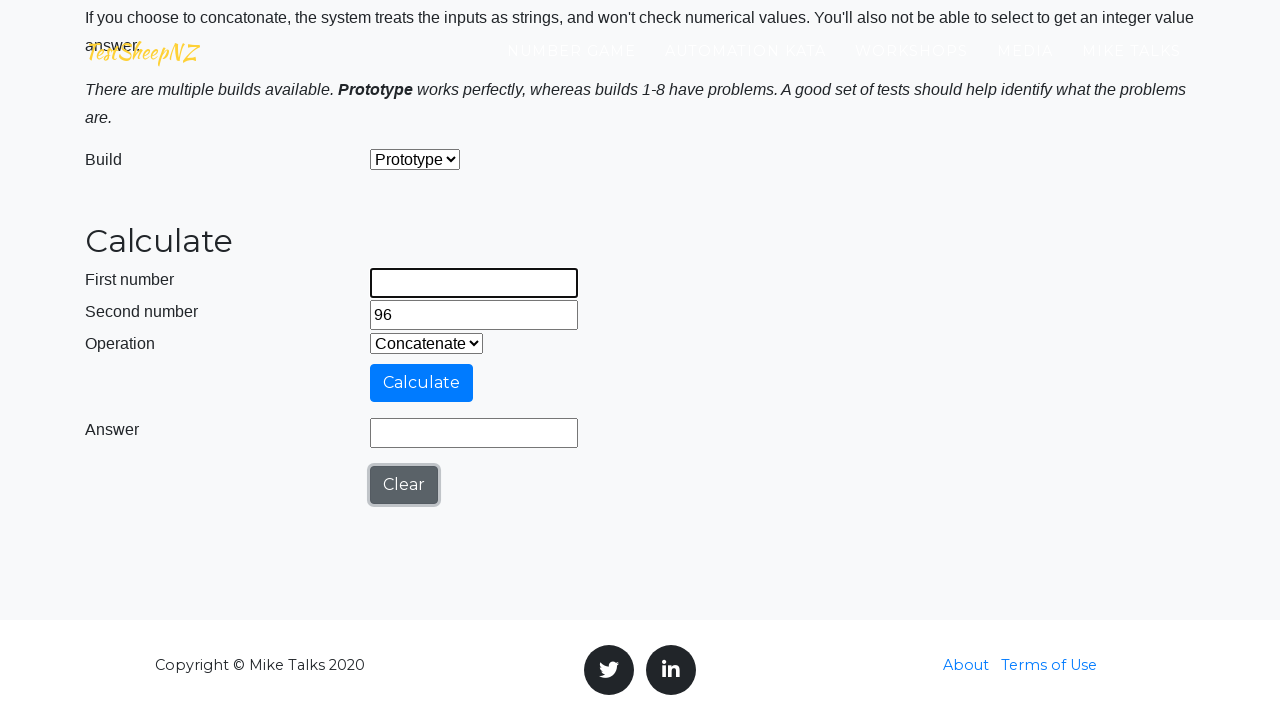

Entered 37 in first number field on #number1Field
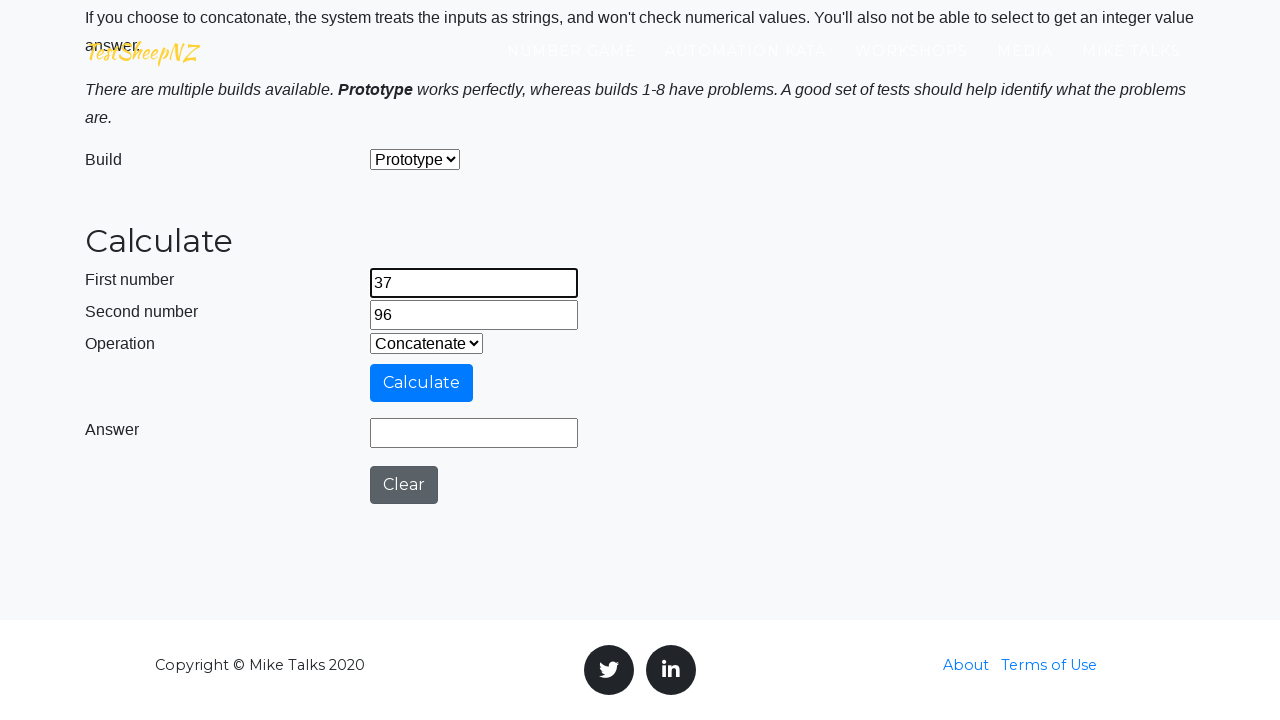

Cleared second number field on #number2Field
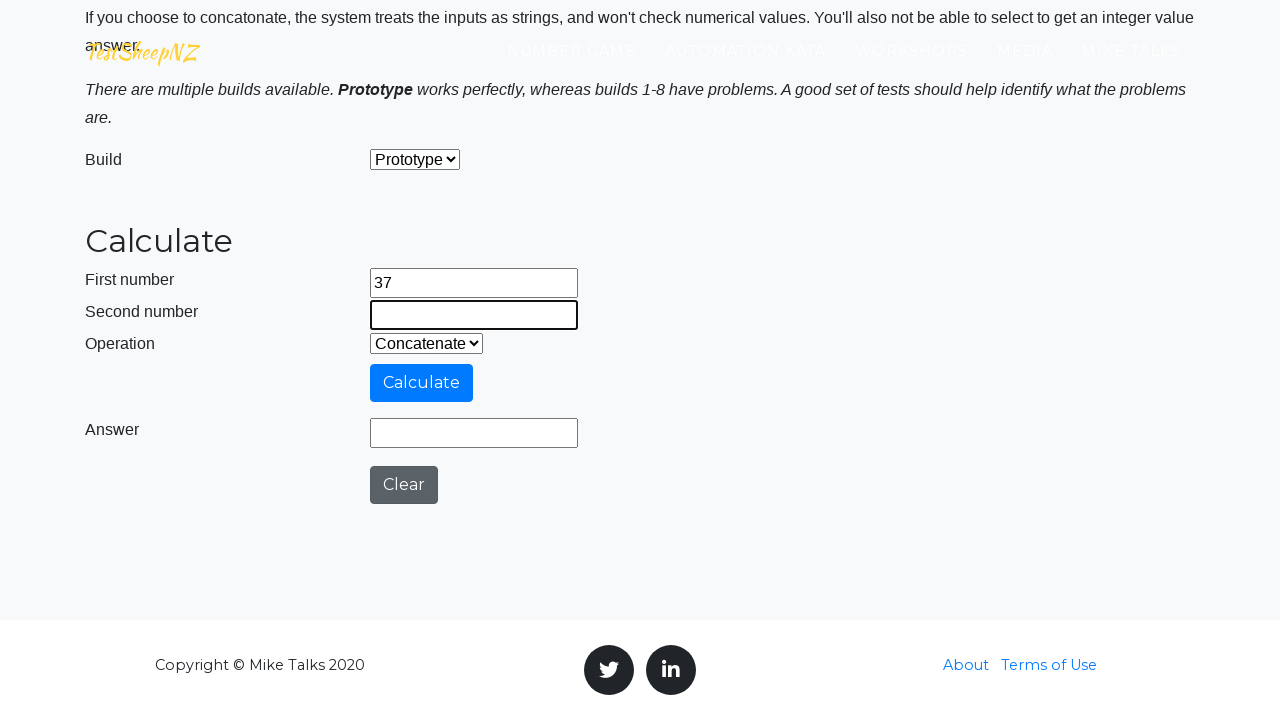

Entered 11 in second number field on #number2Field
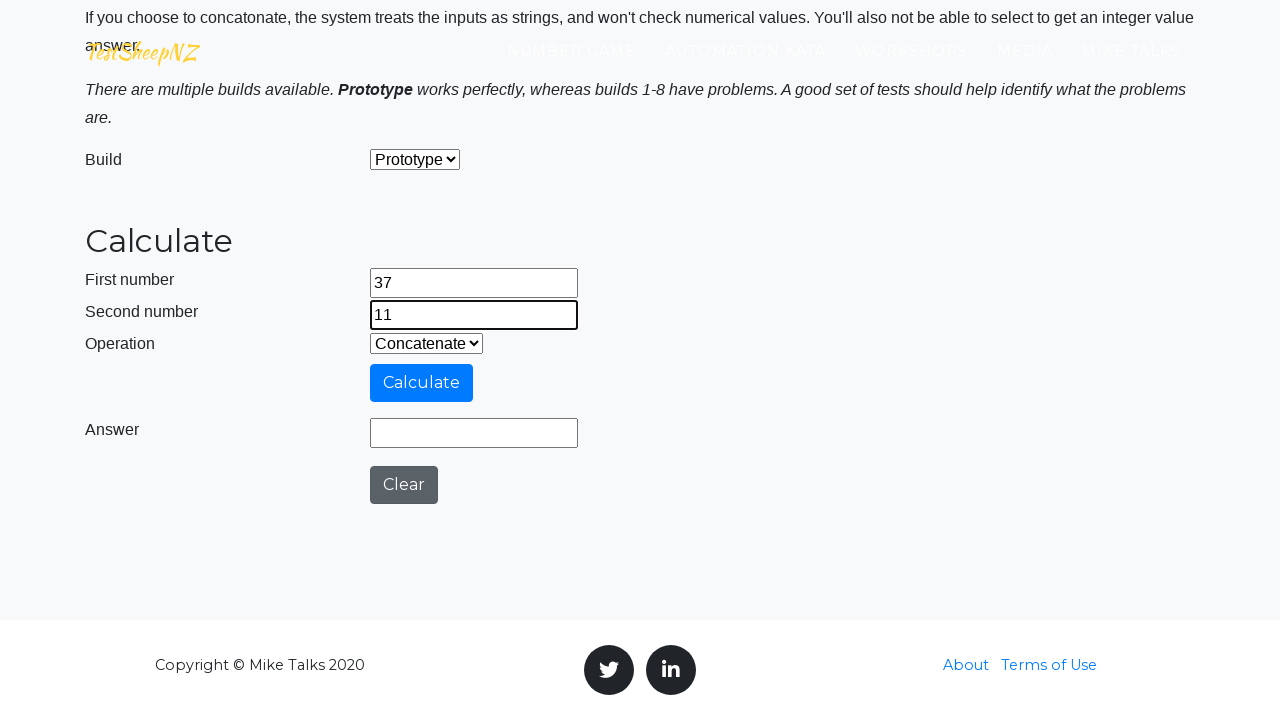

Selected add operation from dropdown on #selectOperationDropdown
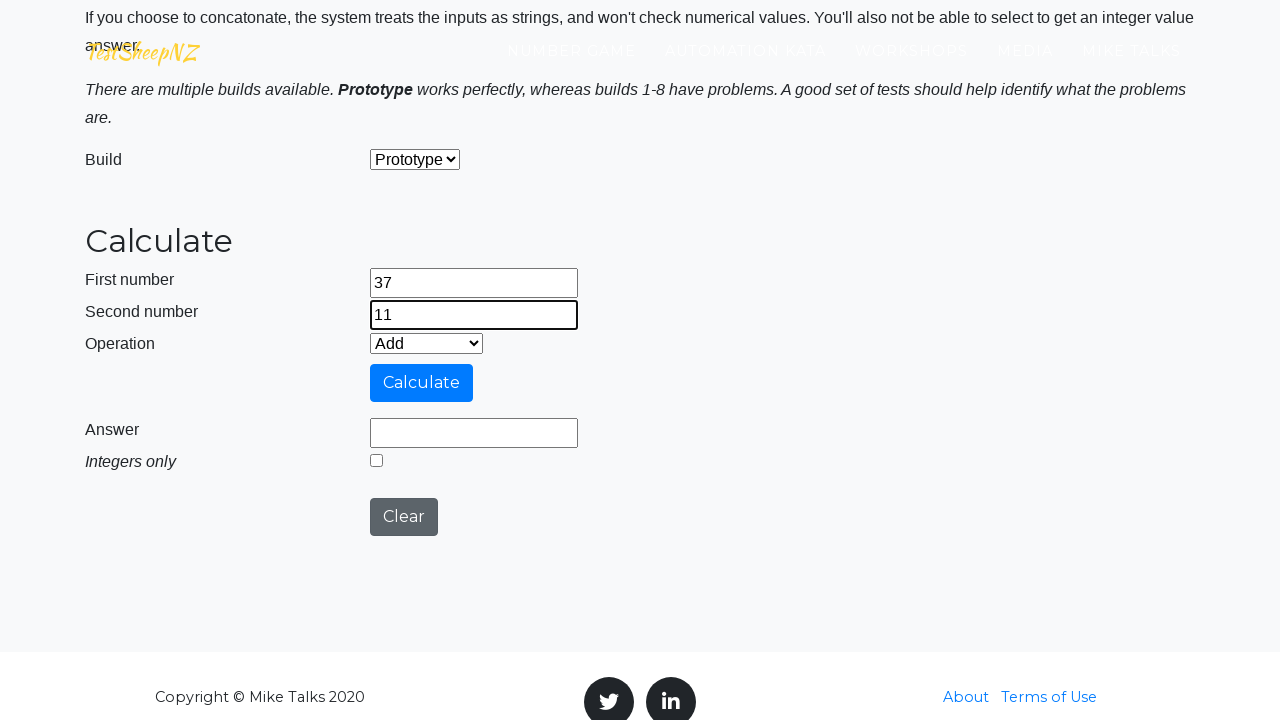

Clicked calculate button for add operation at (422, 383) on #calculateButton
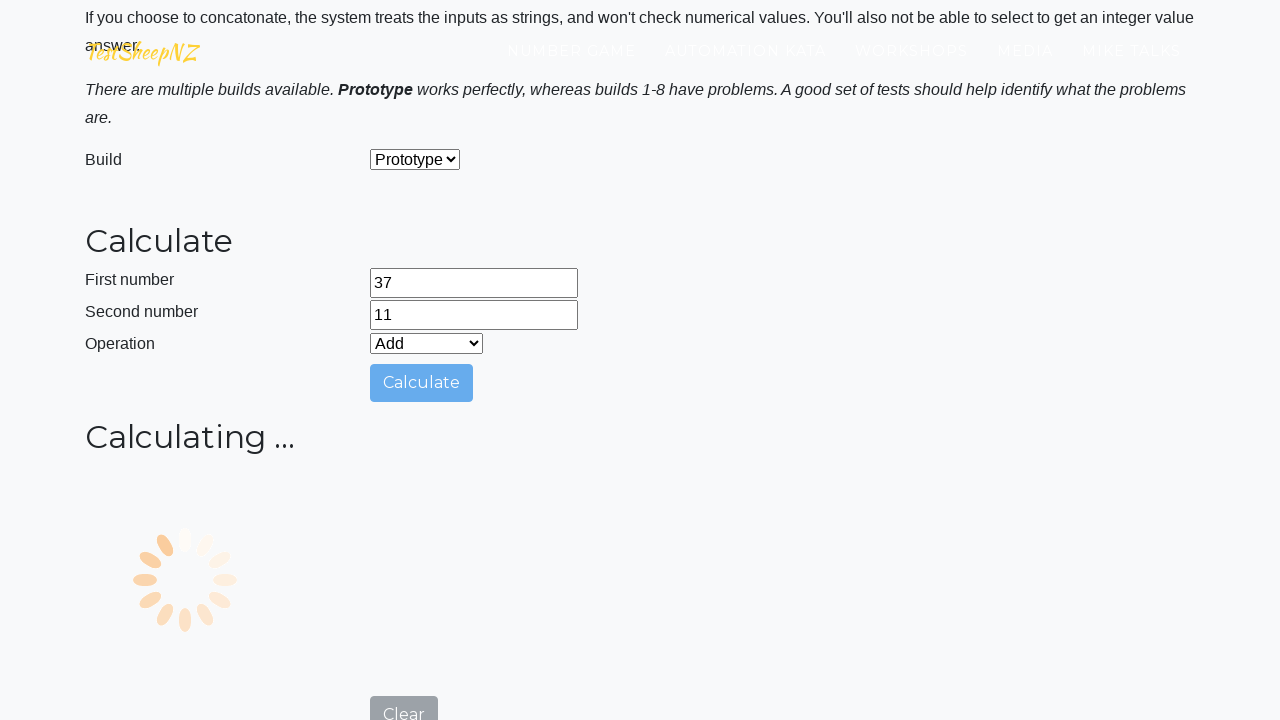

Answer field loaded and ready for add result
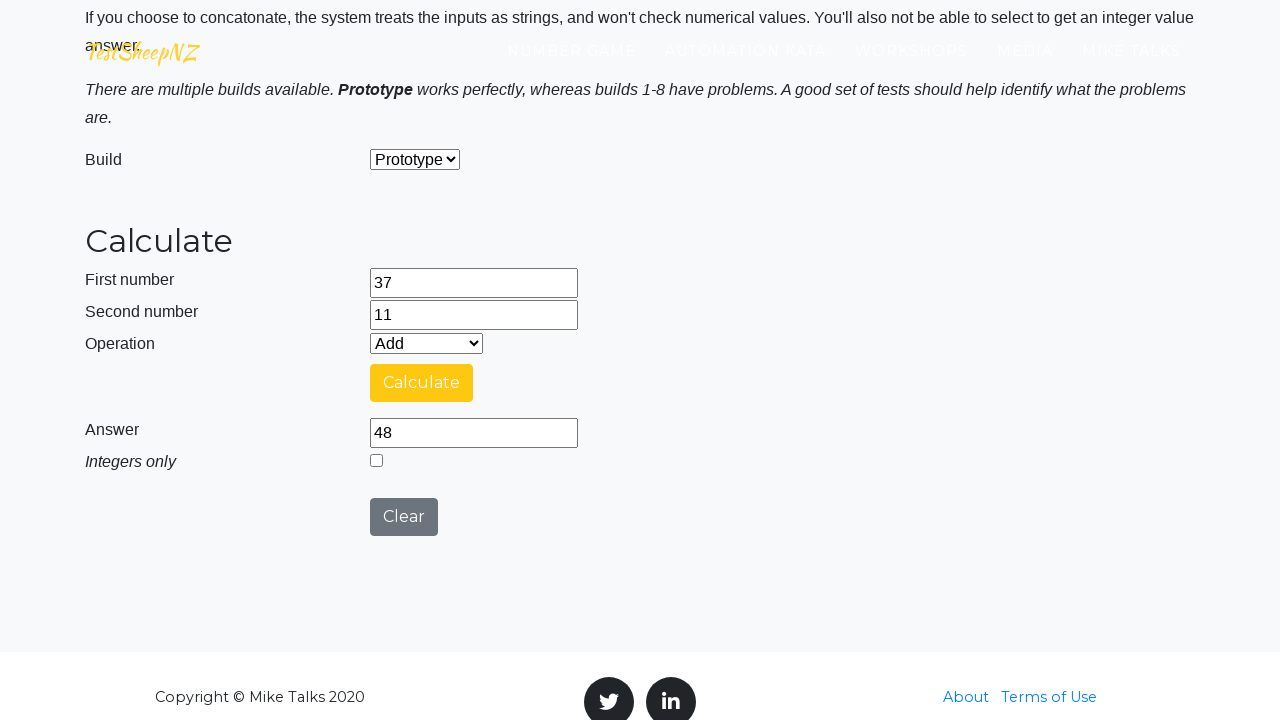

Clicked clear button to reset calculator after add operation at (404, 517) on #clearButton
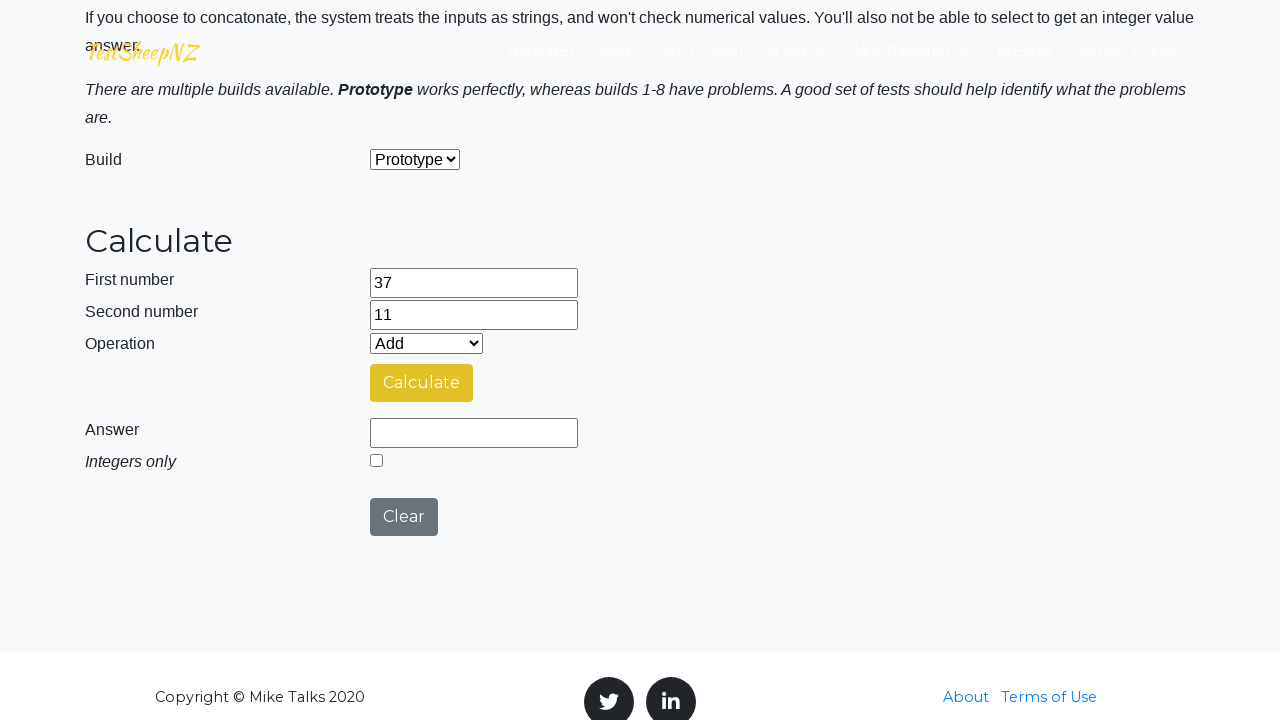

Selected subtract operation from dropdown on #selectOperationDropdown
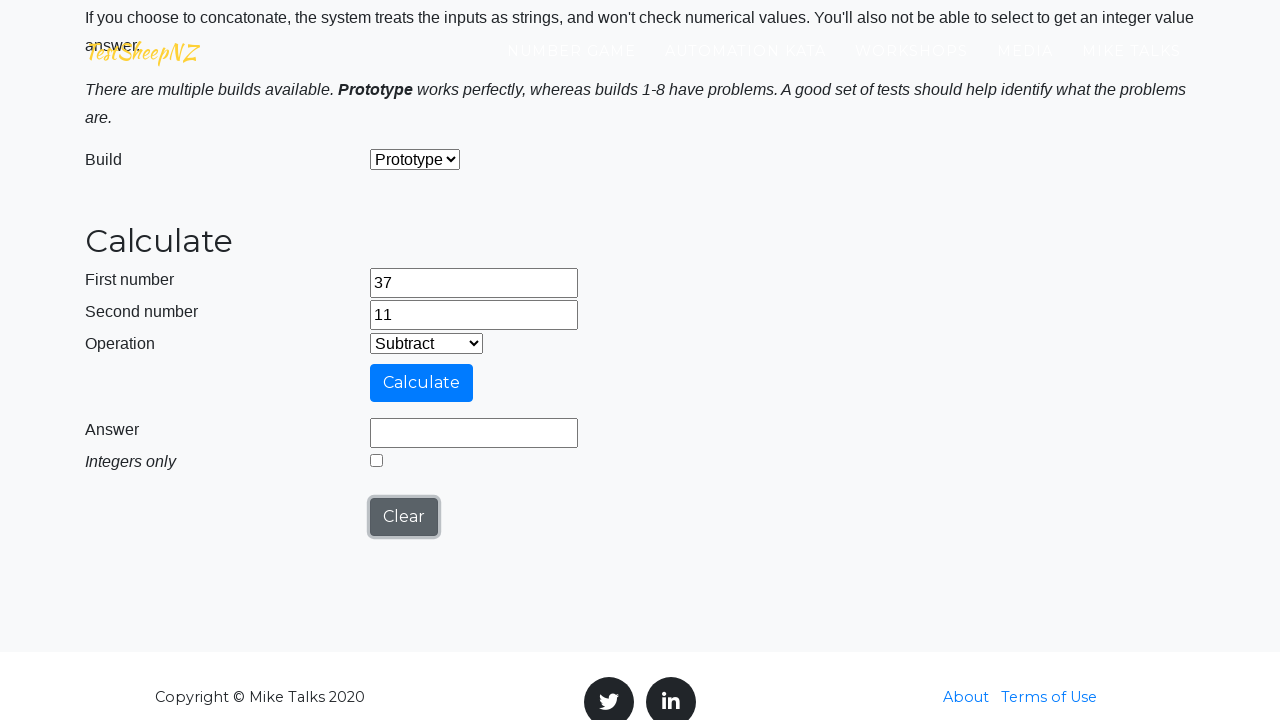

Clicked calculate button for subtract operation at (422, 383) on #calculateButton
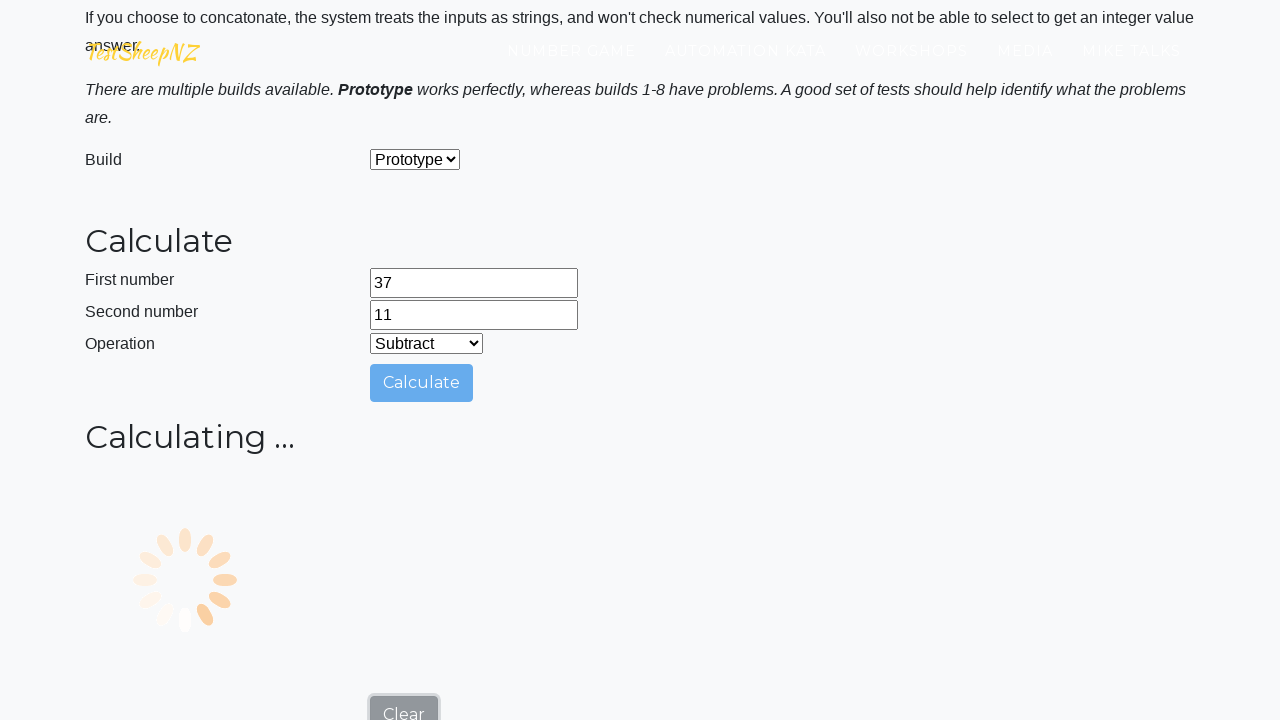

Answer field loaded and ready for subtract result
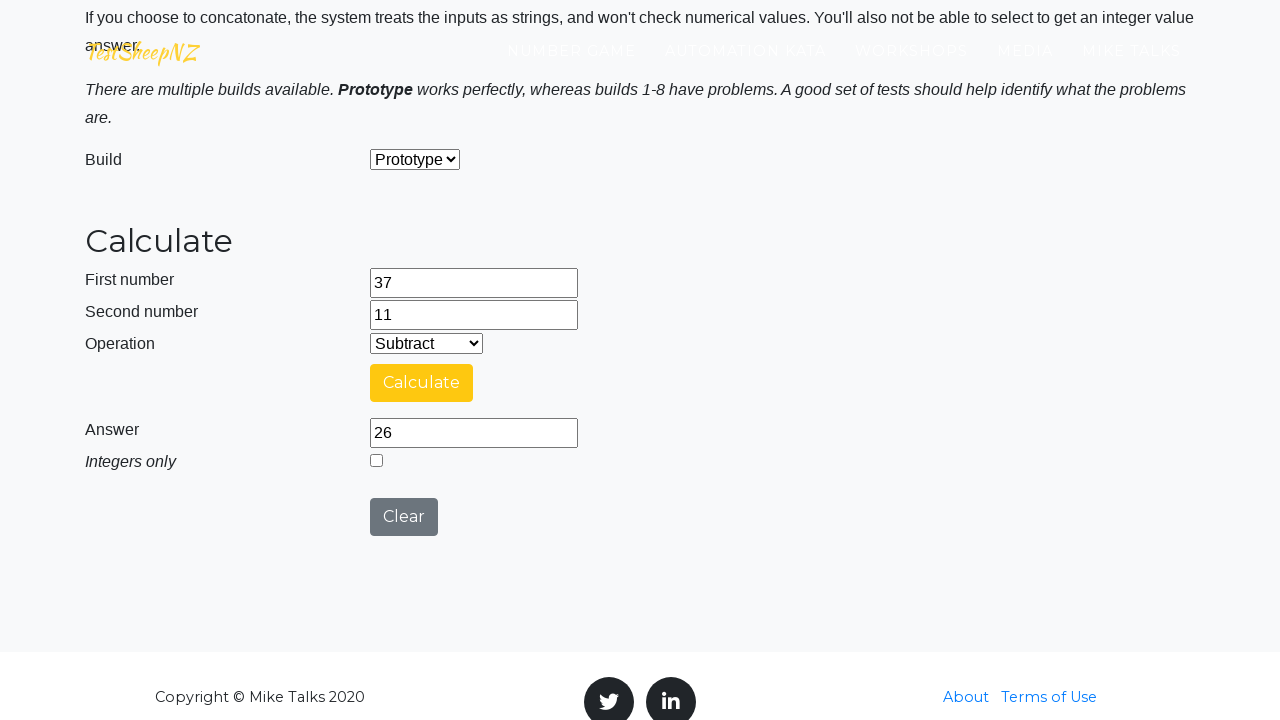

Clicked clear button to reset calculator after subtract operation at (404, 517) on #clearButton
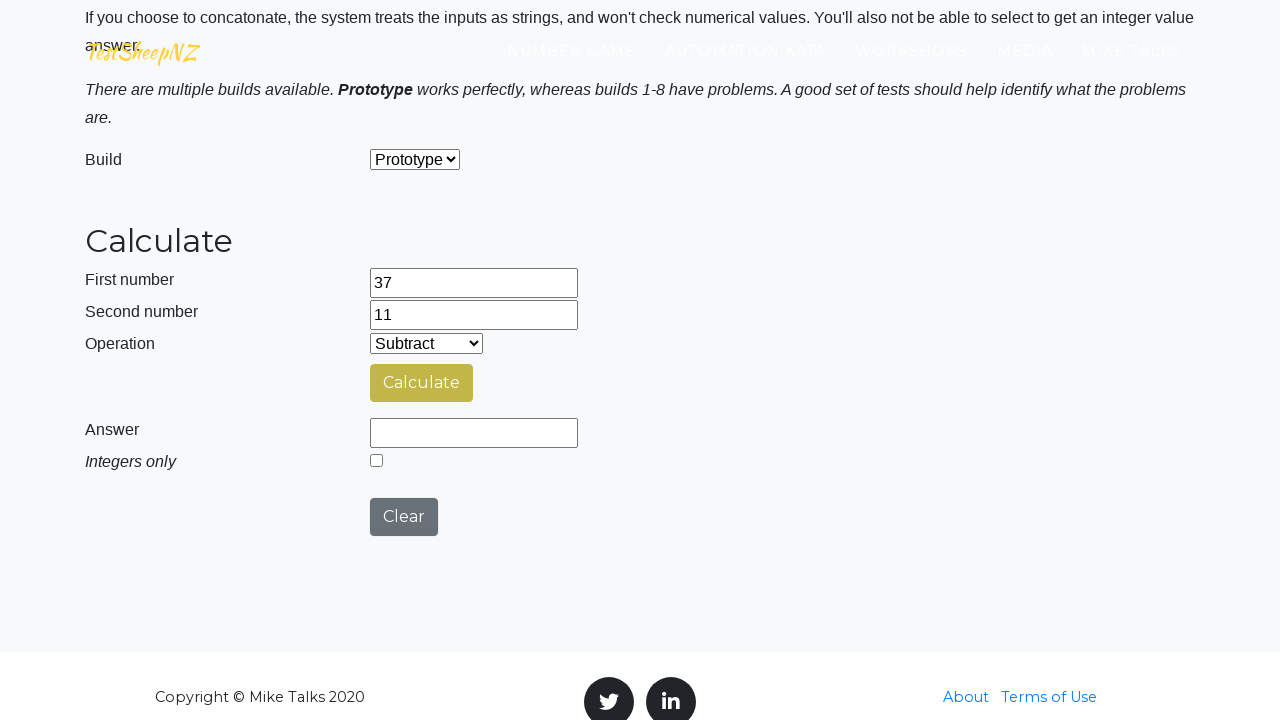

Selected multiply operation from dropdown on #selectOperationDropdown
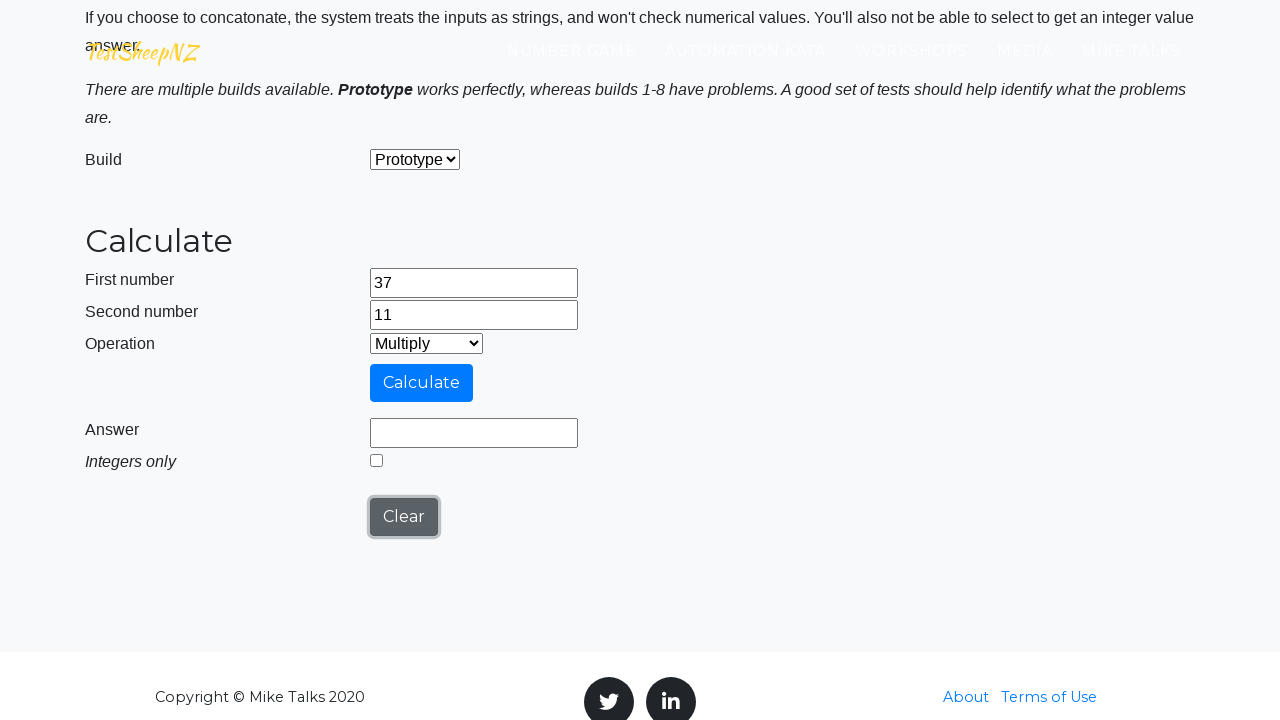

Clicked calculate button for multiply operation at (422, 383) on #calculateButton
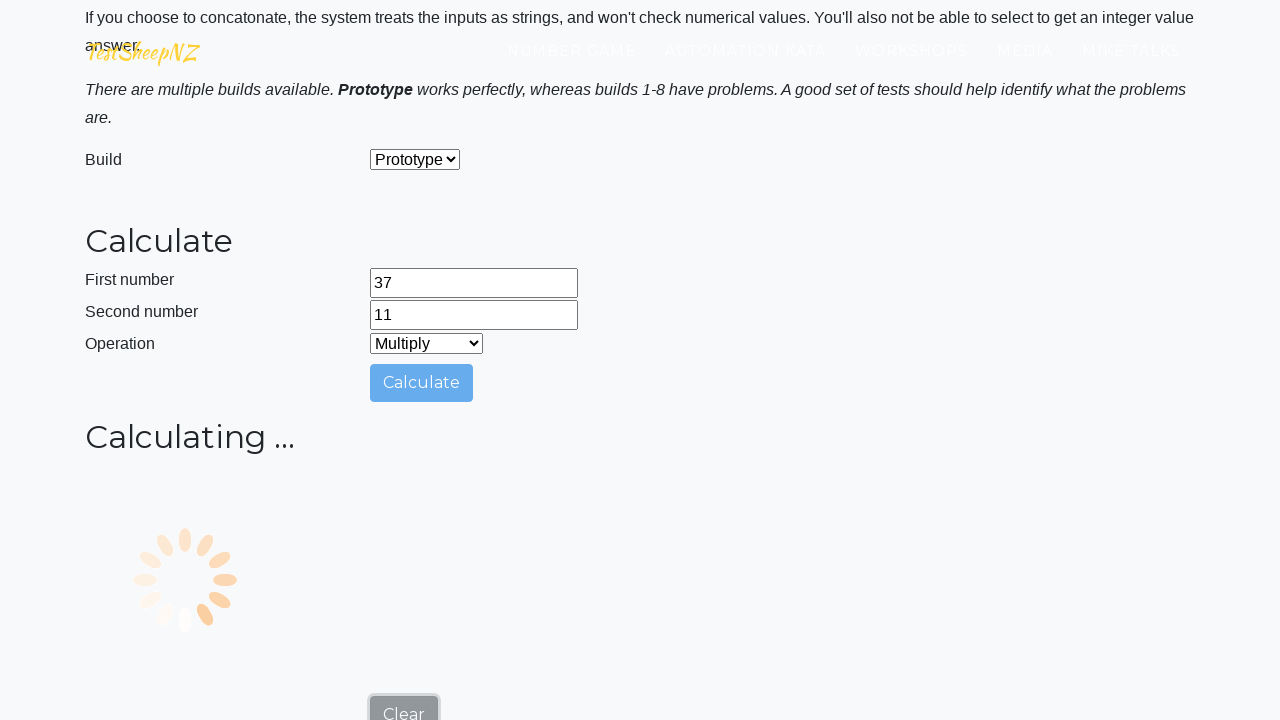

Answer field loaded and ready for multiply result
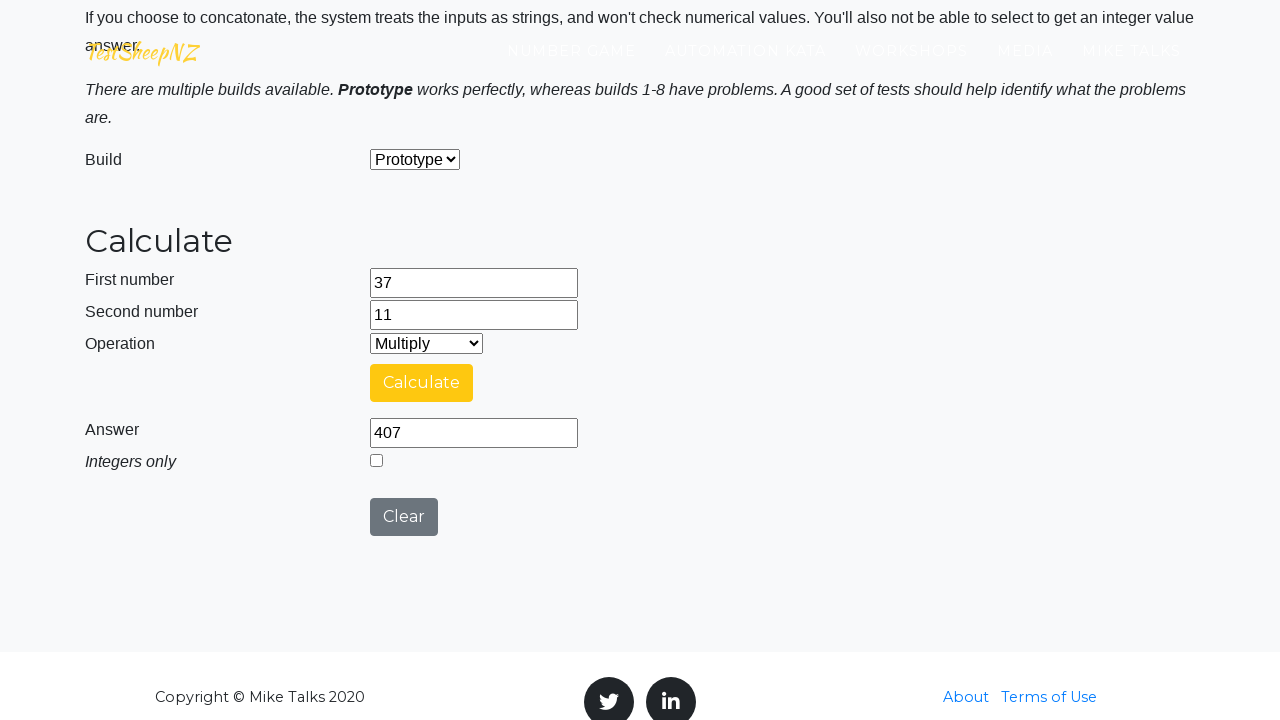

Clicked clear button to reset calculator after multiply operation at (404, 517) on #clearButton
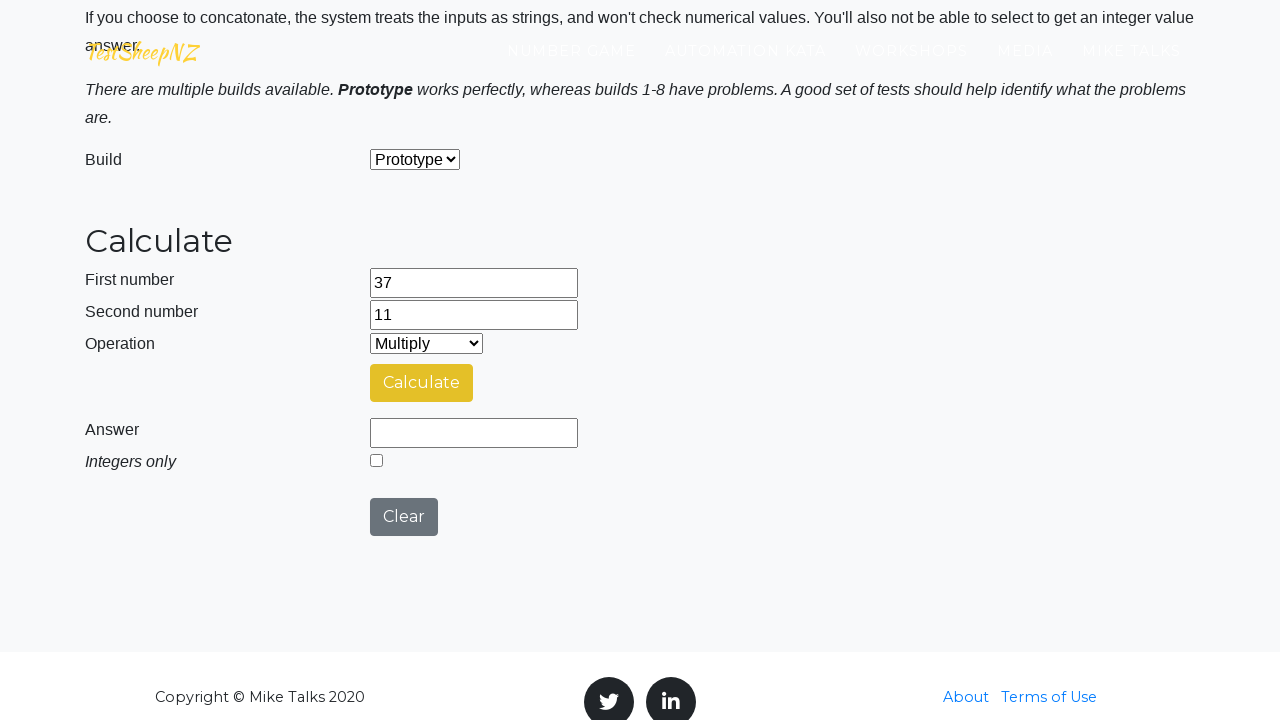

Selected divide operation from dropdown on #selectOperationDropdown
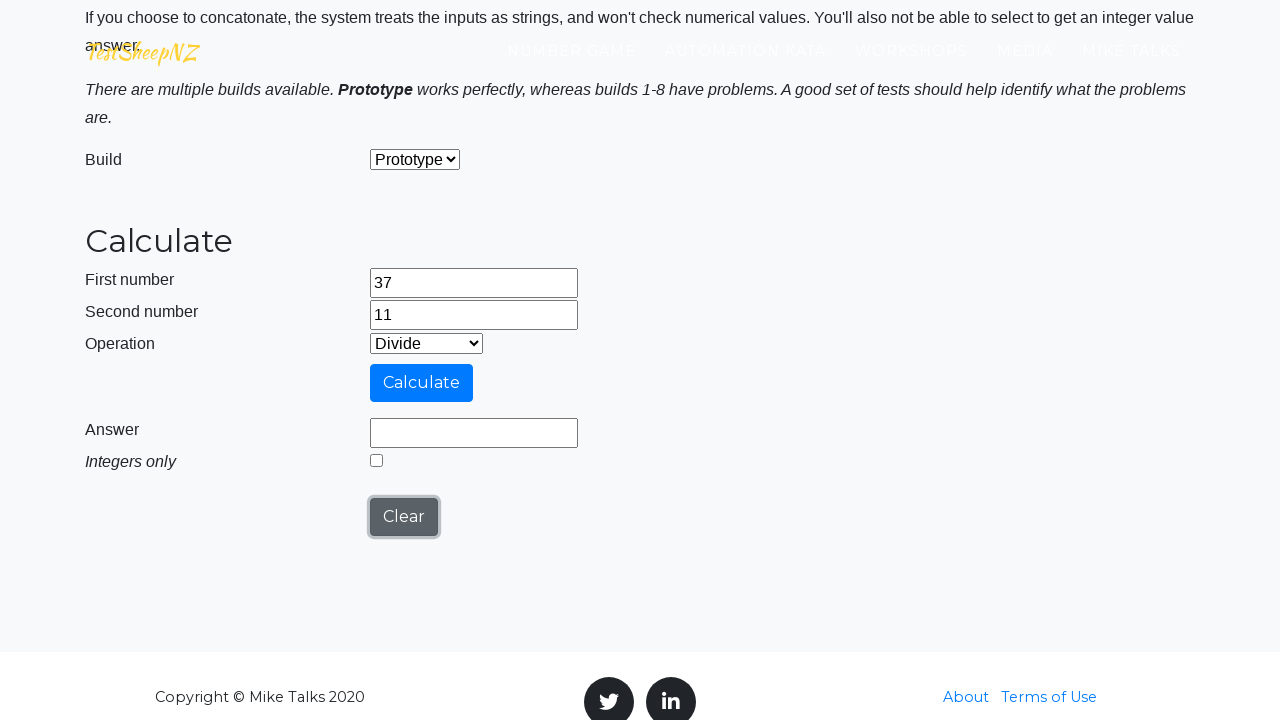

Clicked calculate button for divide operation at (422, 383) on #calculateButton
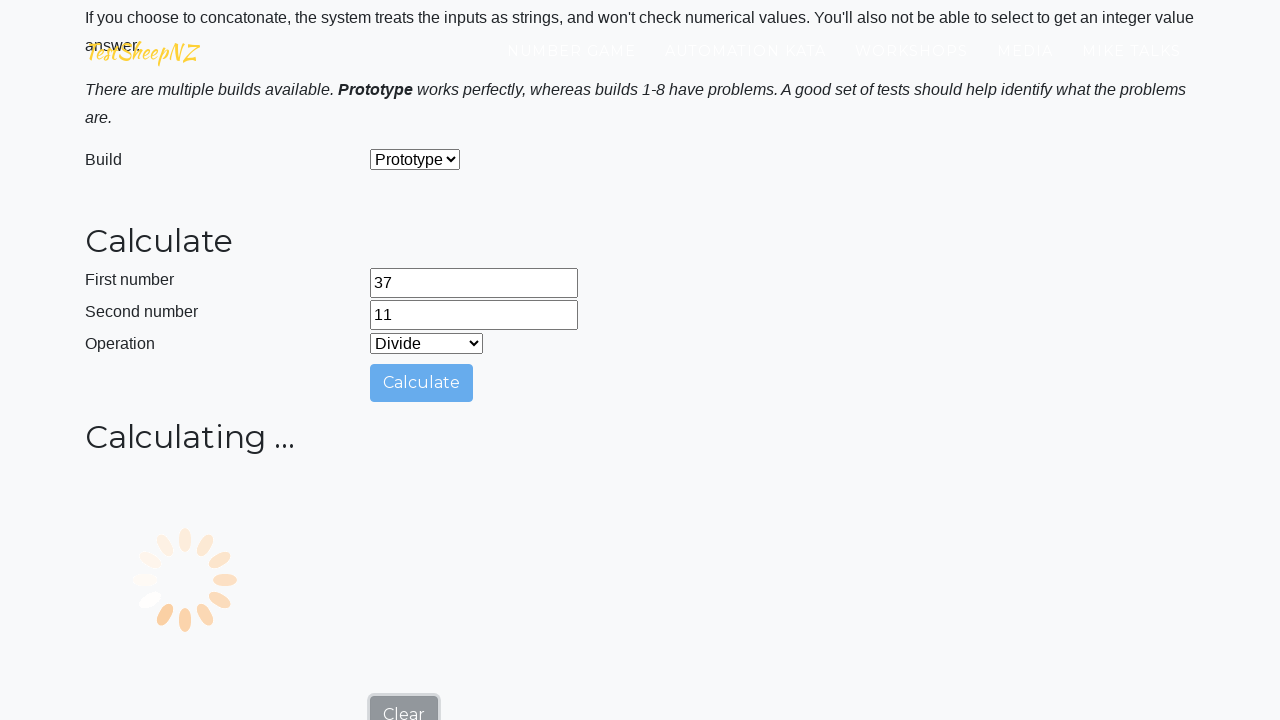

Selected 'integers only' option for division at (376, 460) on #integerSelect
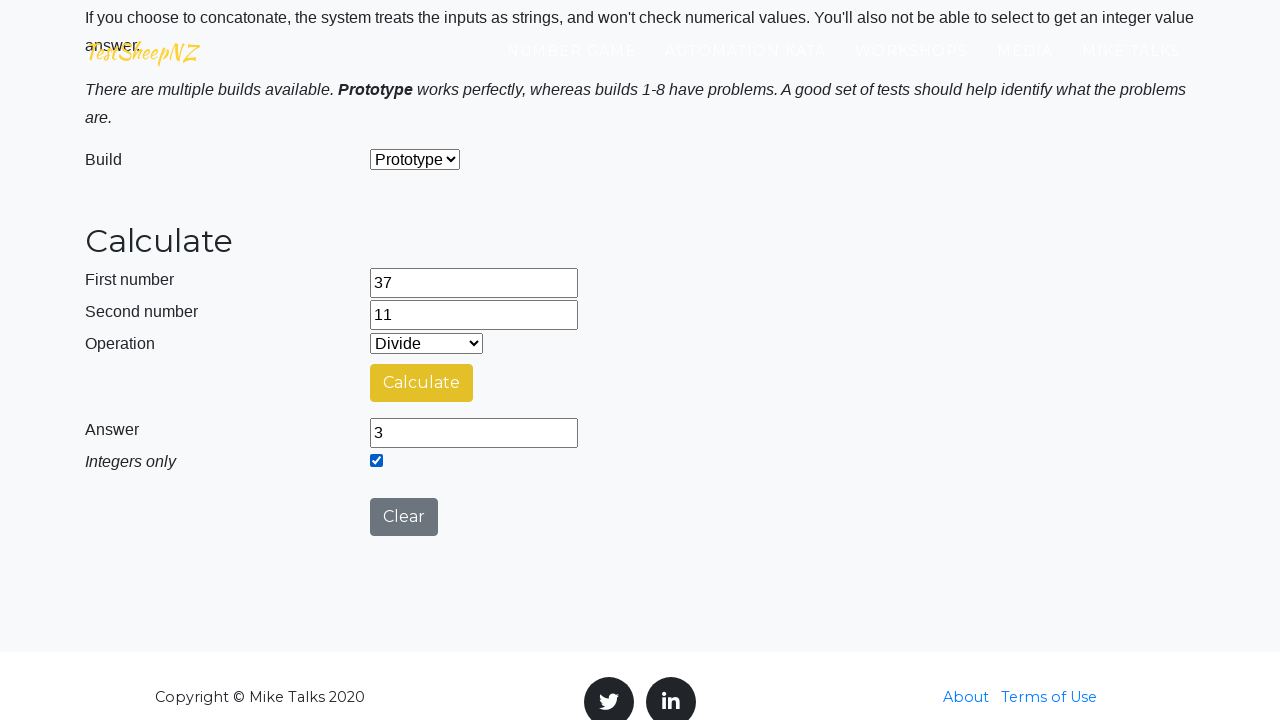

Answer field loaded and ready for divide result
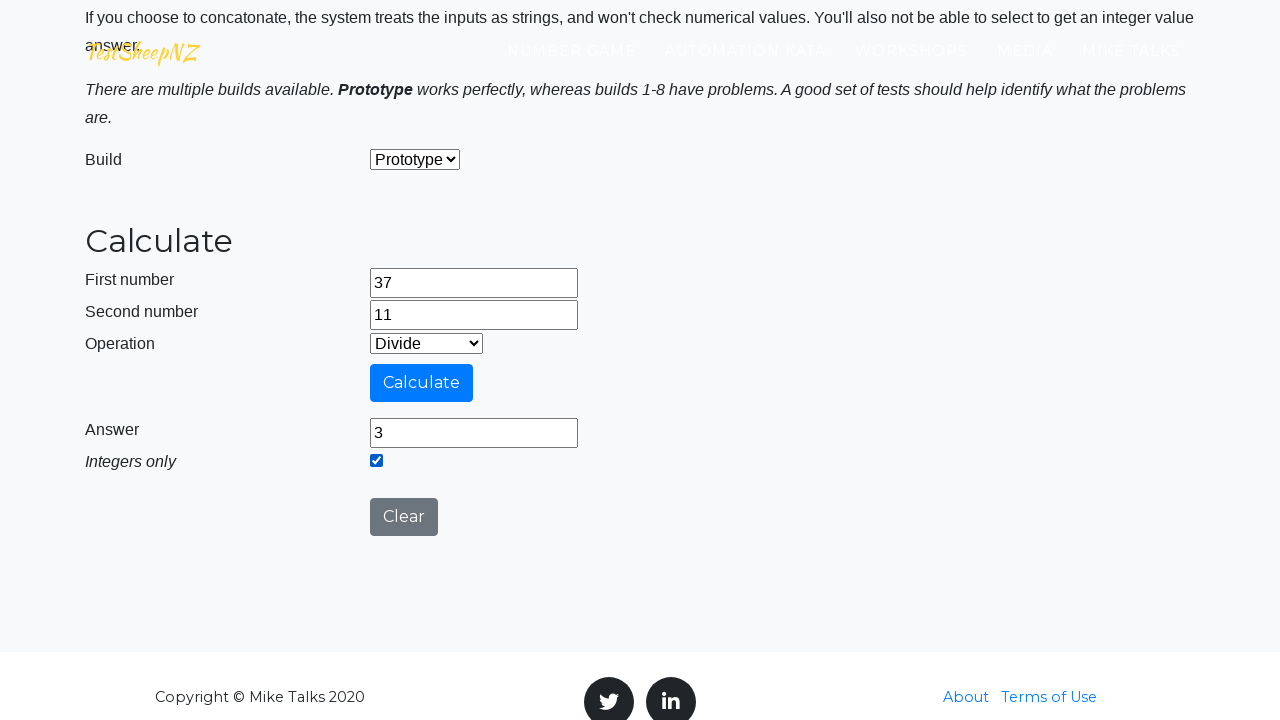

Clicked clear button to reset calculator after divide operation at (404, 517) on #clearButton
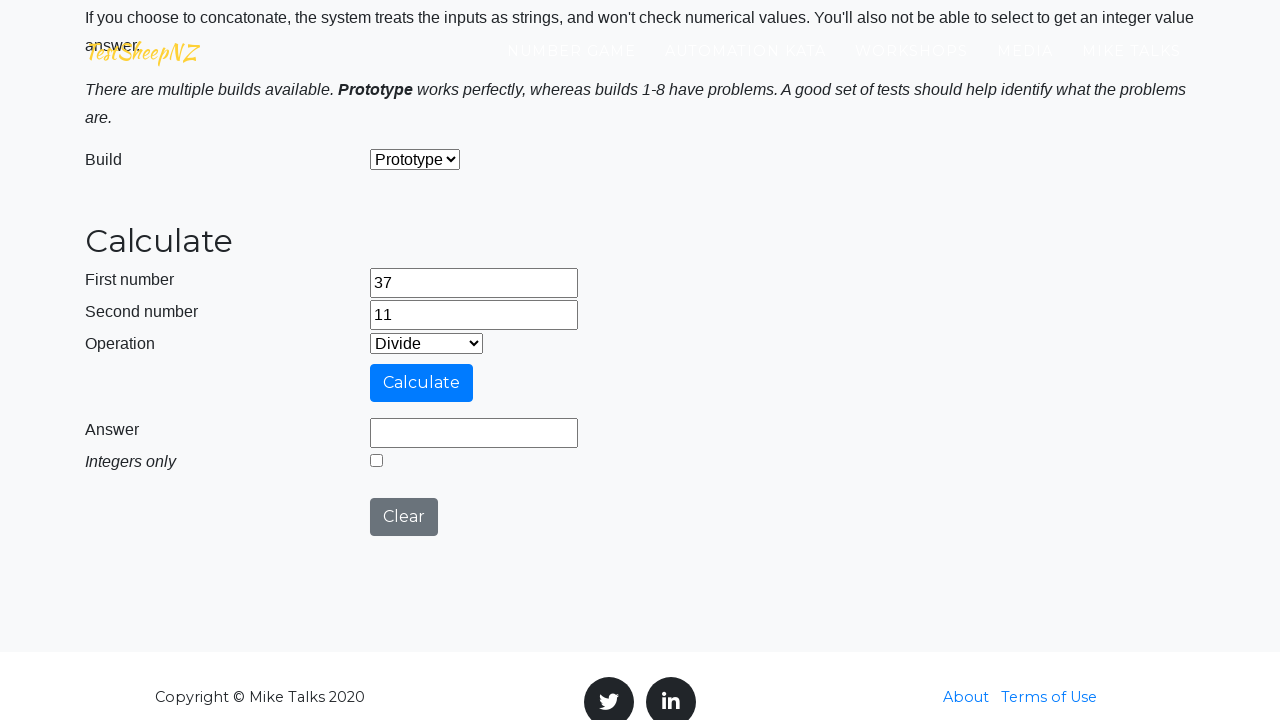

Selected concatenate operation from dropdown on #selectOperationDropdown
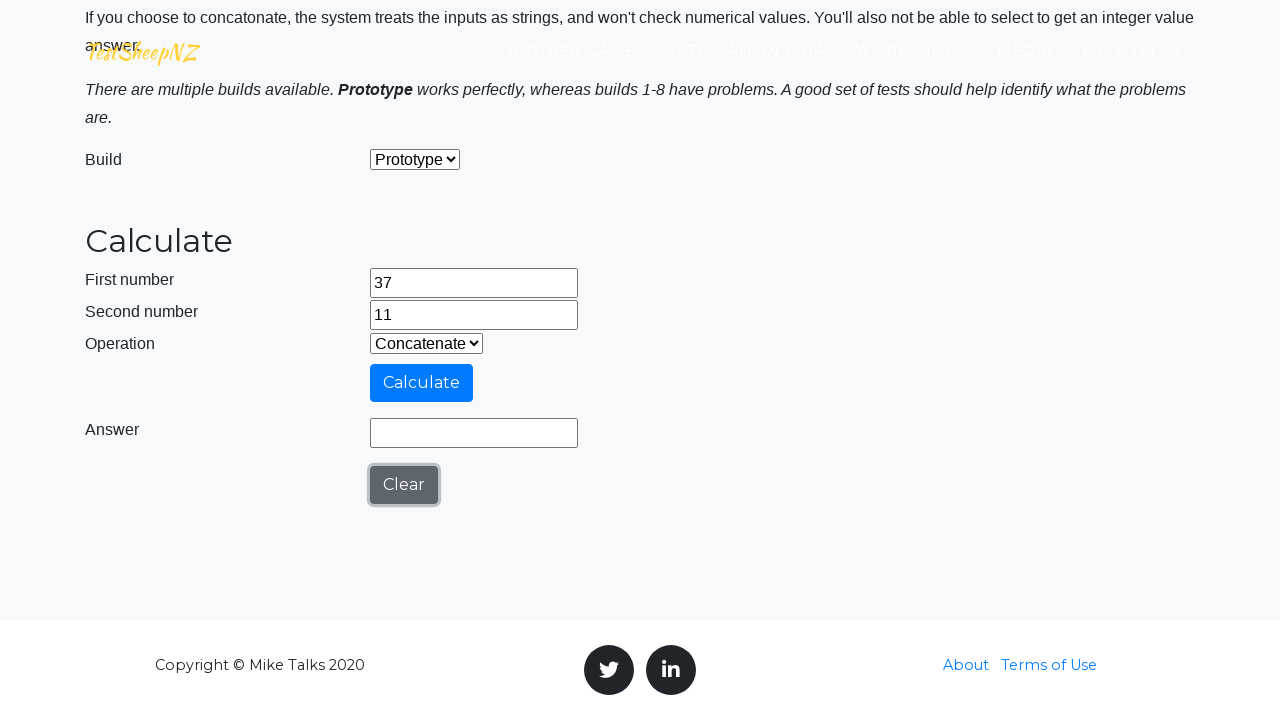

Clicked calculate button for concatenate operation at (422, 383) on #calculateButton
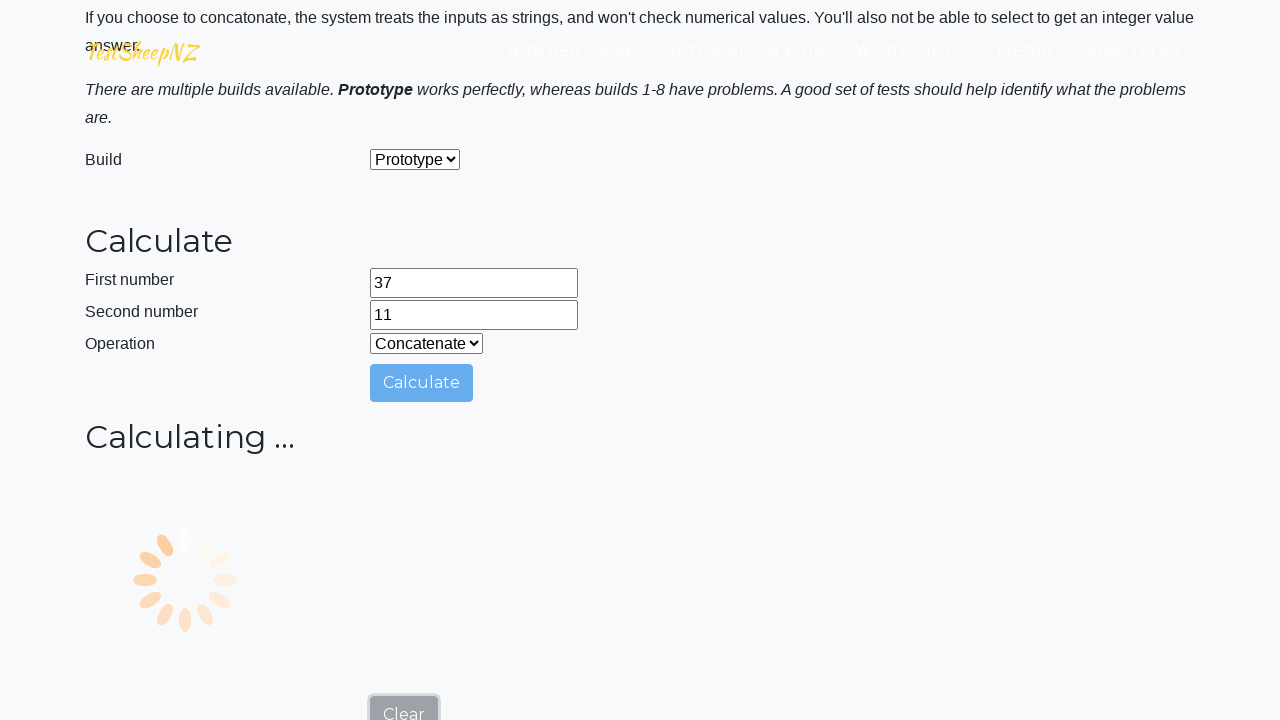

Answer field loaded and ready for concatenate result
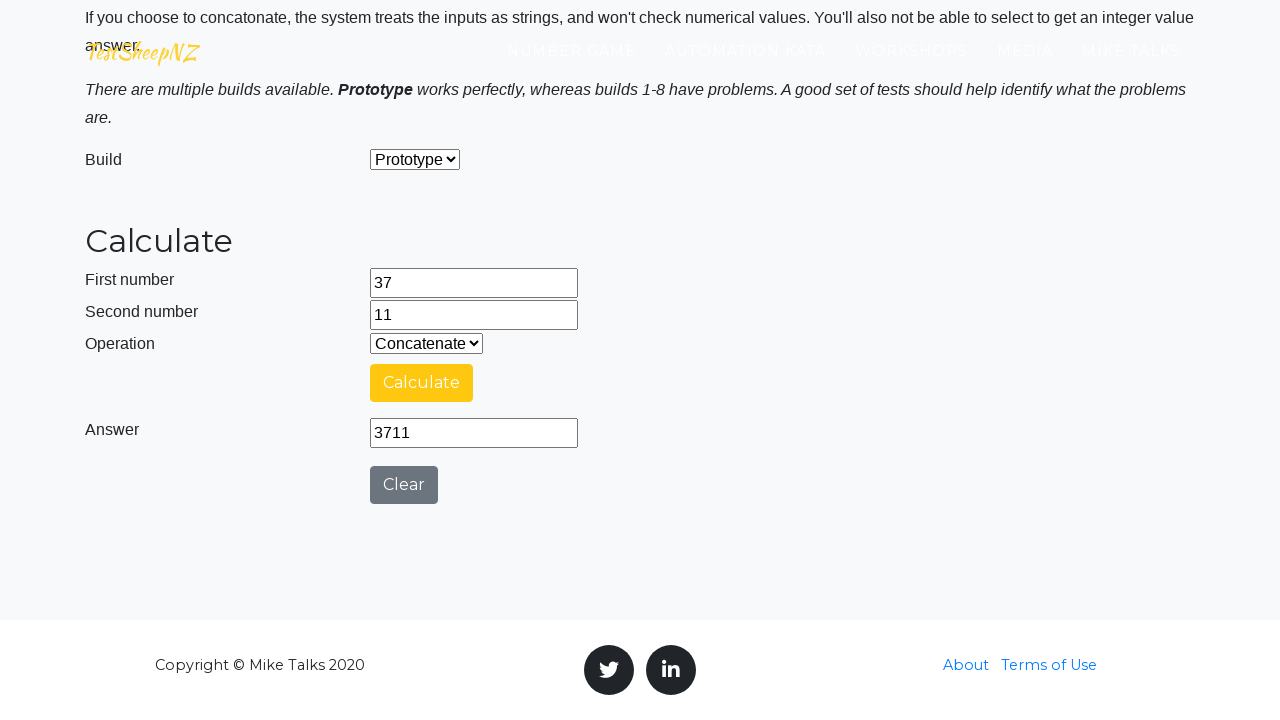

Clicked clear button to reset calculator after concatenate operation at (404, 485) on #clearButton
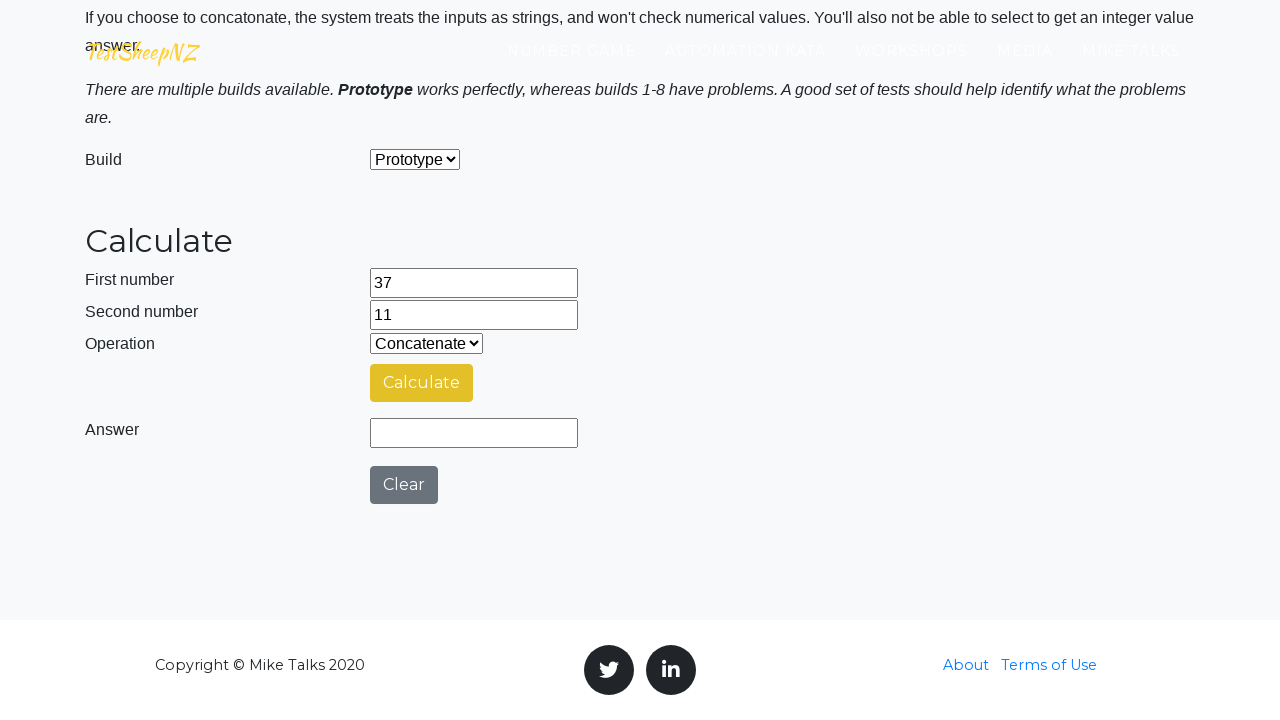

Cleared first number field (iteration 5) on #number1Field
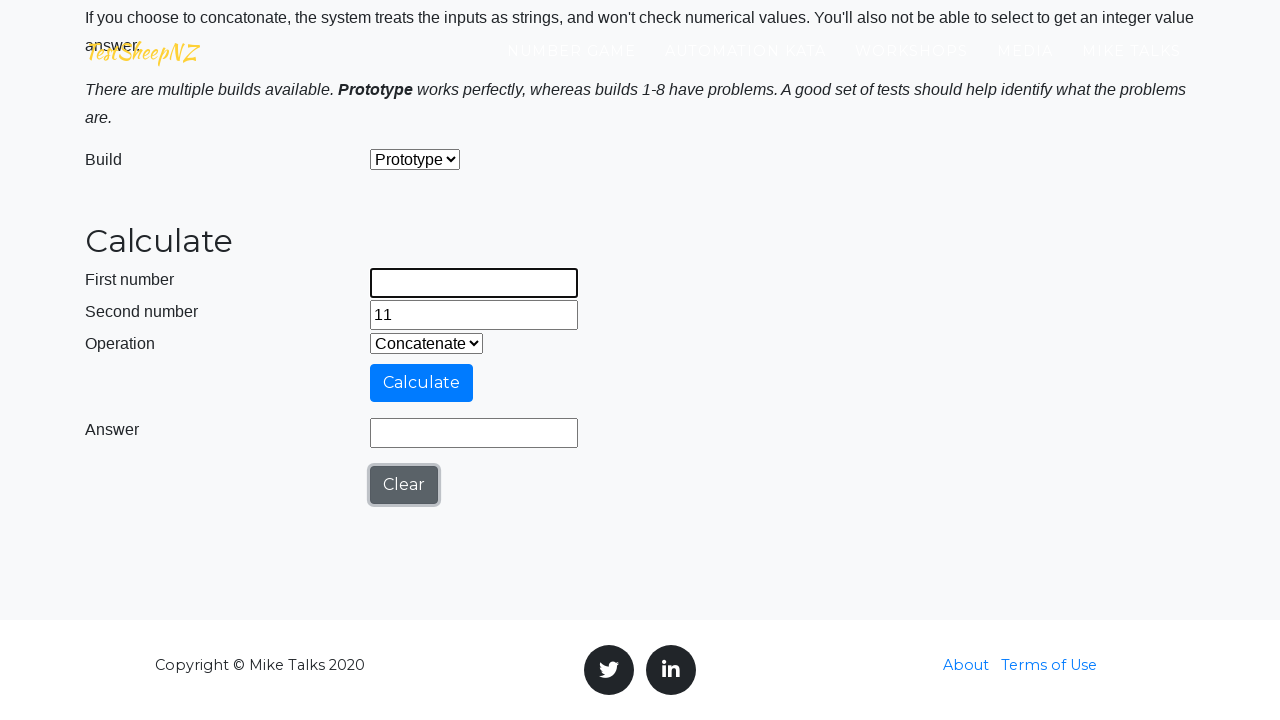

Entered 49 in first number field on #number1Field
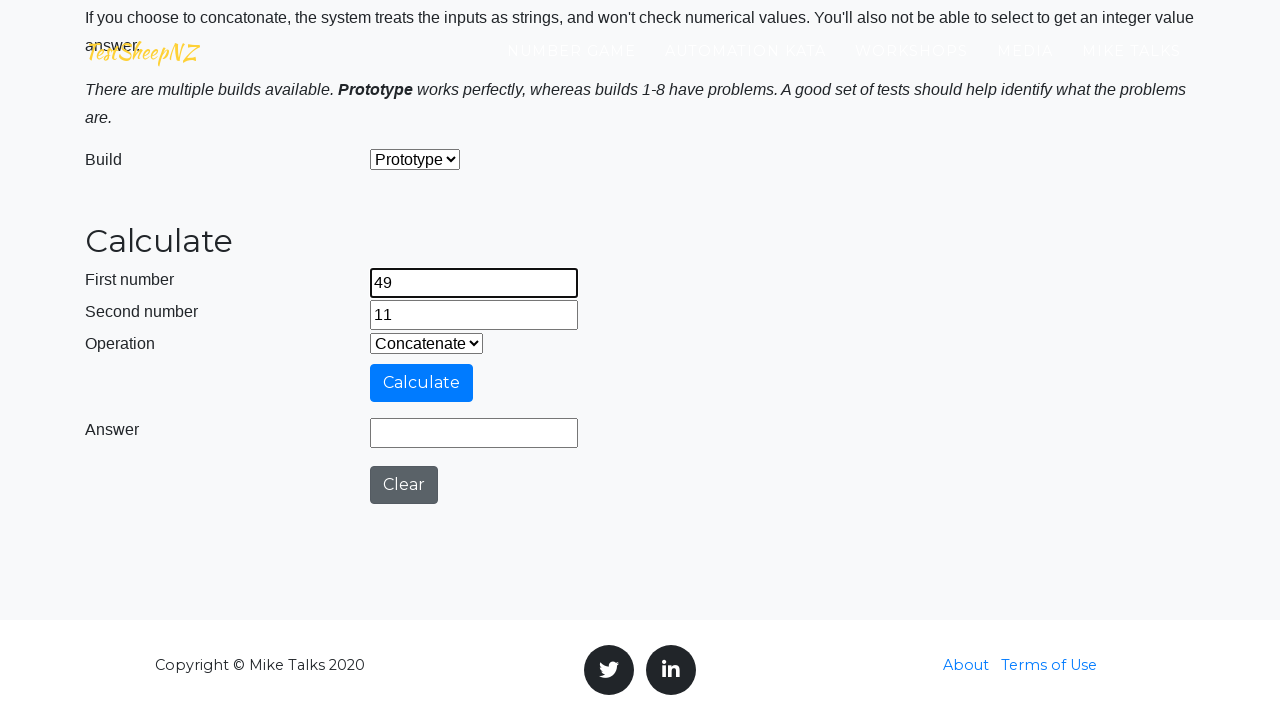

Cleared second number field on #number2Field
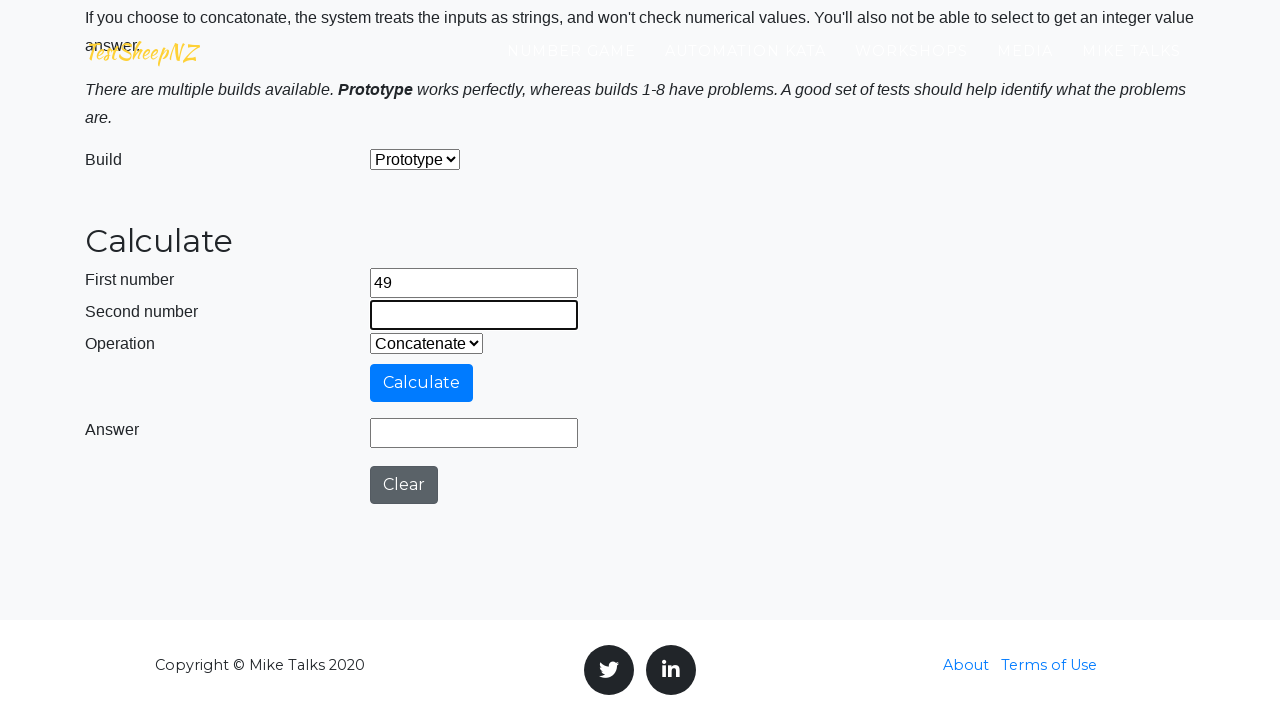

Entered 42 in second number field on #number2Field
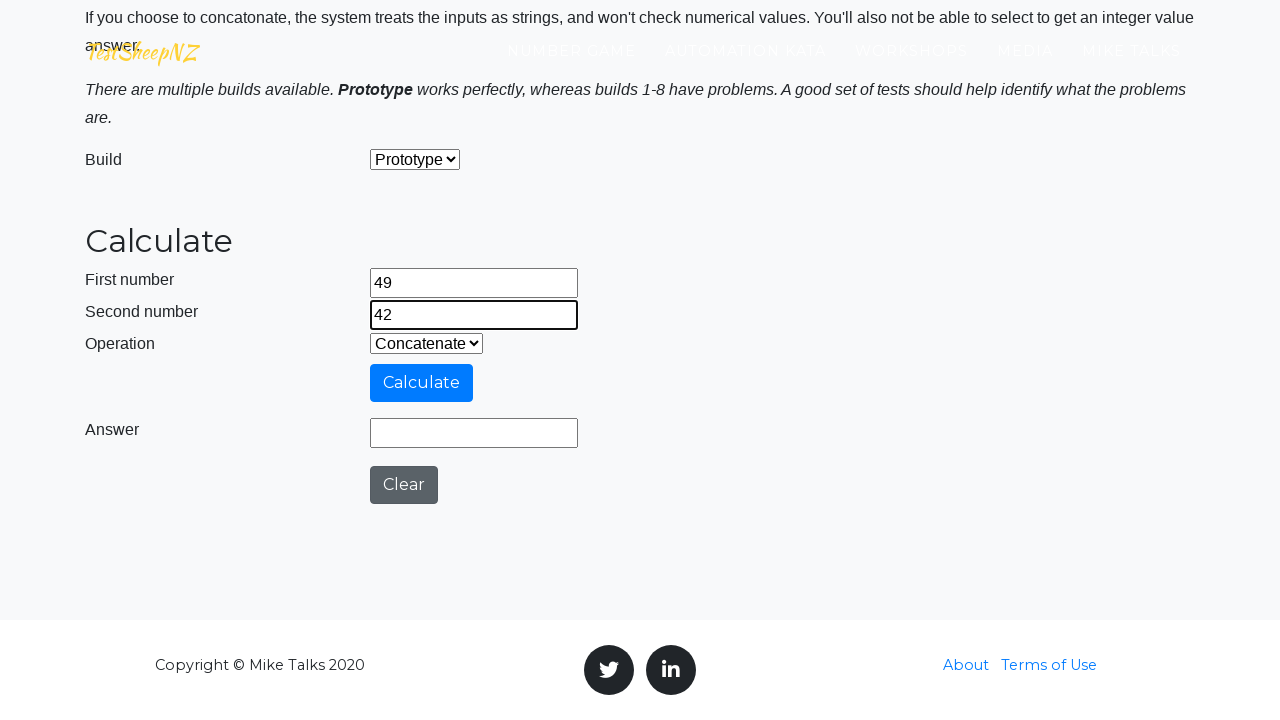

Selected add operation from dropdown on #selectOperationDropdown
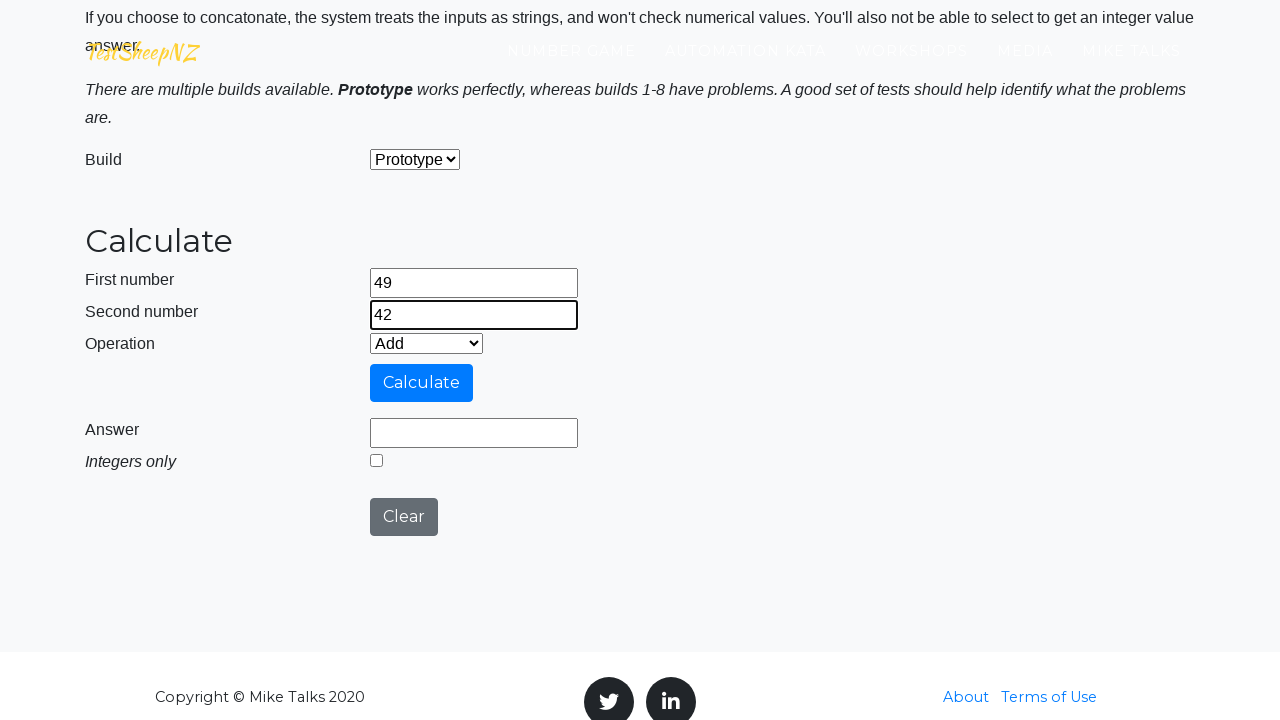

Clicked calculate button for add operation at (422, 383) on #calculateButton
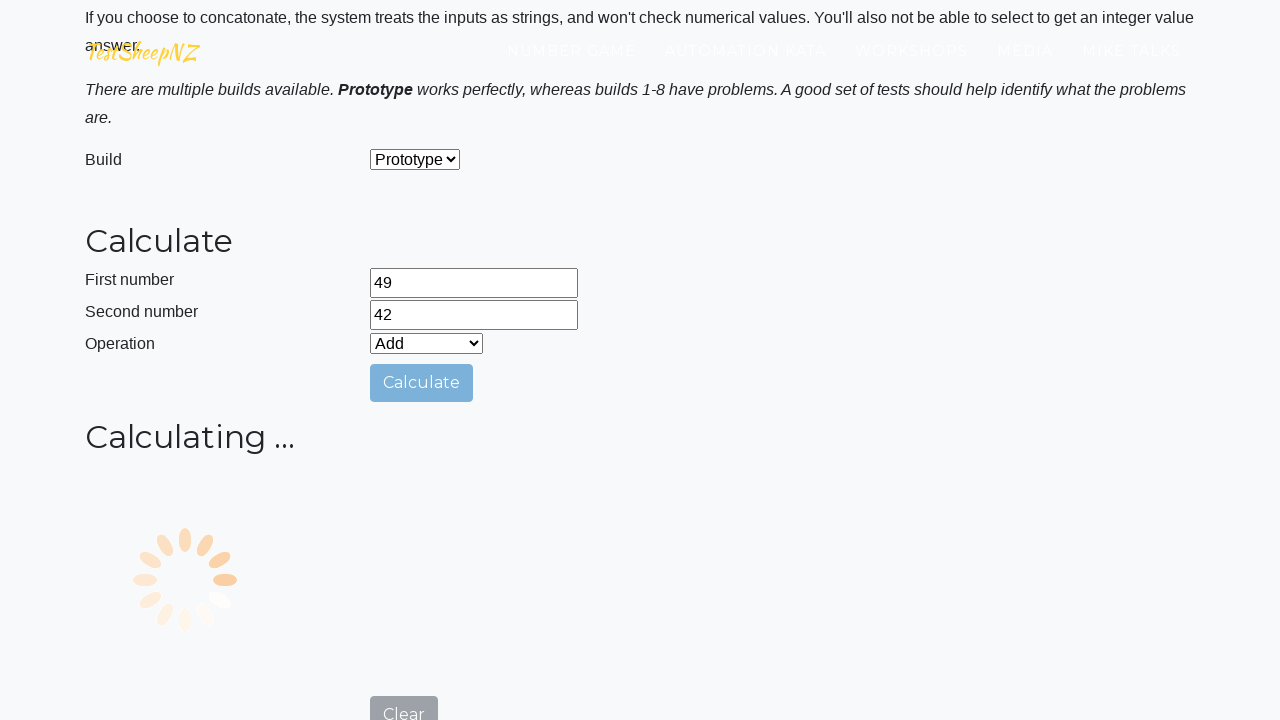

Answer field loaded and ready for add result
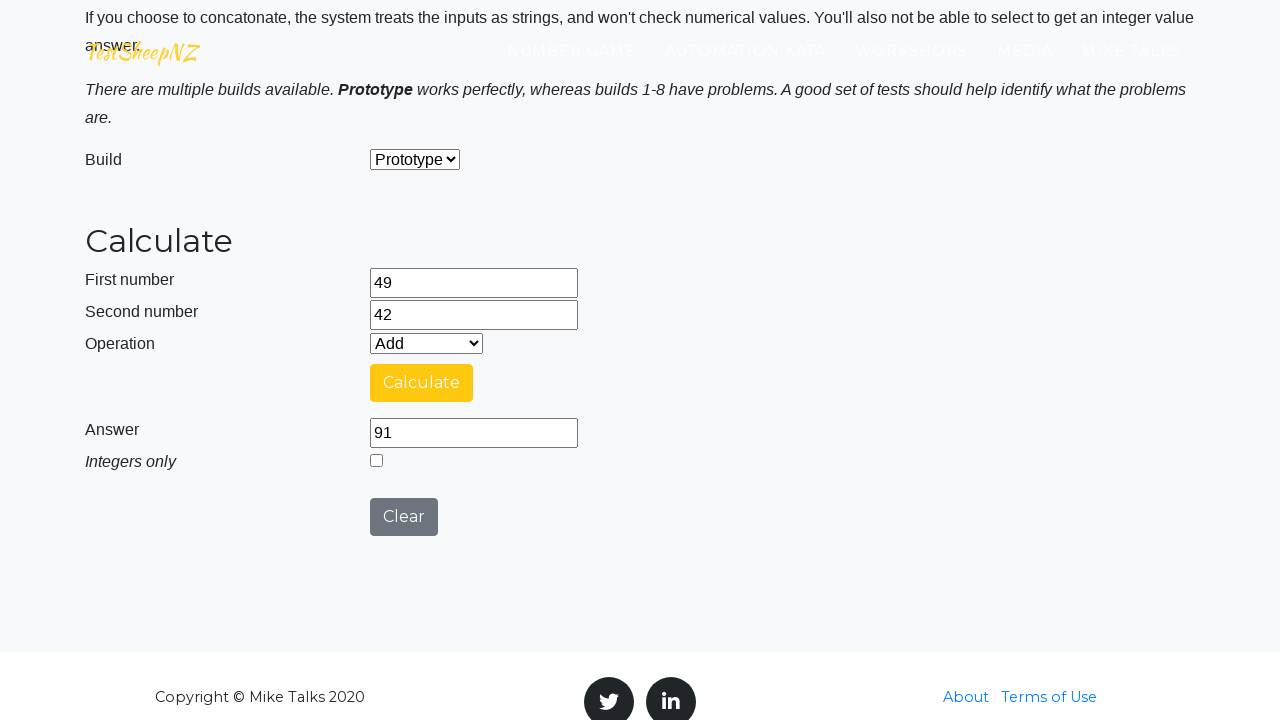

Clicked clear button to reset calculator after add operation at (404, 517) on #clearButton
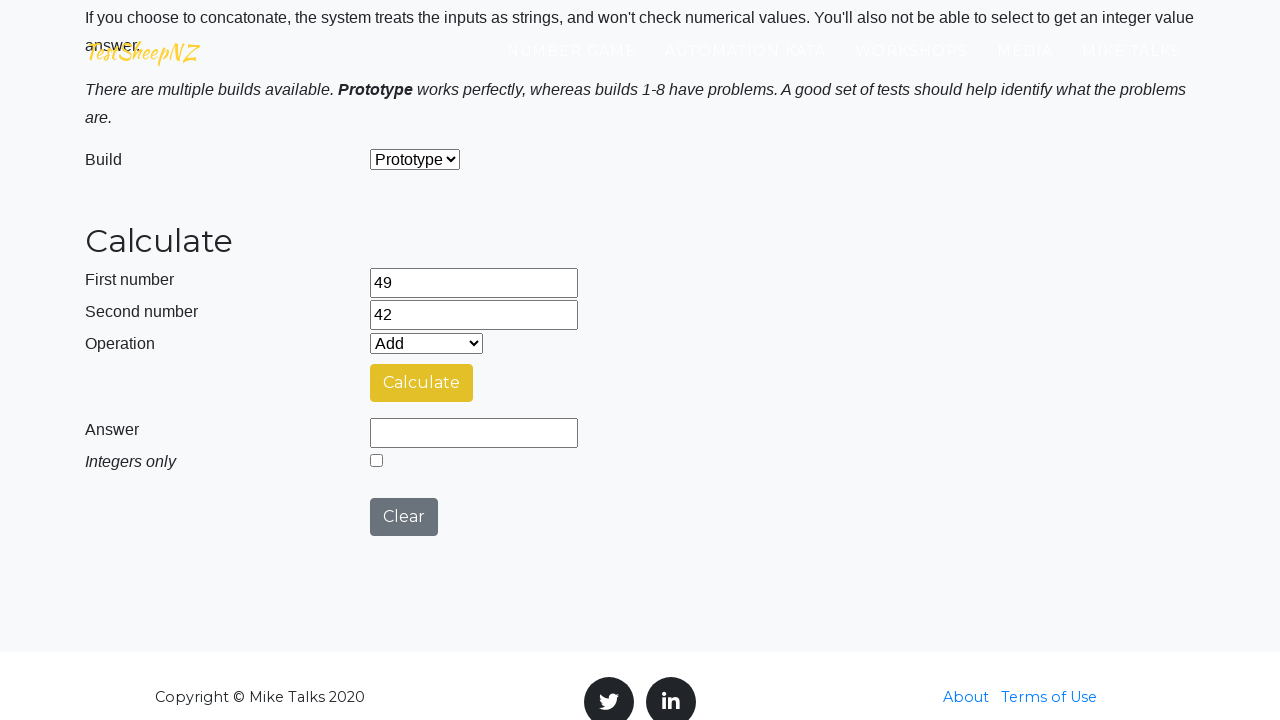

Selected subtract operation from dropdown on #selectOperationDropdown
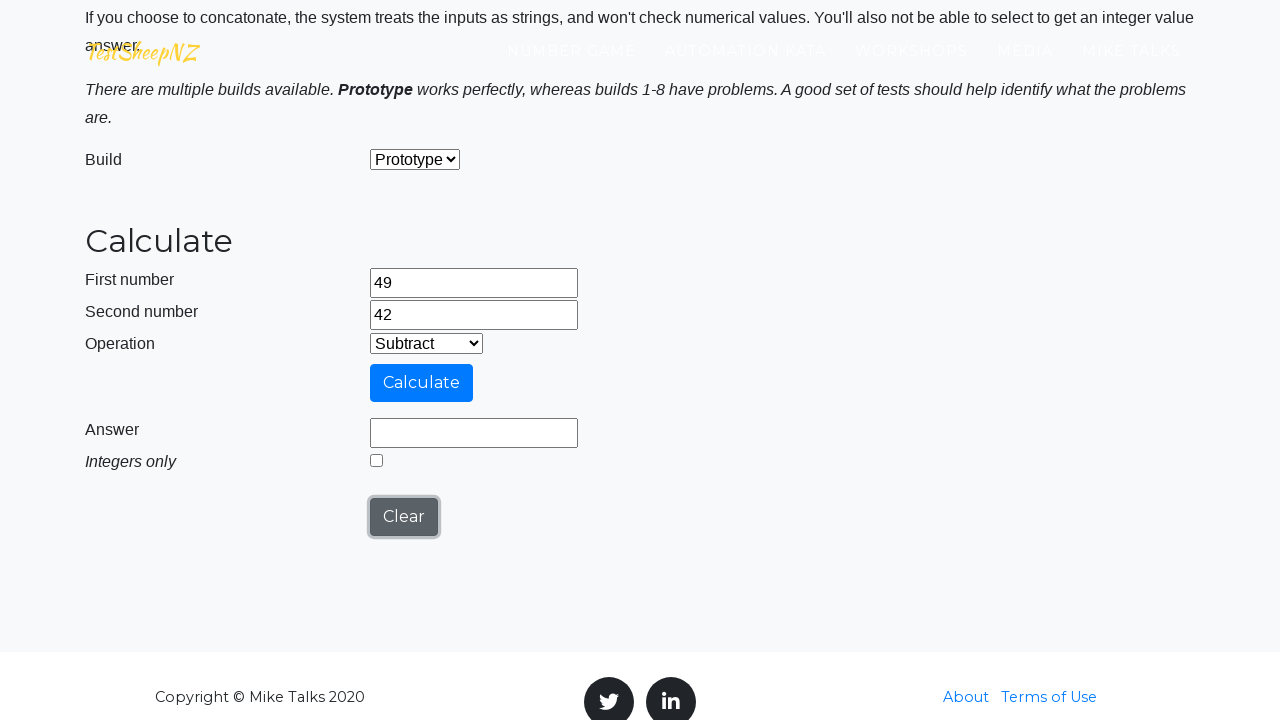

Clicked calculate button for subtract operation at (422, 383) on #calculateButton
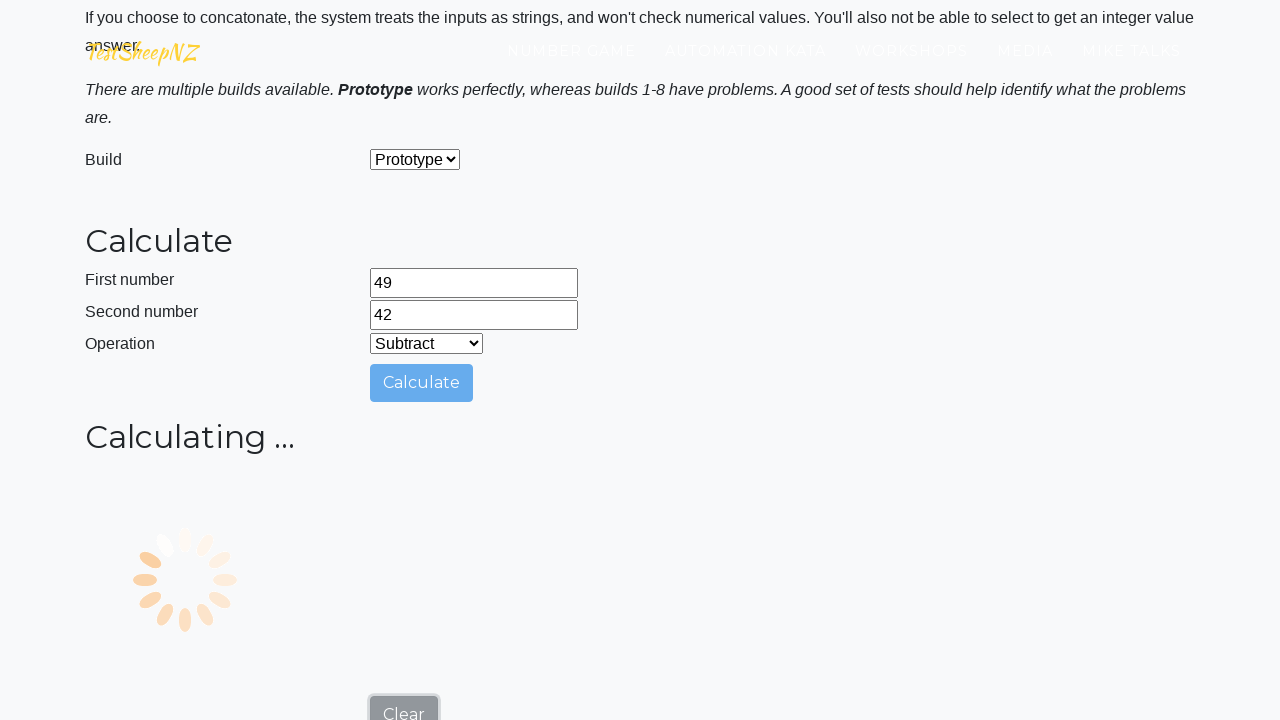

Answer field loaded and ready for subtract result
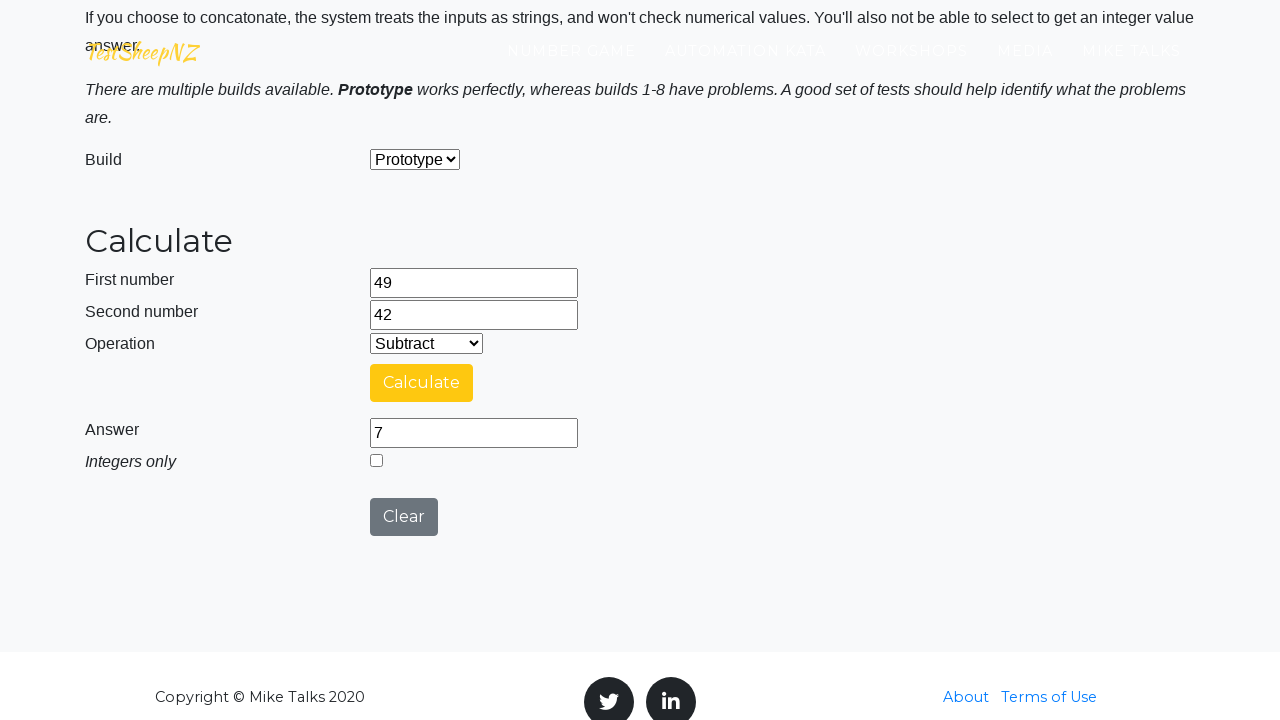

Clicked clear button to reset calculator after subtract operation at (404, 517) on #clearButton
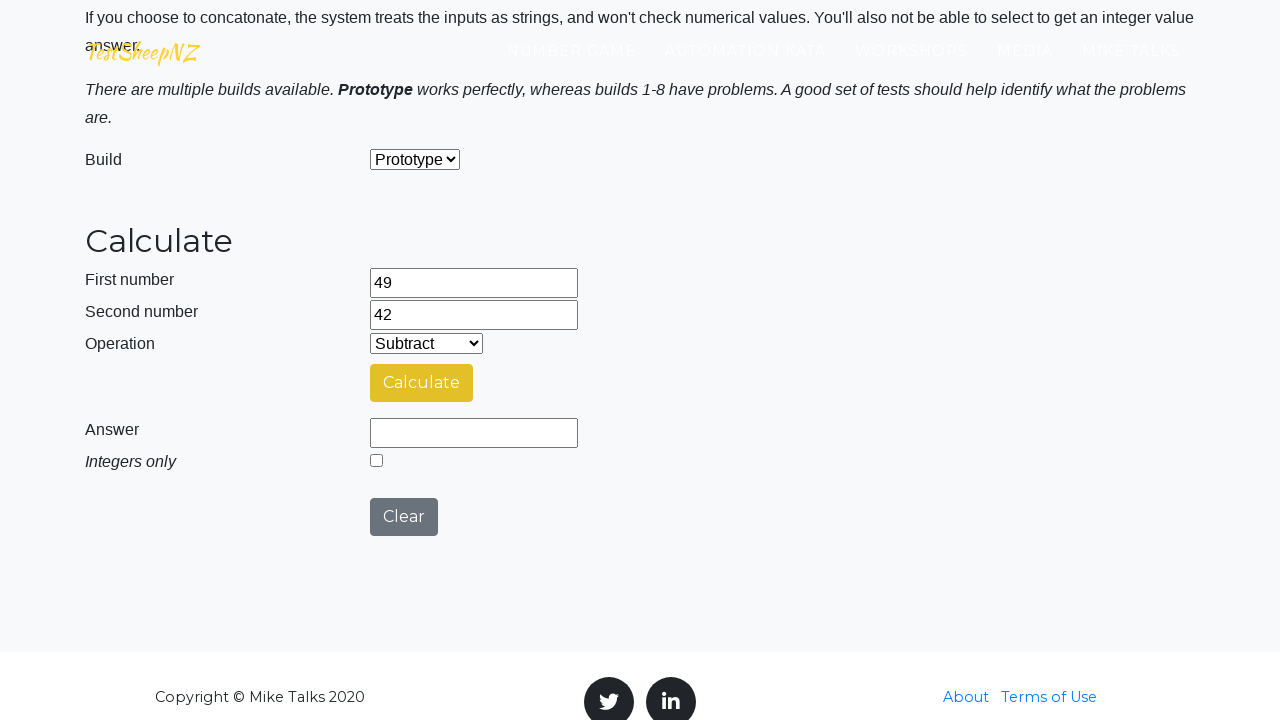

Selected multiply operation from dropdown on #selectOperationDropdown
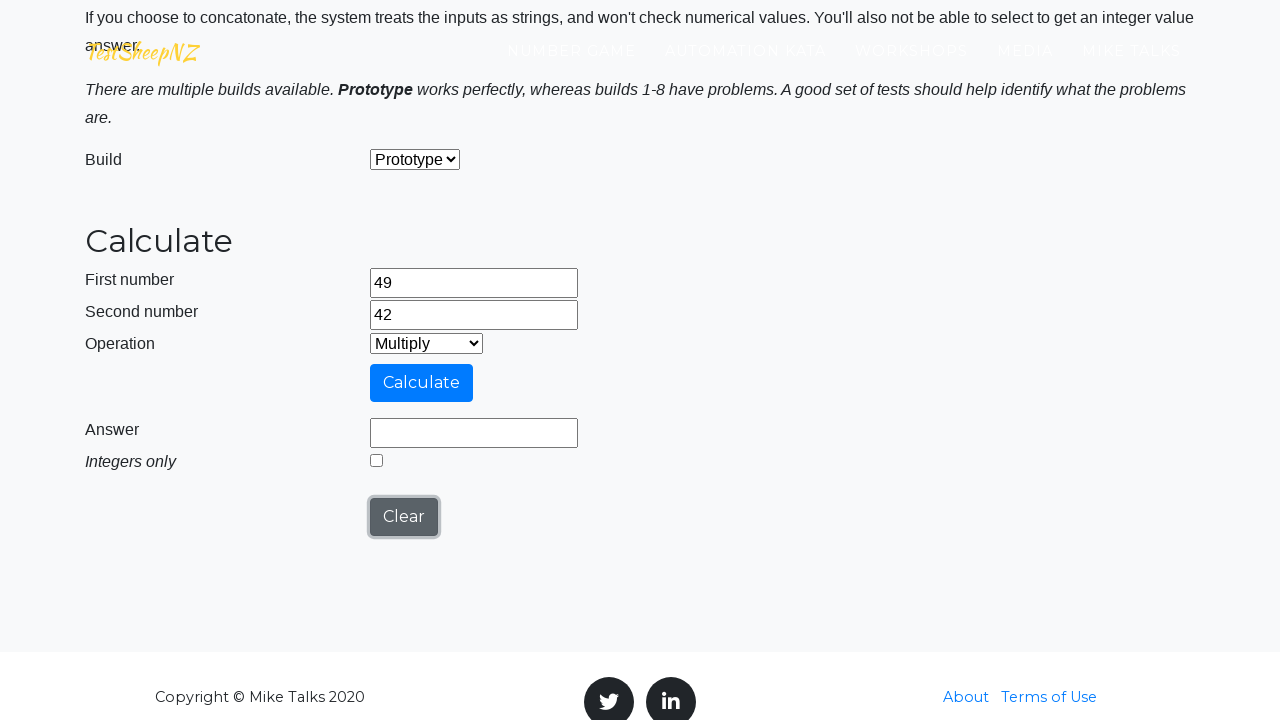

Clicked calculate button for multiply operation at (422, 383) on #calculateButton
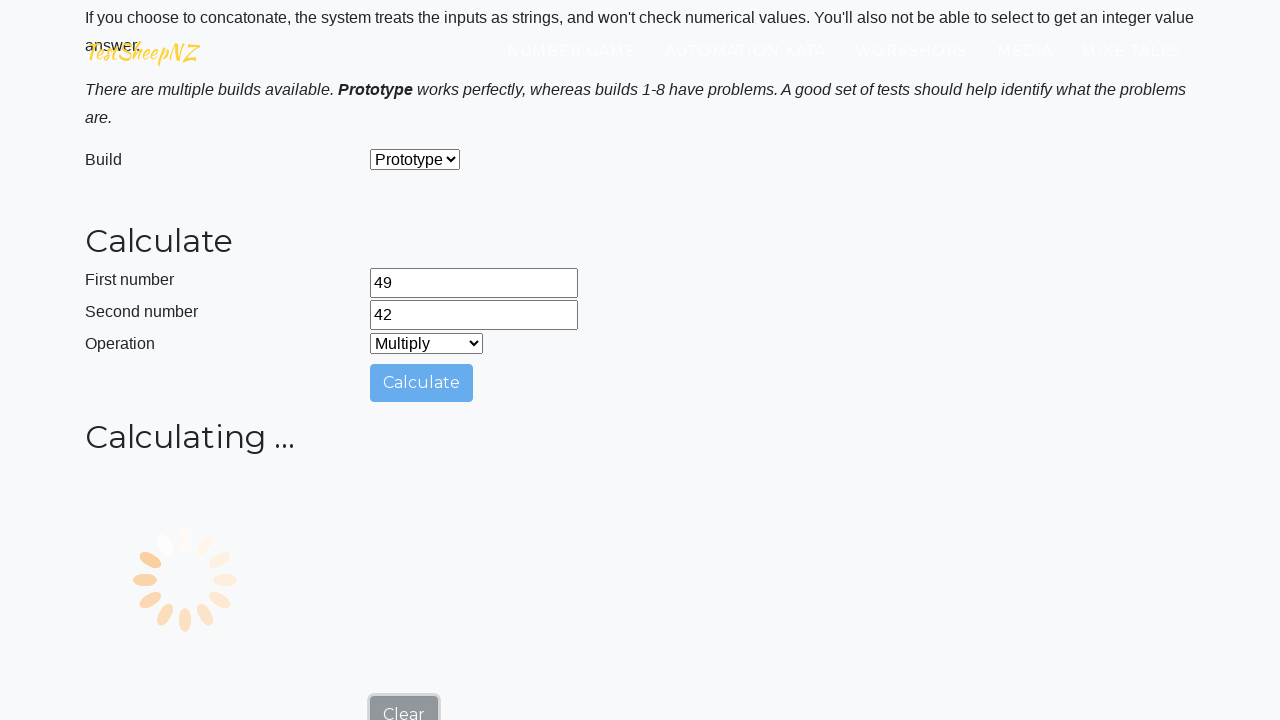

Answer field loaded and ready for multiply result
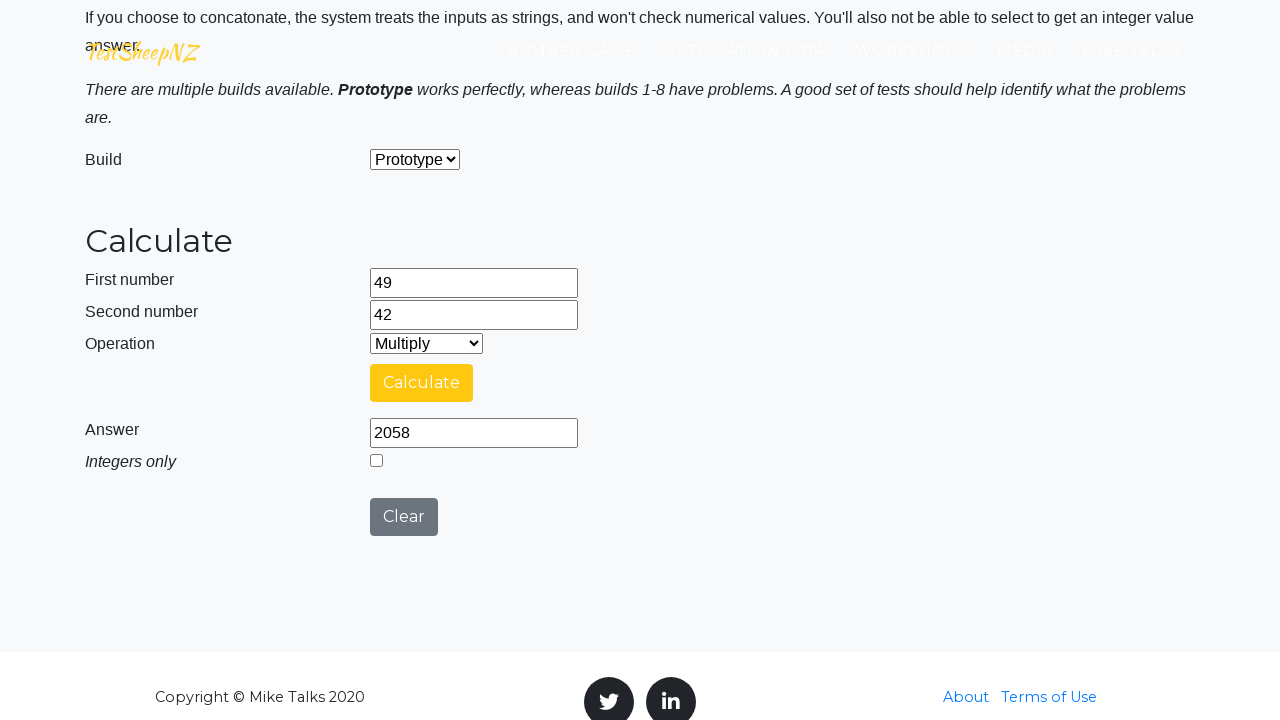

Clicked clear button to reset calculator after multiply operation at (404, 517) on #clearButton
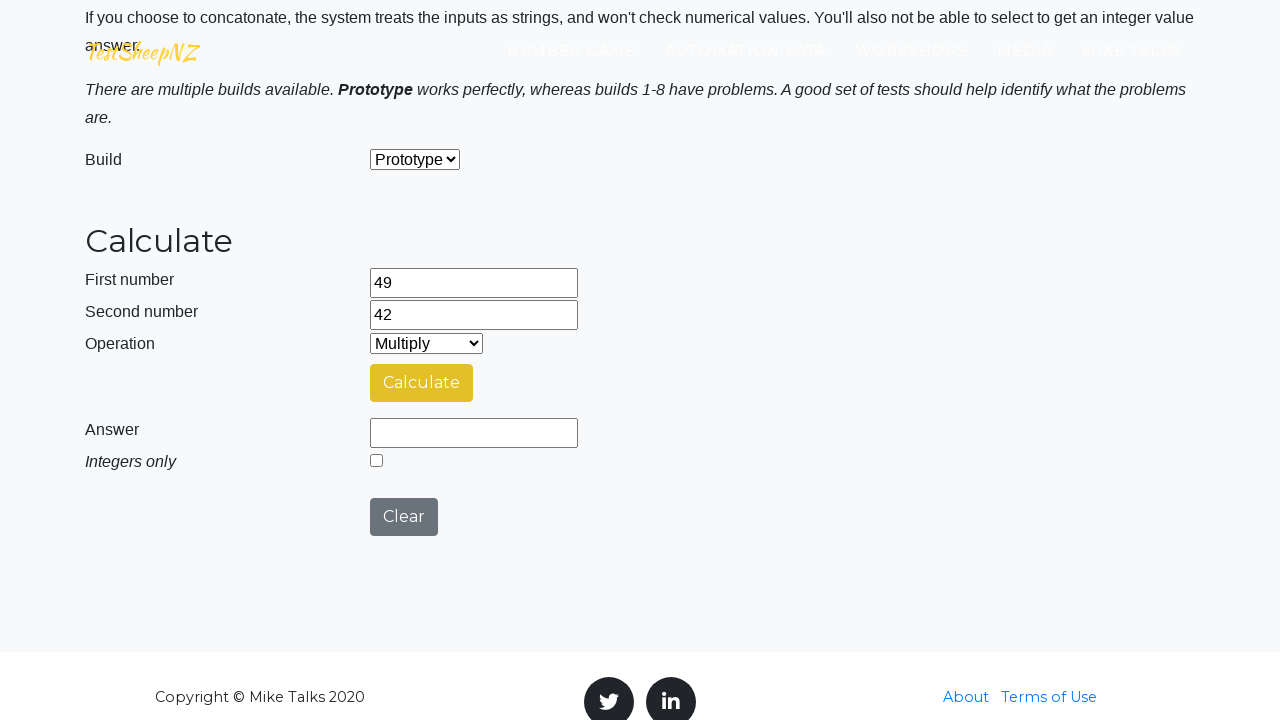

Selected divide operation from dropdown on #selectOperationDropdown
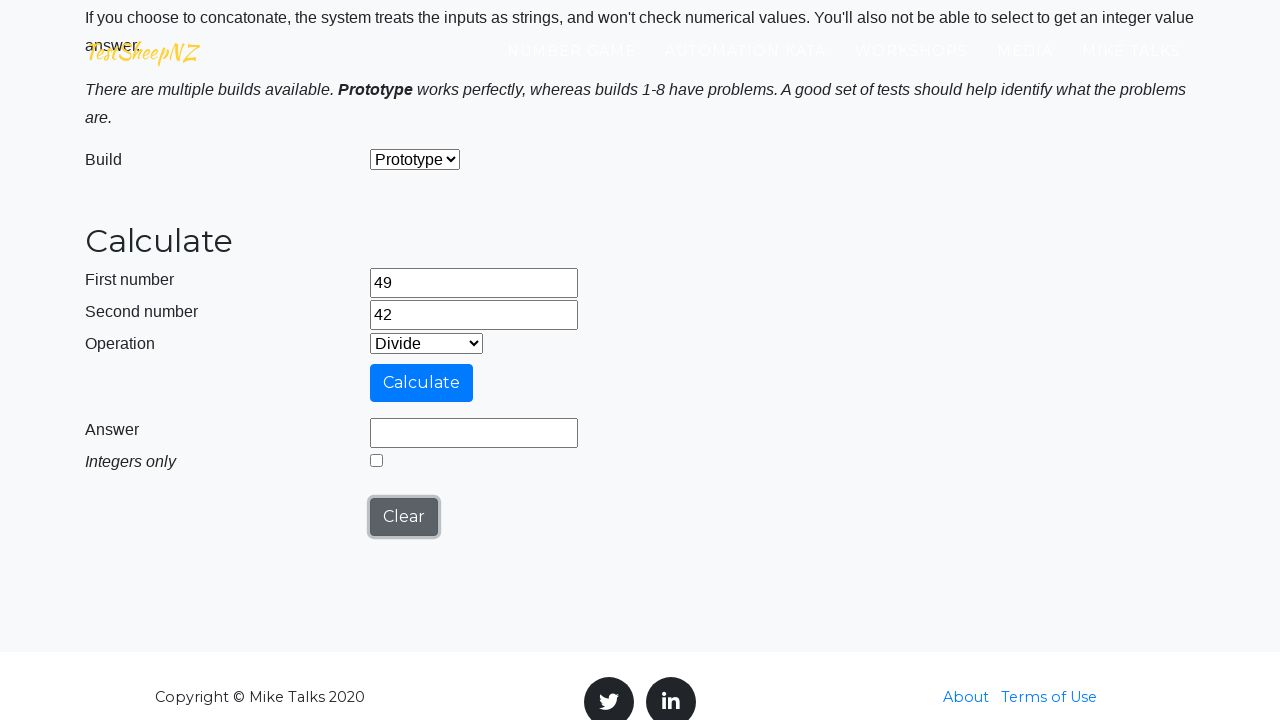

Clicked calculate button for divide operation at (422, 383) on #calculateButton
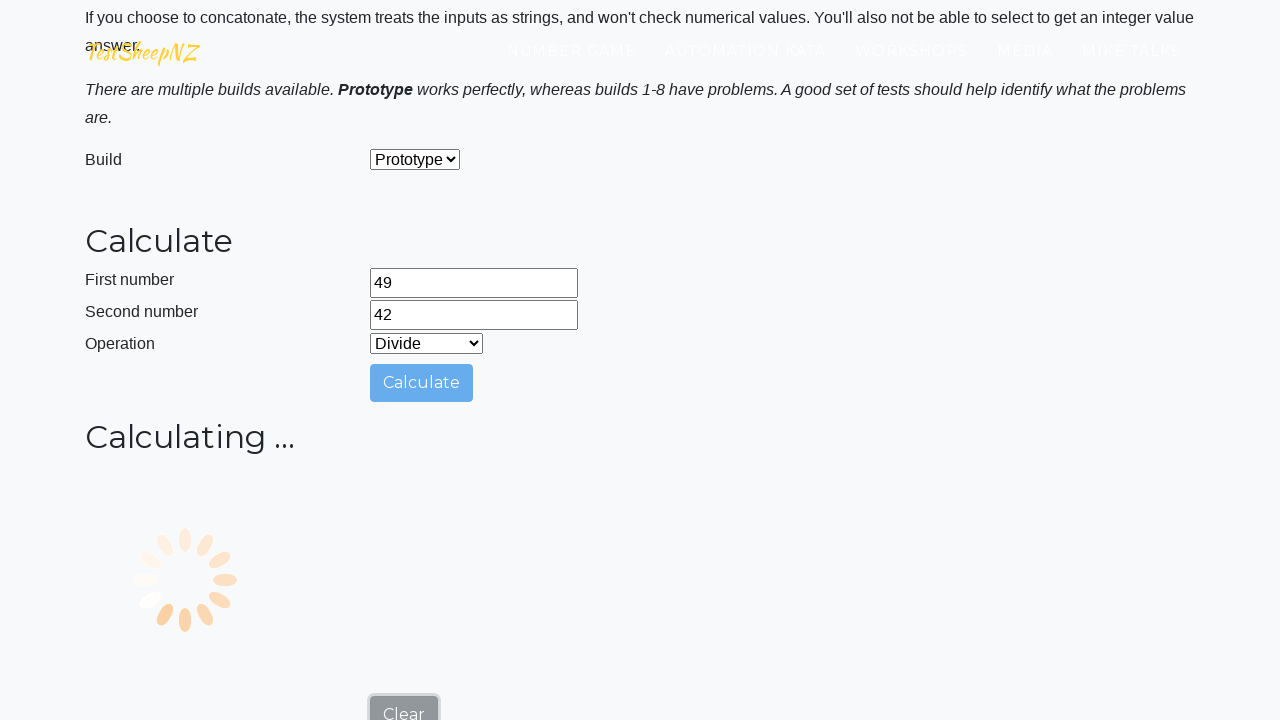

Selected 'integers only' option for division at (376, 428) on #integerSelect
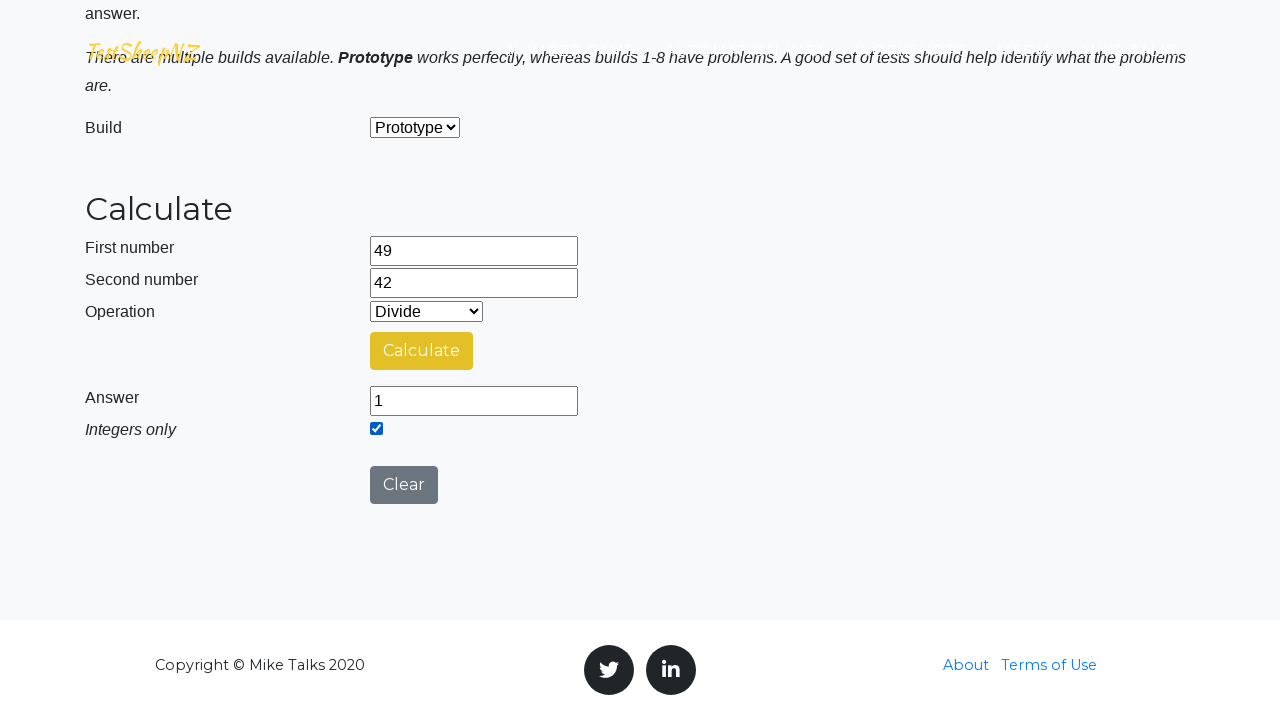

Answer field loaded and ready for divide result
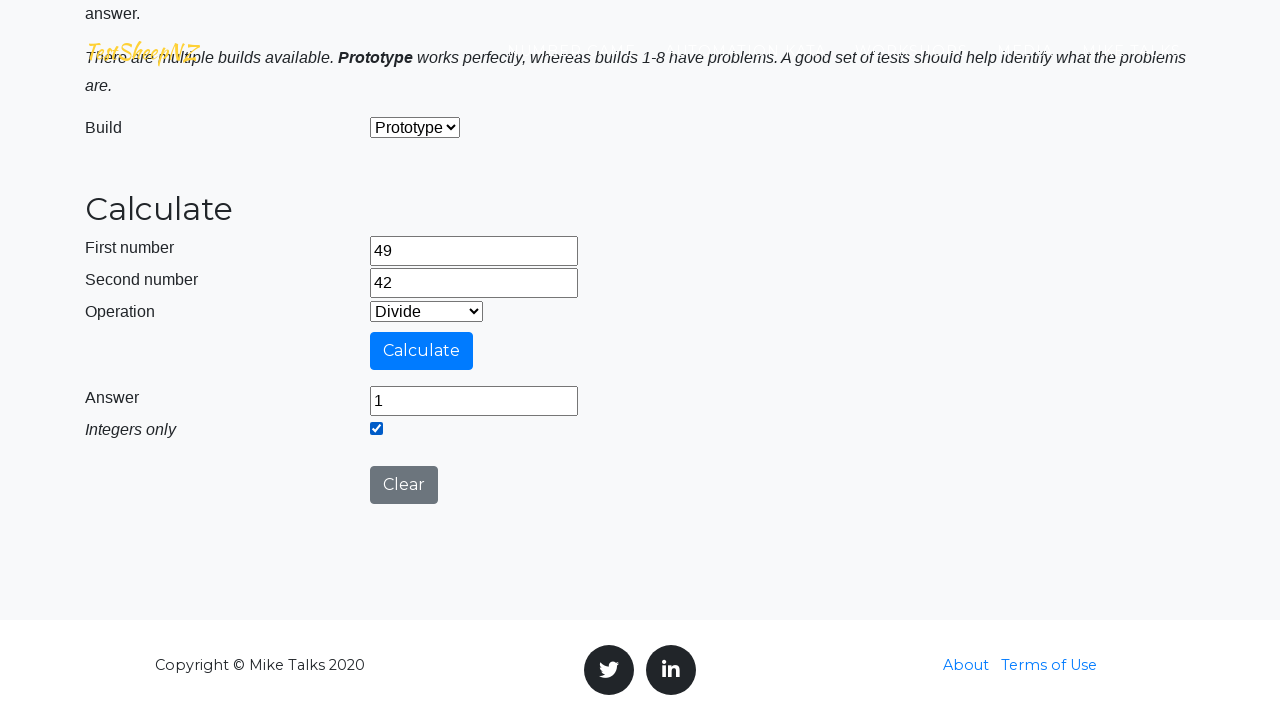

Clicked clear button to reset calculator after divide operation at (404, 485) on #clearButton
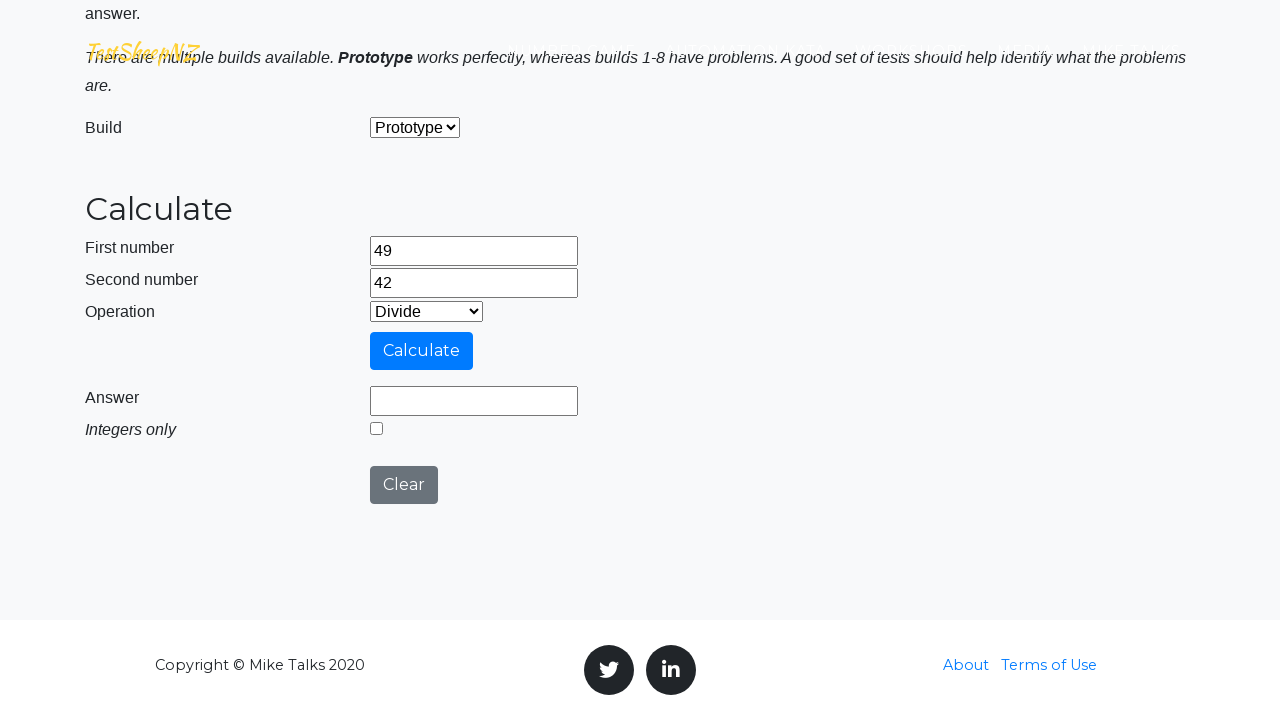

Selected concatenate operation from dropdown on #selectOperationDropdown
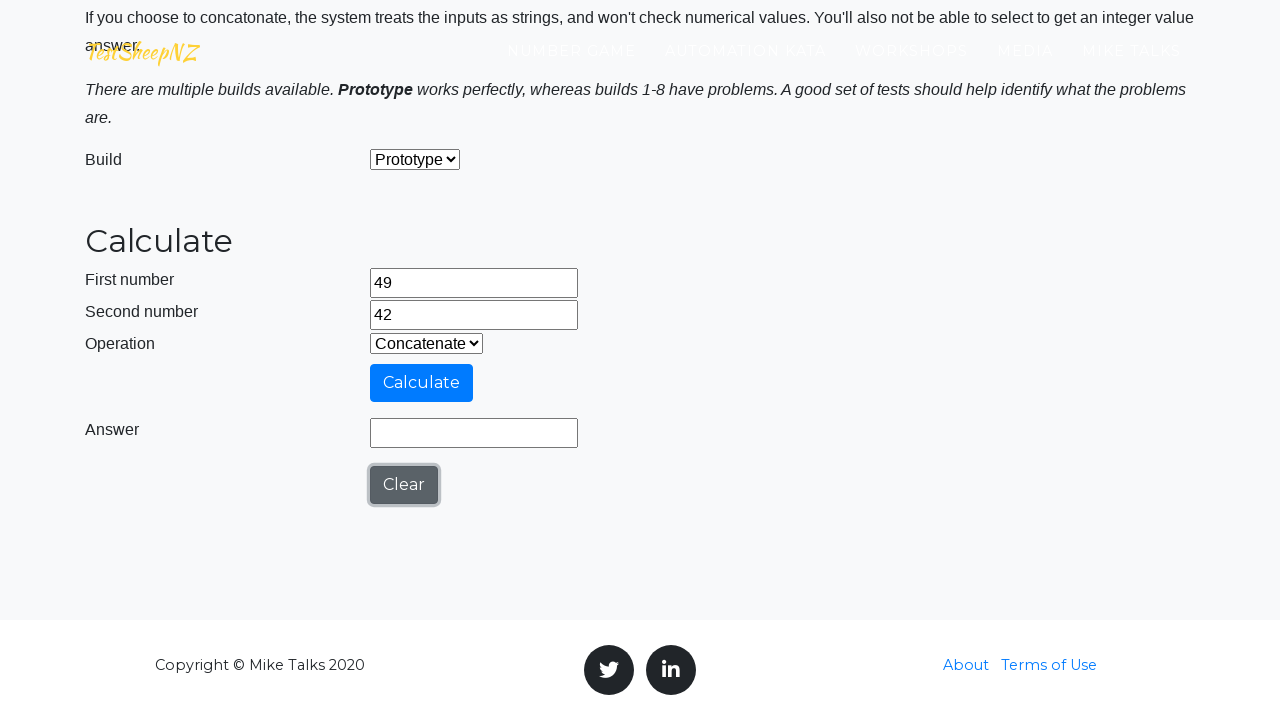

Clicked calculate button for concatenate operation at (422, 383) on #calculateButton
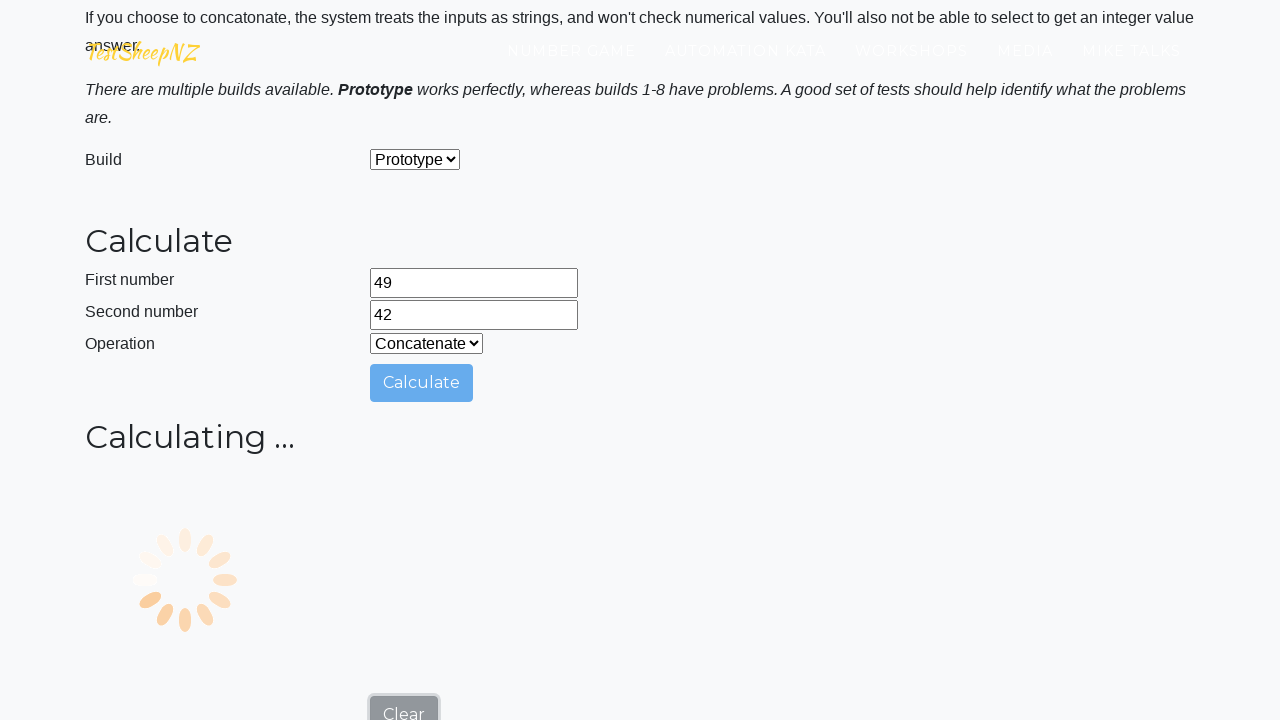

Answer field loaded and ready for concatenate result
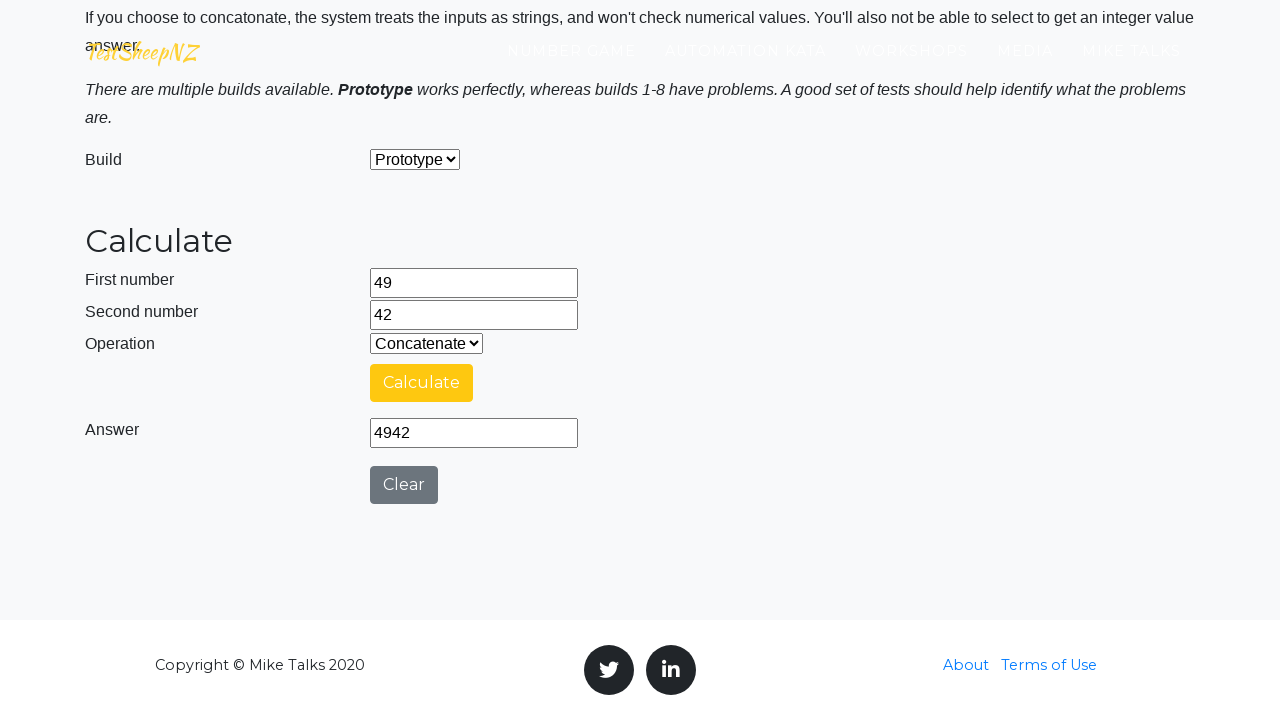

Clicked clear button to reset calculator after concatenate operation at (404, 485) on #clearButton
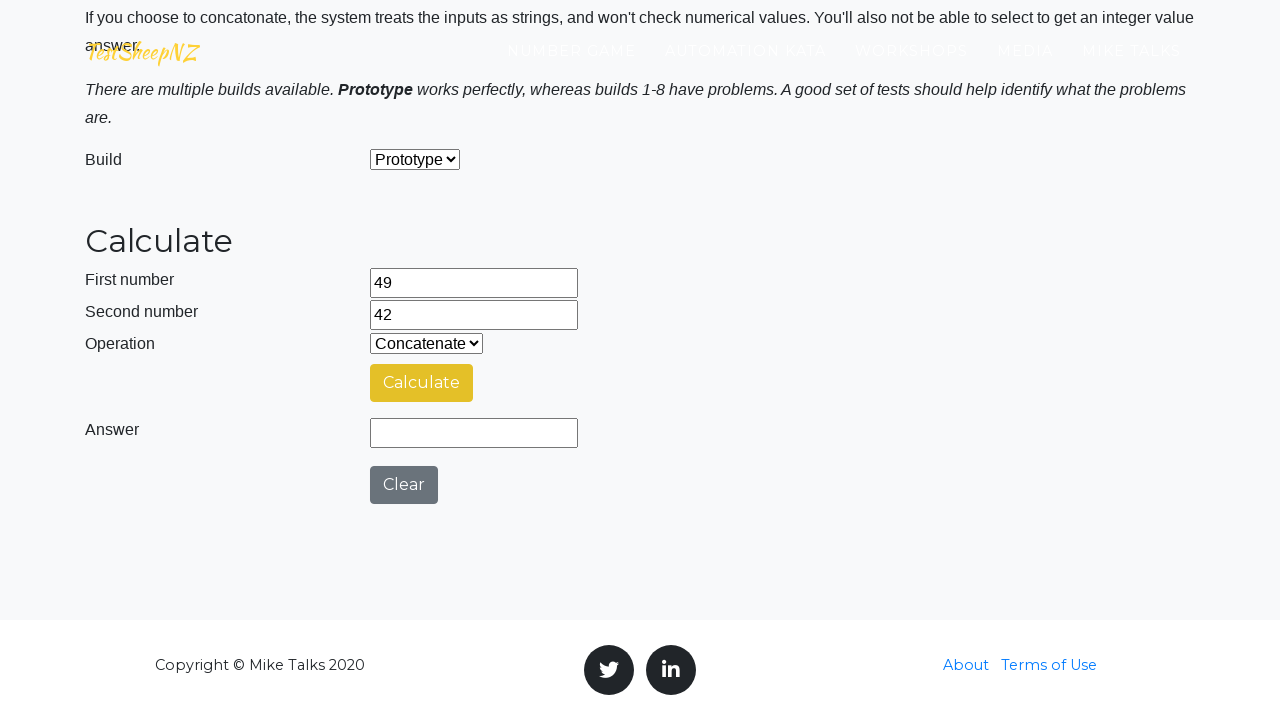

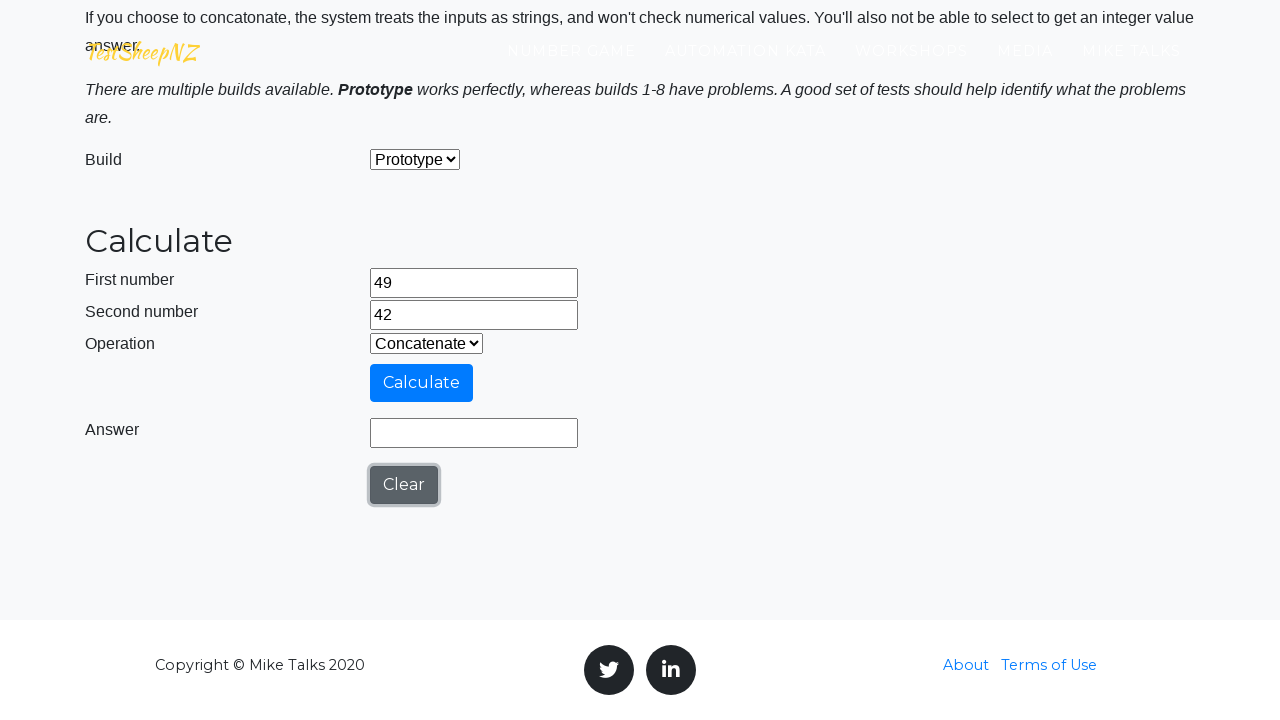